Tests a large form by filling all input fields with a test value and submitting the form by clicking the submit button.

Starting URL: http://suninjuly.github.io/huge_form.html

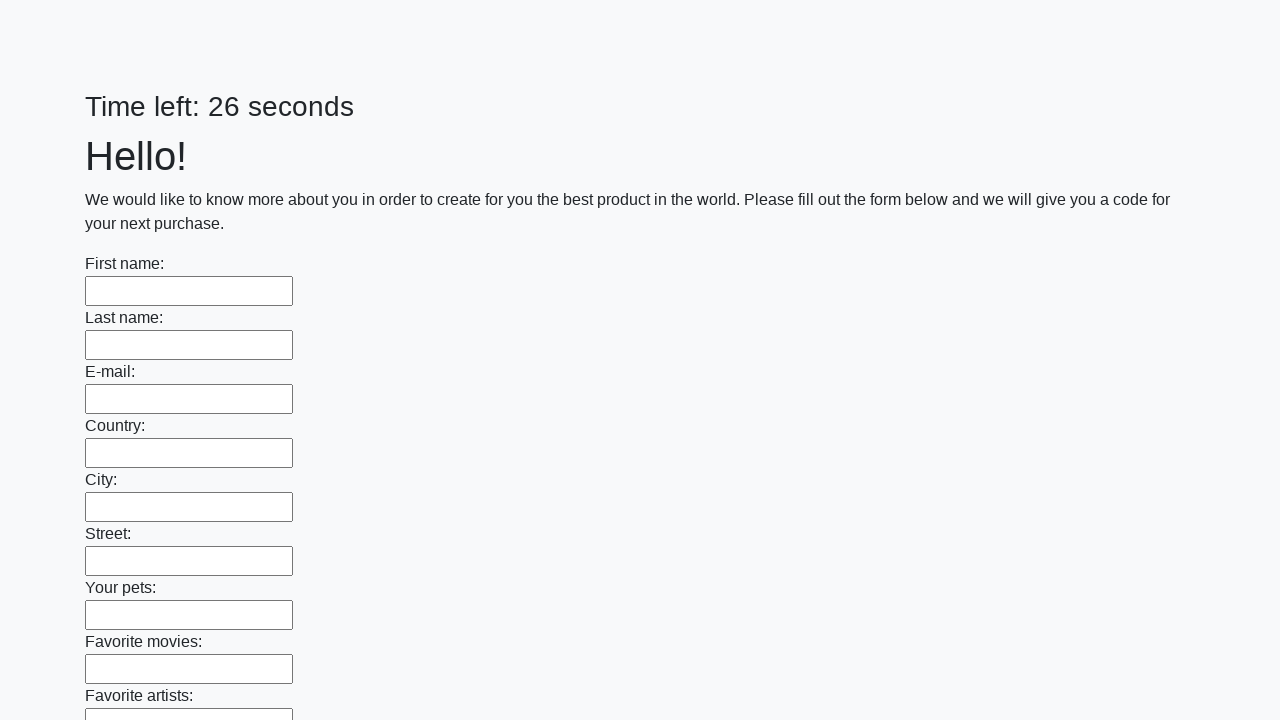

Located all input elements on the huge form
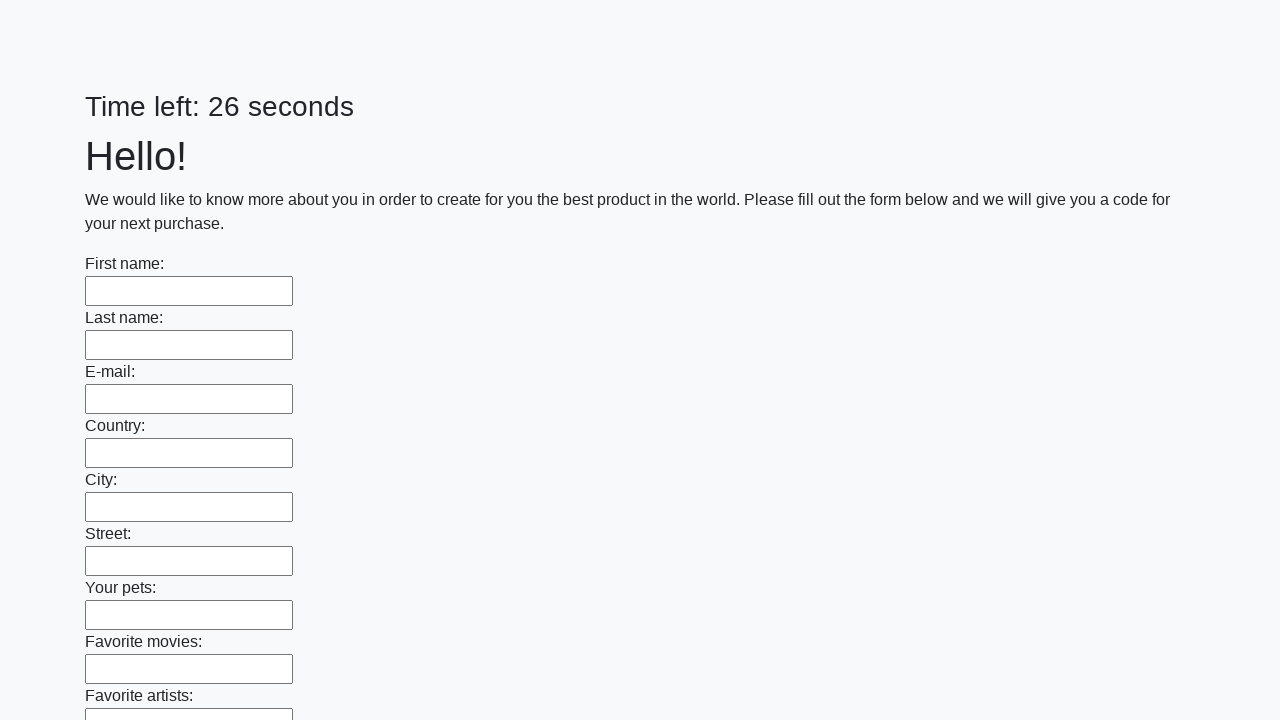

Filled an input field with test value 'bu-bu' on input >> nth=0
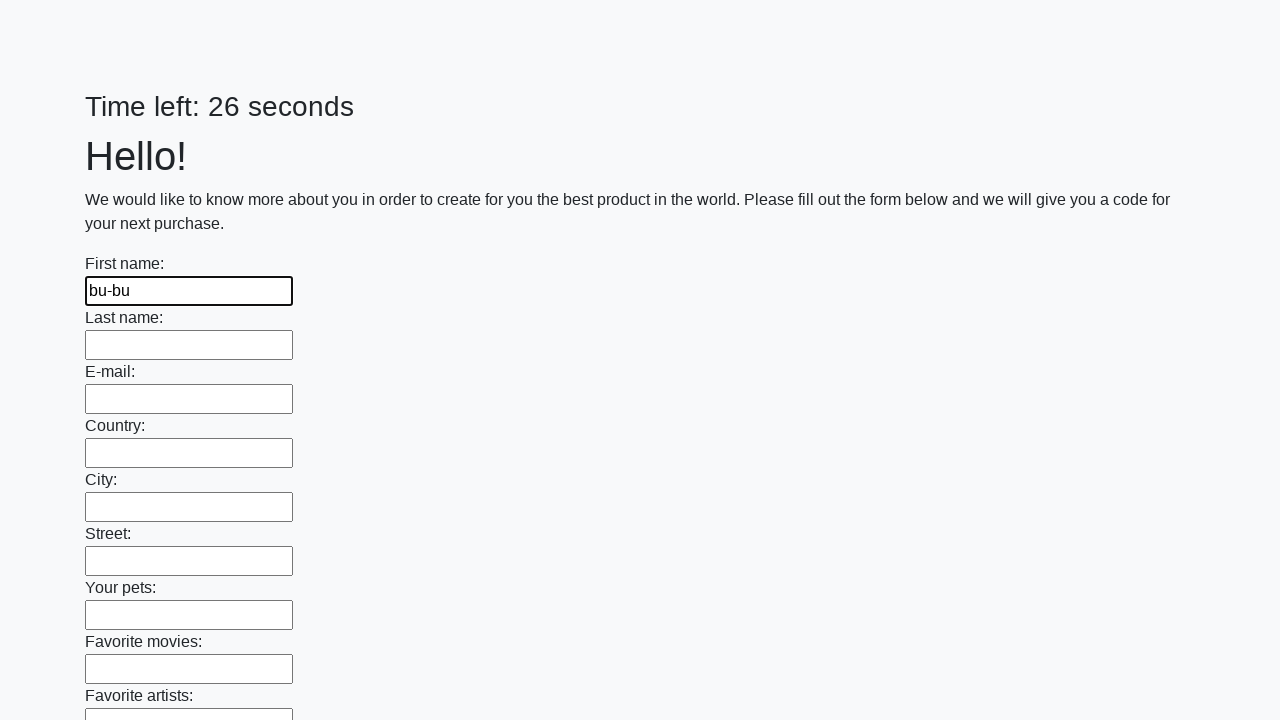

Filled an input field with test value 'bu-bu' on input >> nth=1
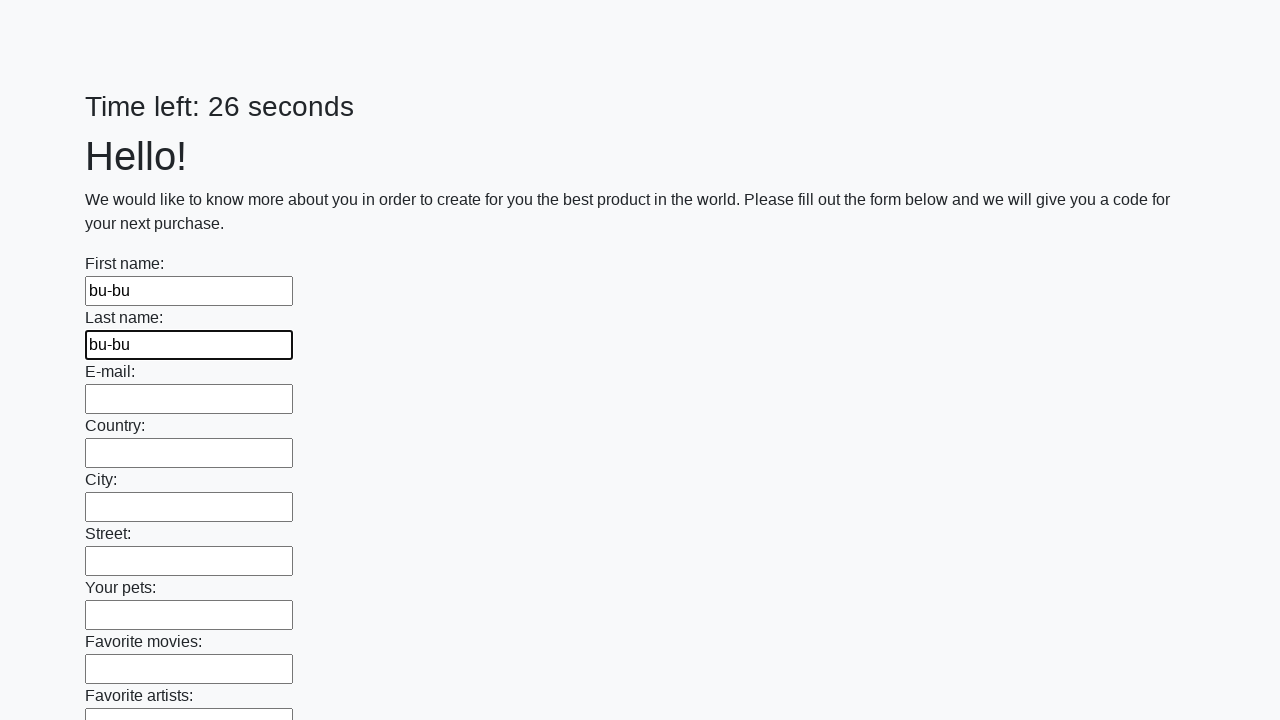

Filled an input field with test value 'bu-bu' on input >> nth=2
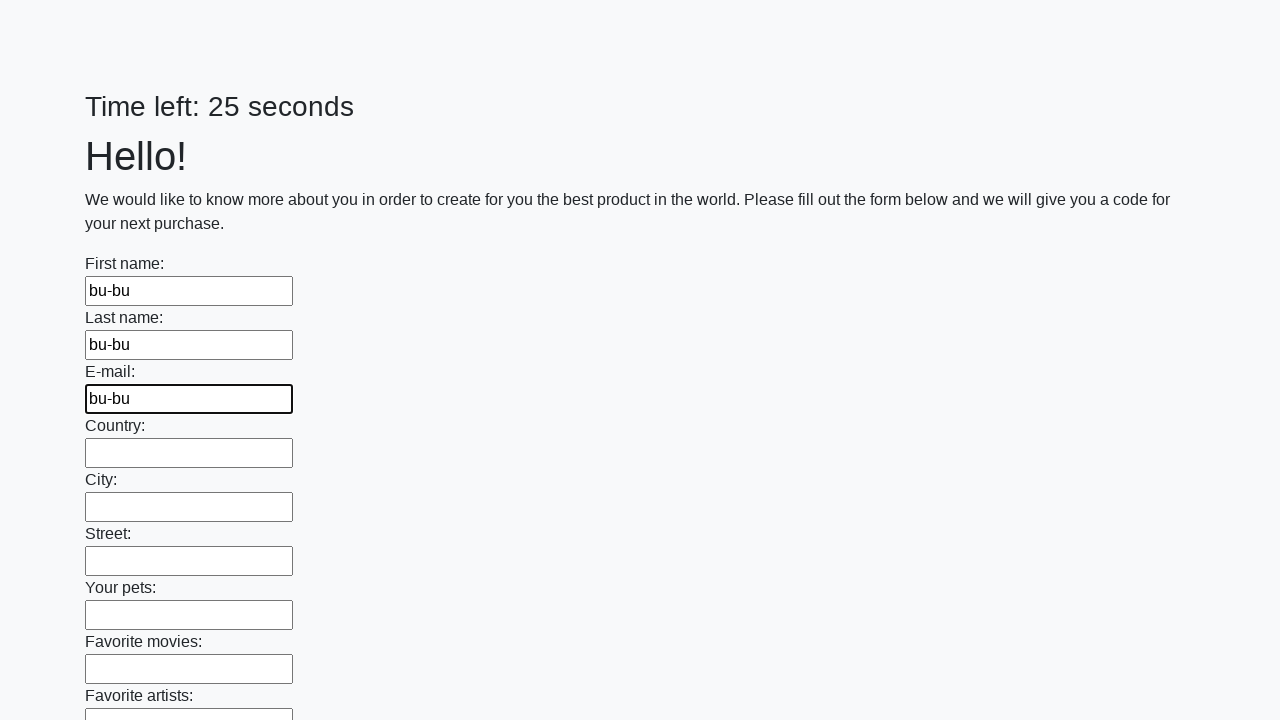

Filled an input field with test value 'bu-bu' on input >> nth=3
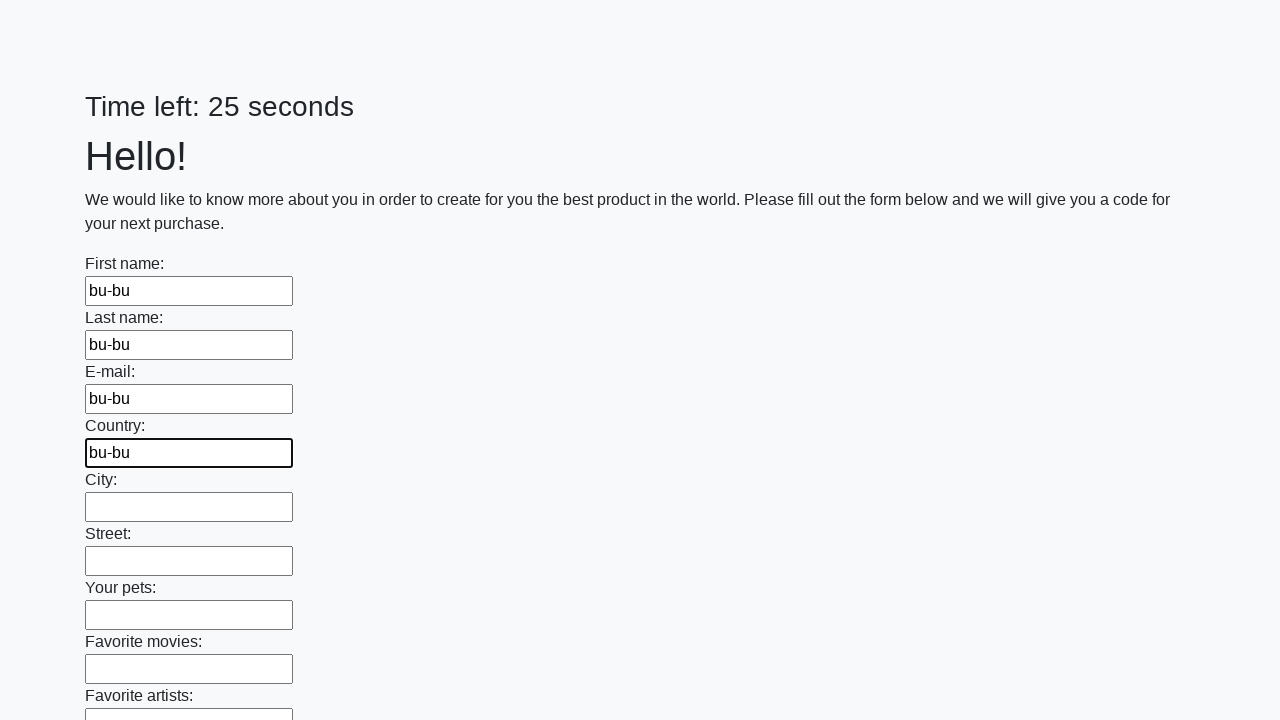

Filled an input field with test value 'bu-bu' on input >> nth=4
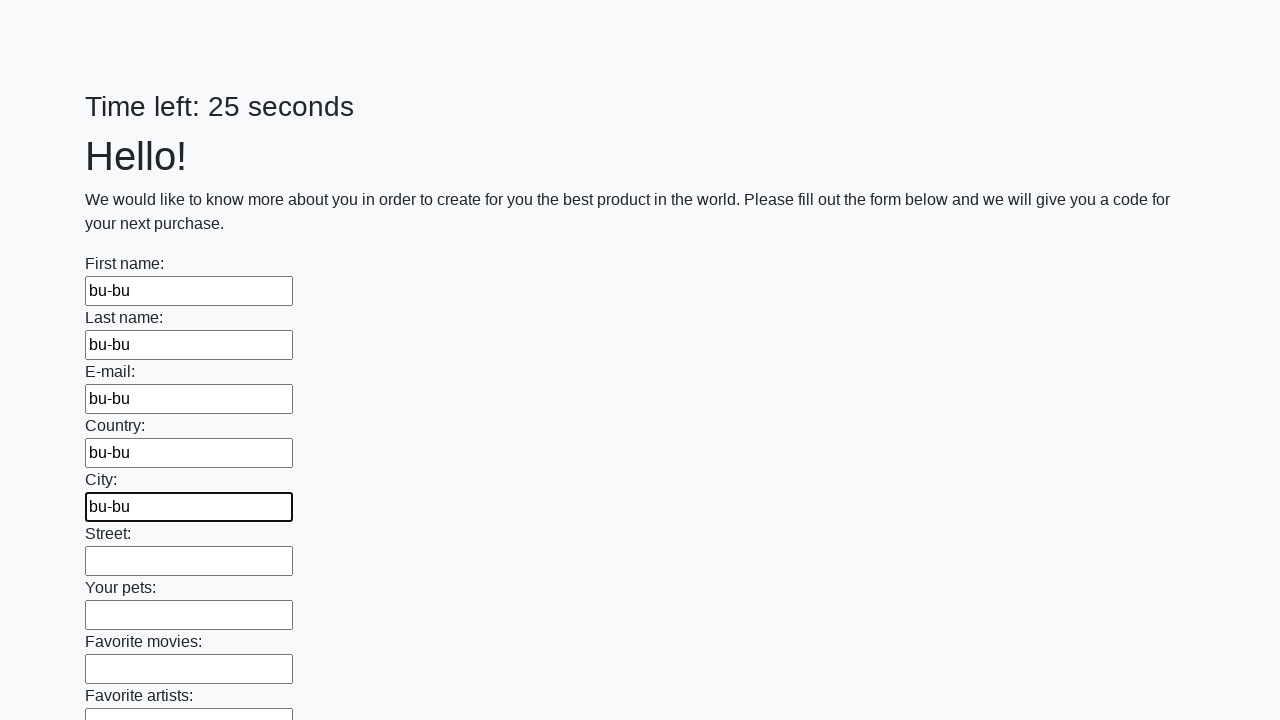

Filled an input field with test value 'bu-bu' on input >> nth=5
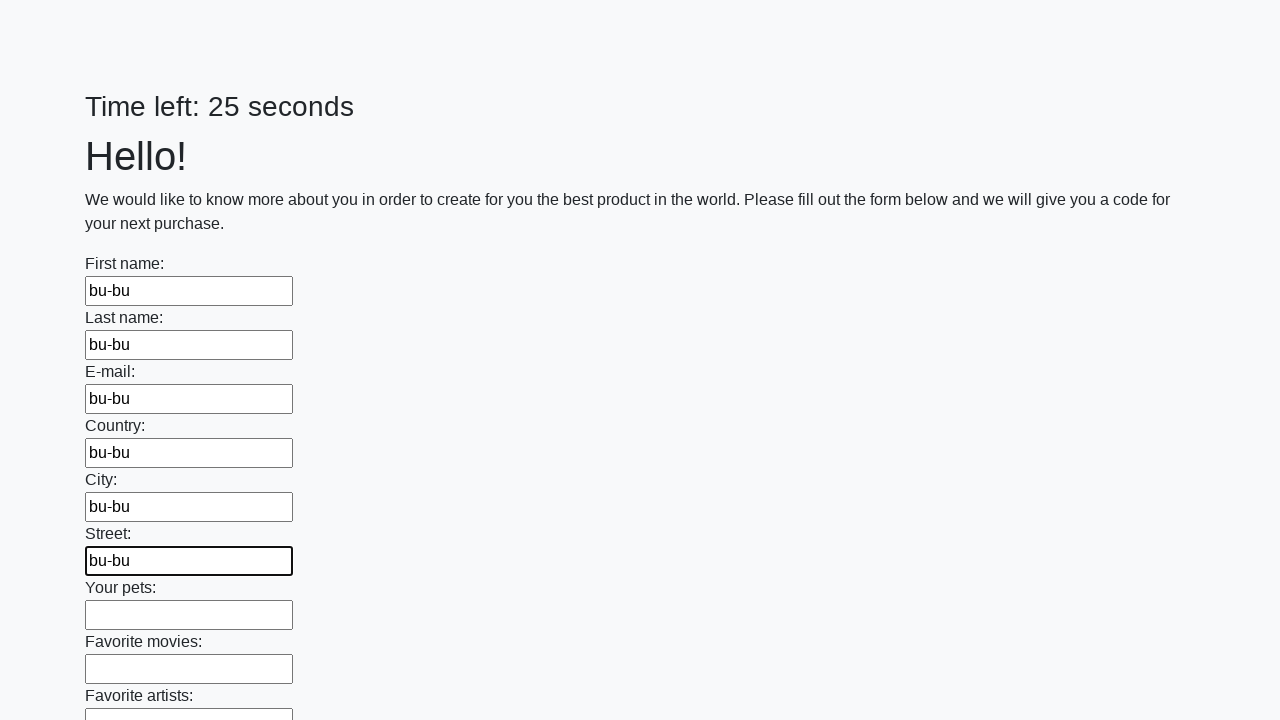

Filled an input field with test value 'bu-bu' on input >> nth=6
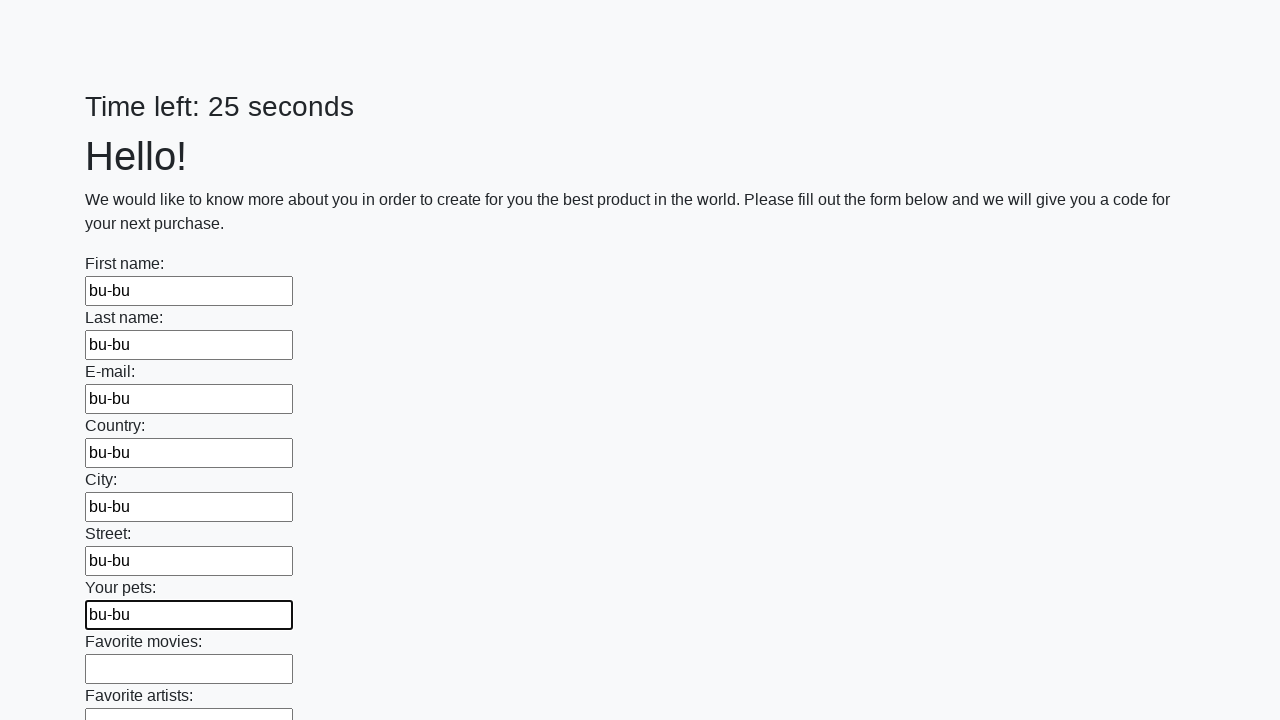

Filled an input field with test value 'bu-bu' on input >> nth=7
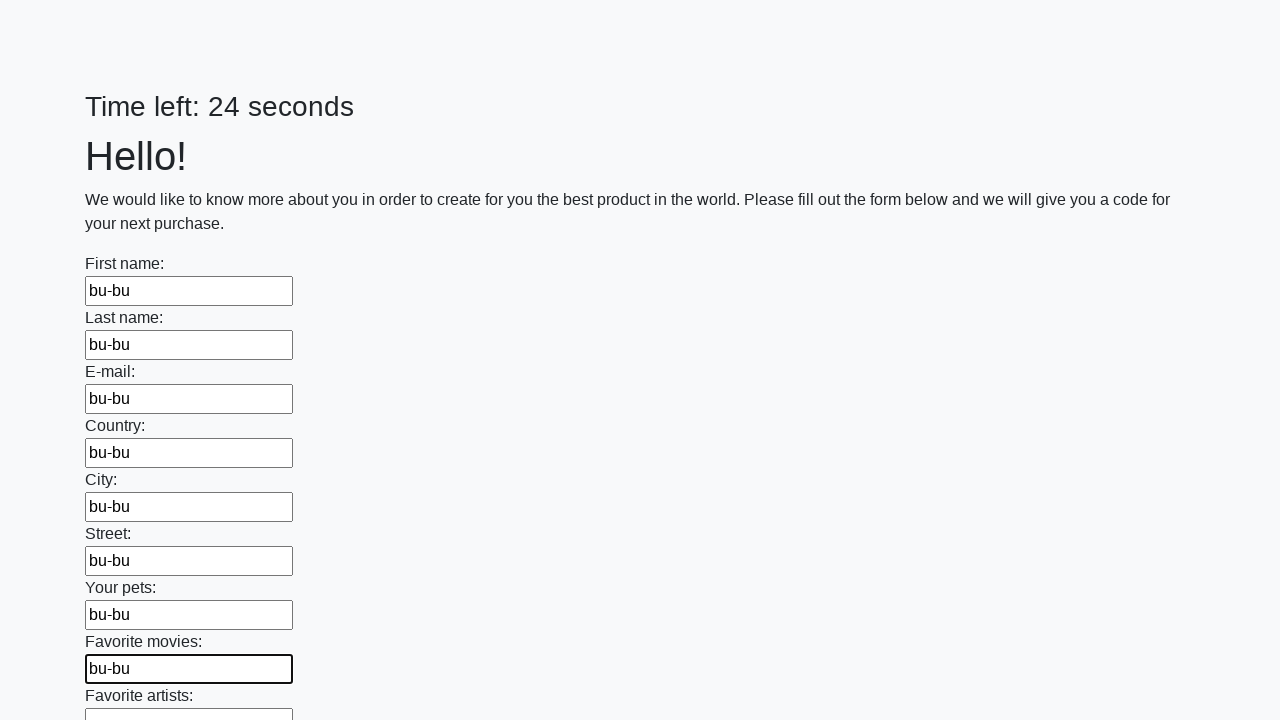

Filled an input field with test value 'bu-bu' on input >> nth=8
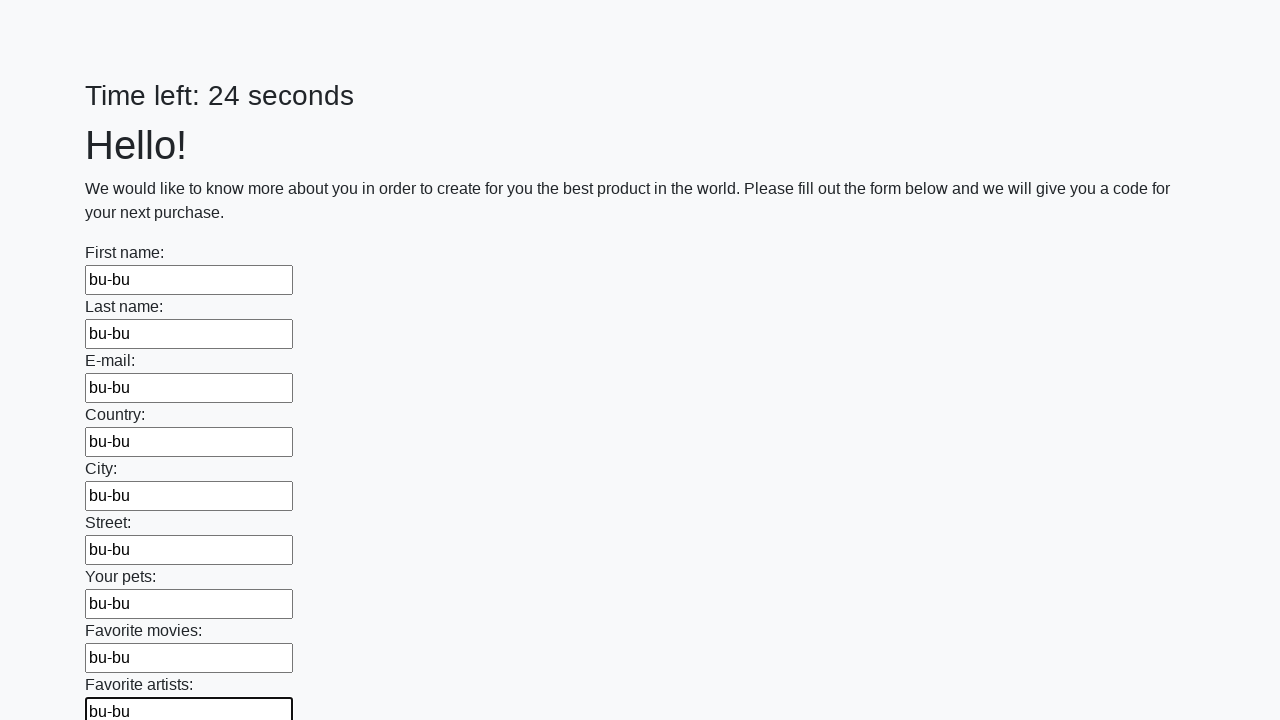

Filled an input field with test value 'bu-bu' on input >> nth=9
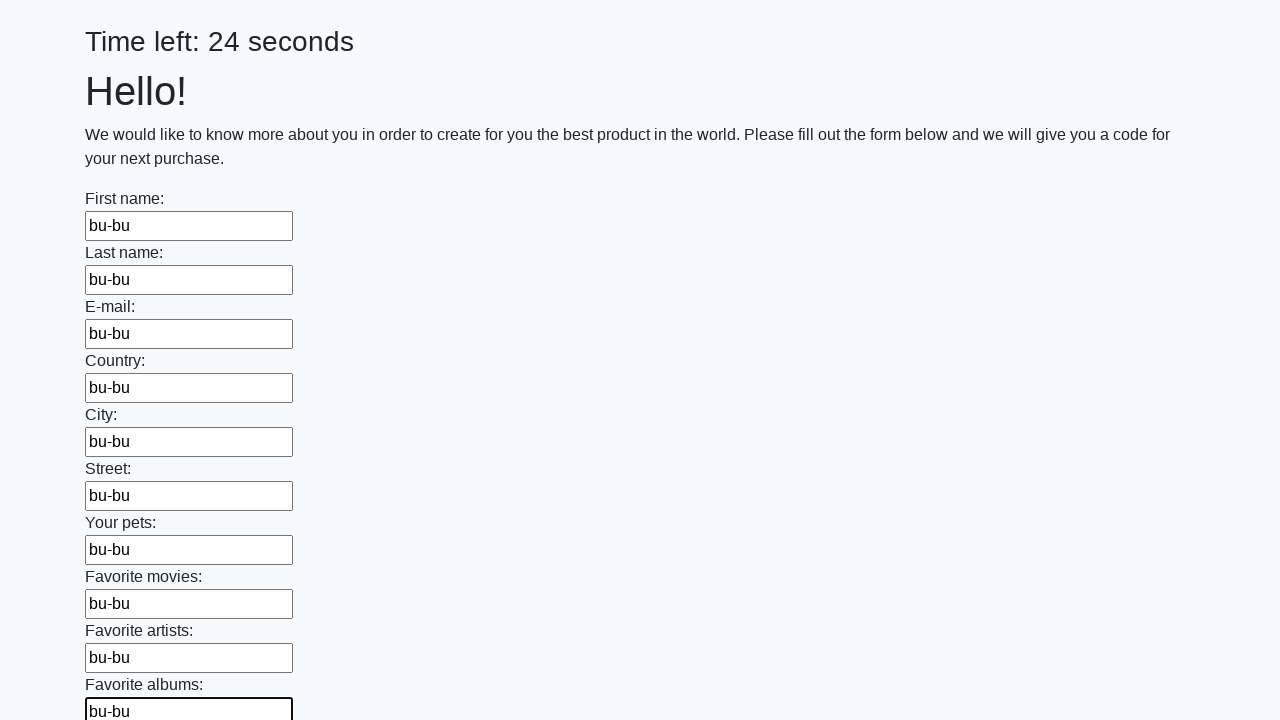

Filled an input field with test value 'bu-bu' on input >> nth=10
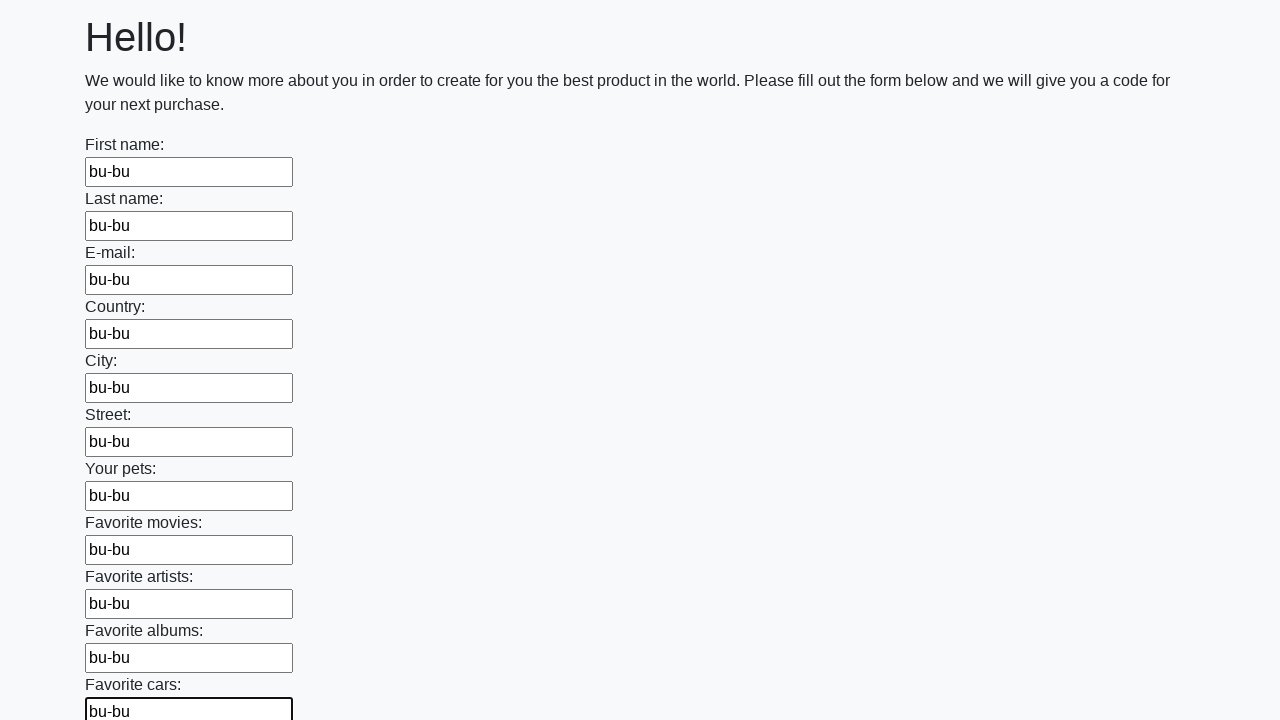

Filled an input field with test value 'bu-bu' on input >> nth=11
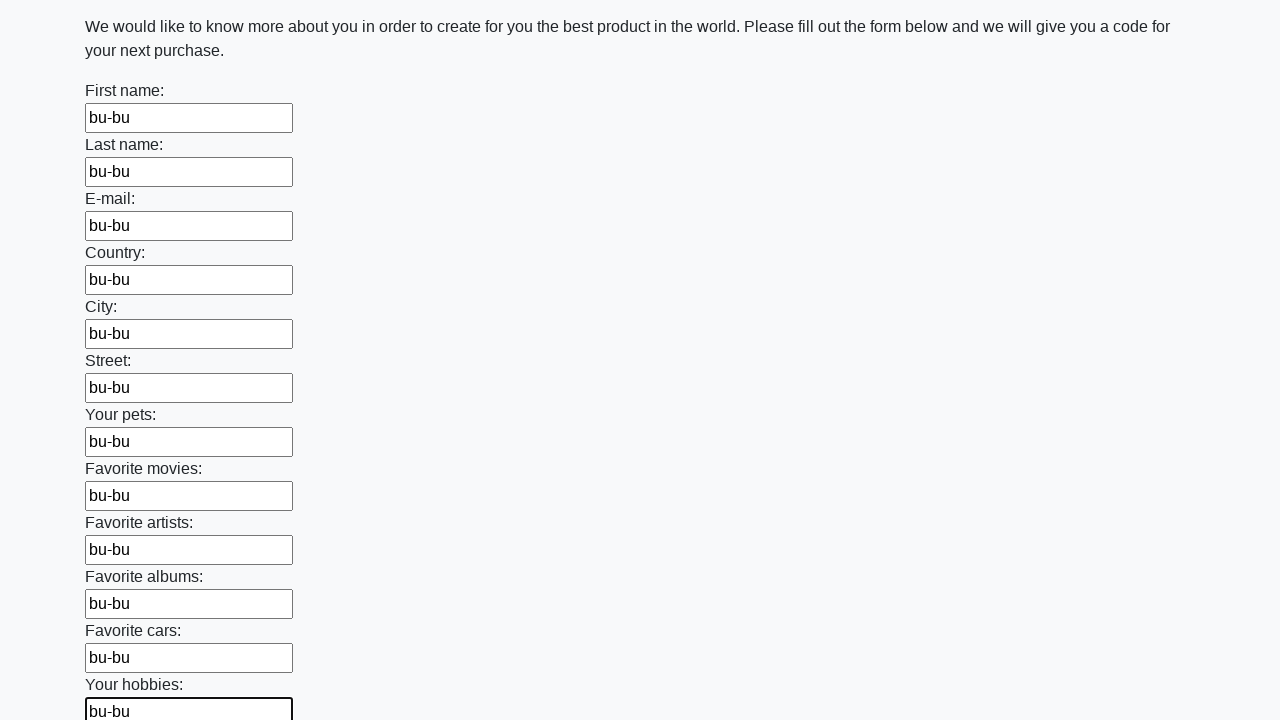

Filled an input field with test value 'bu-bu' on input >> nth=12
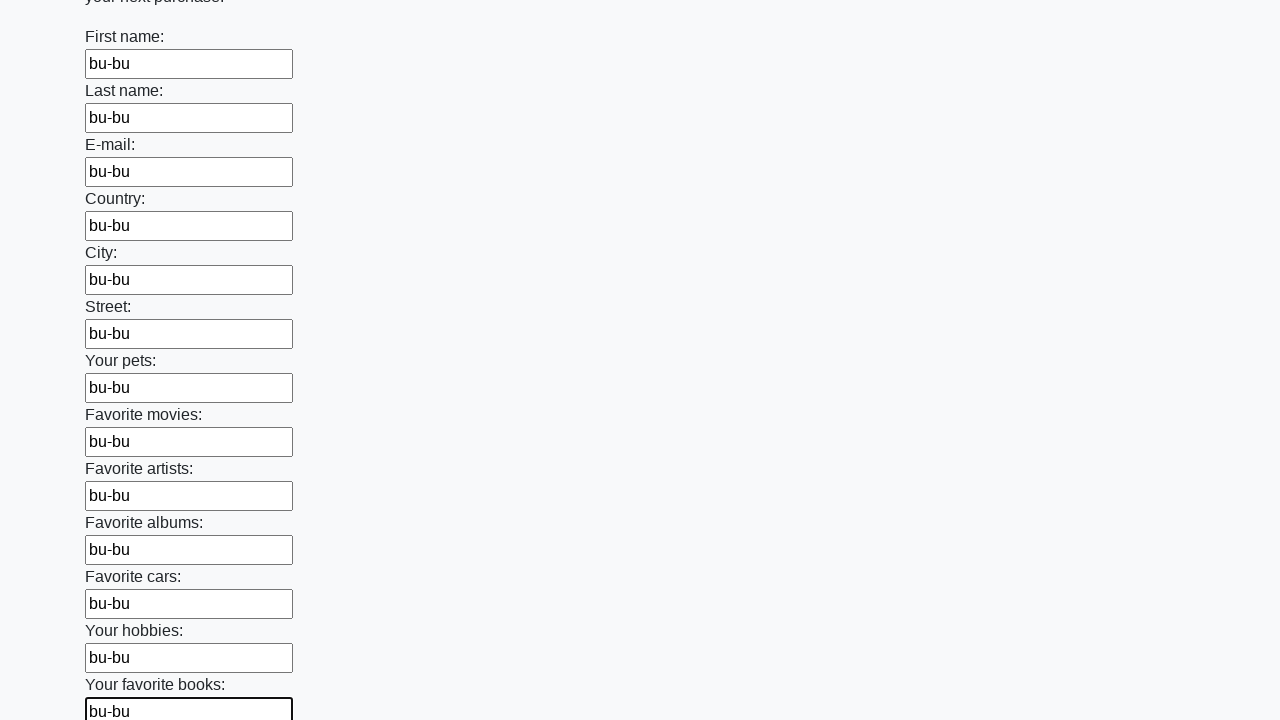

Filled an input field with test value 'bu-bu' on input >> nth=13
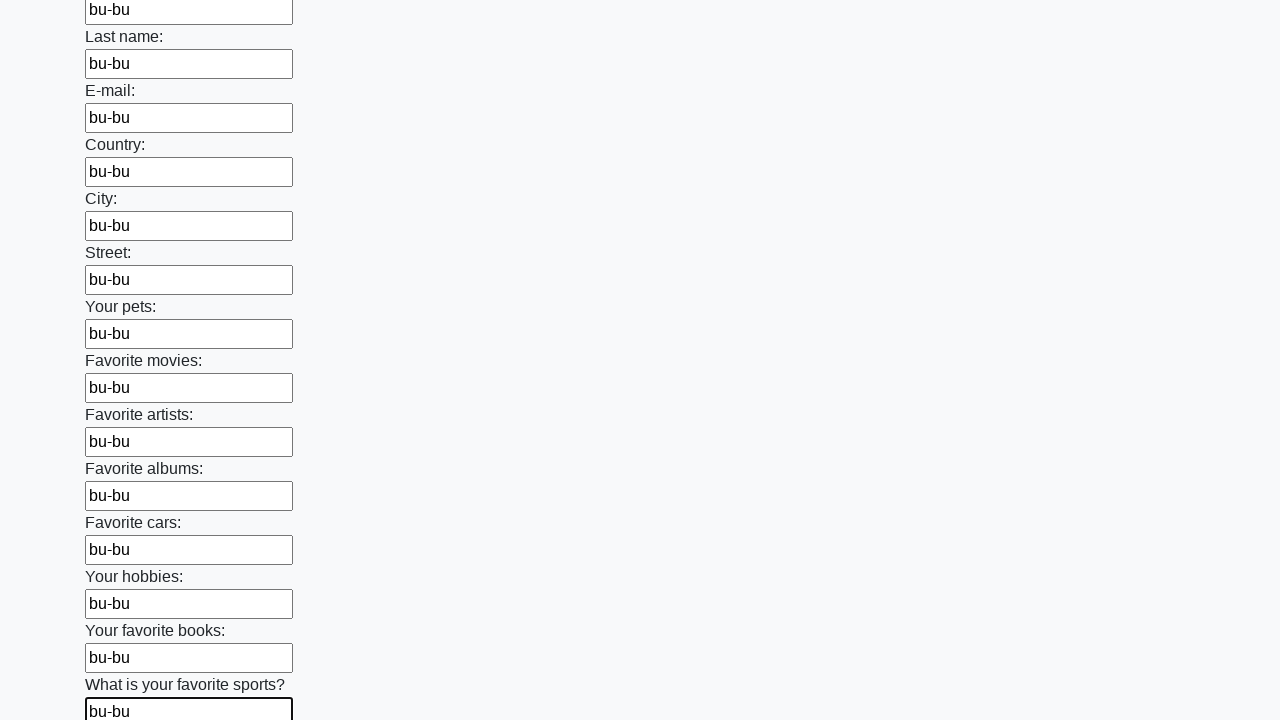

Filled an input field with test value 'bu-bu' on input >> nth=14
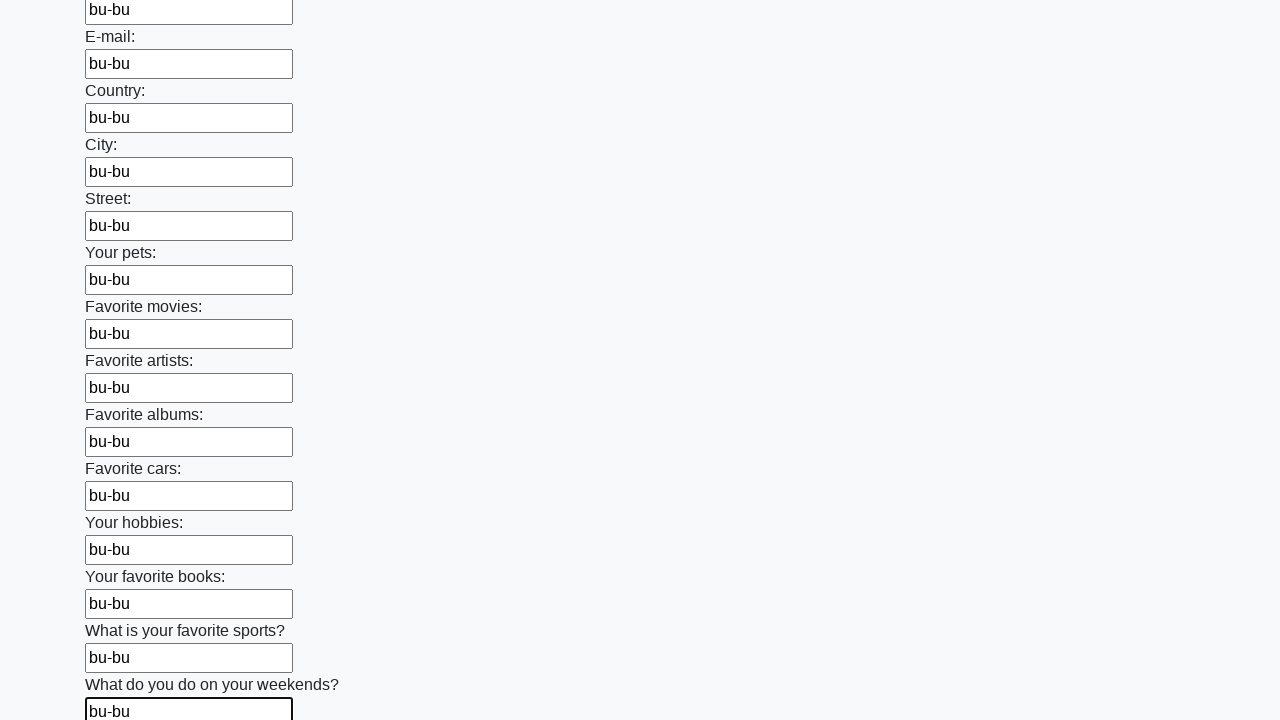

Filled an input field with test value 'bu-bu' on input >> nth=15
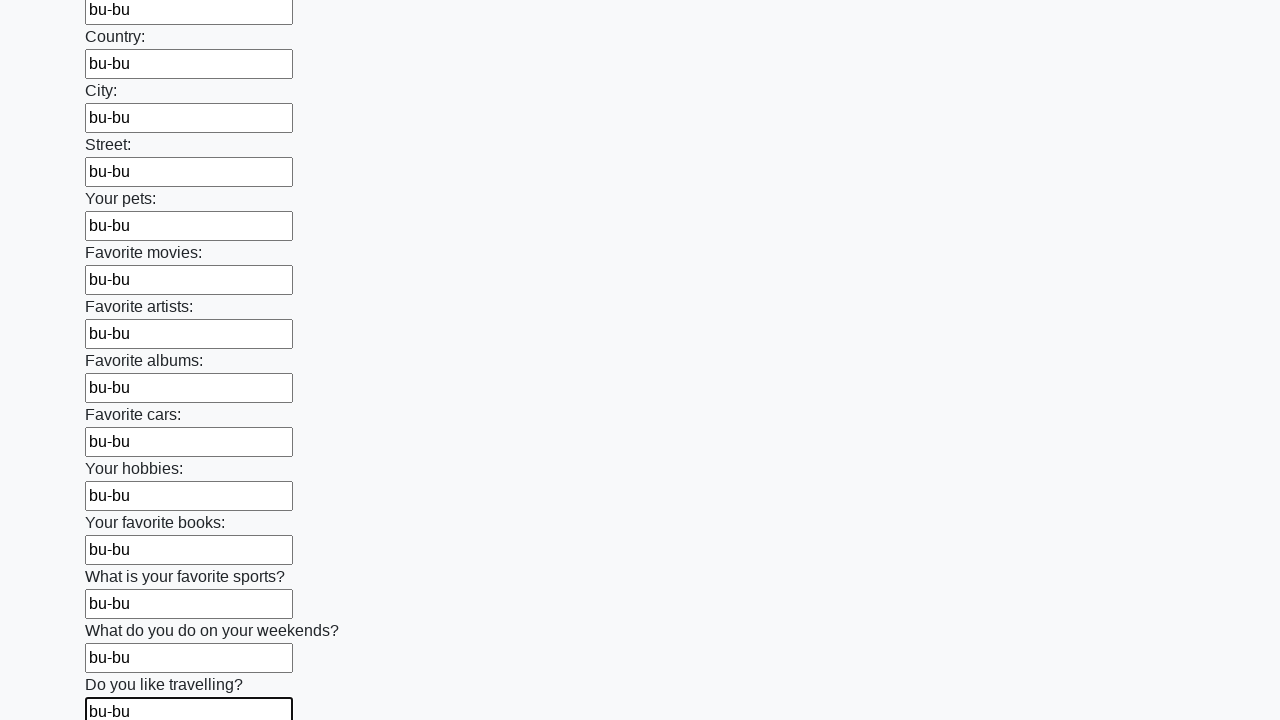

Filled an input field with test value 'bu-bu' on input >> nth=16
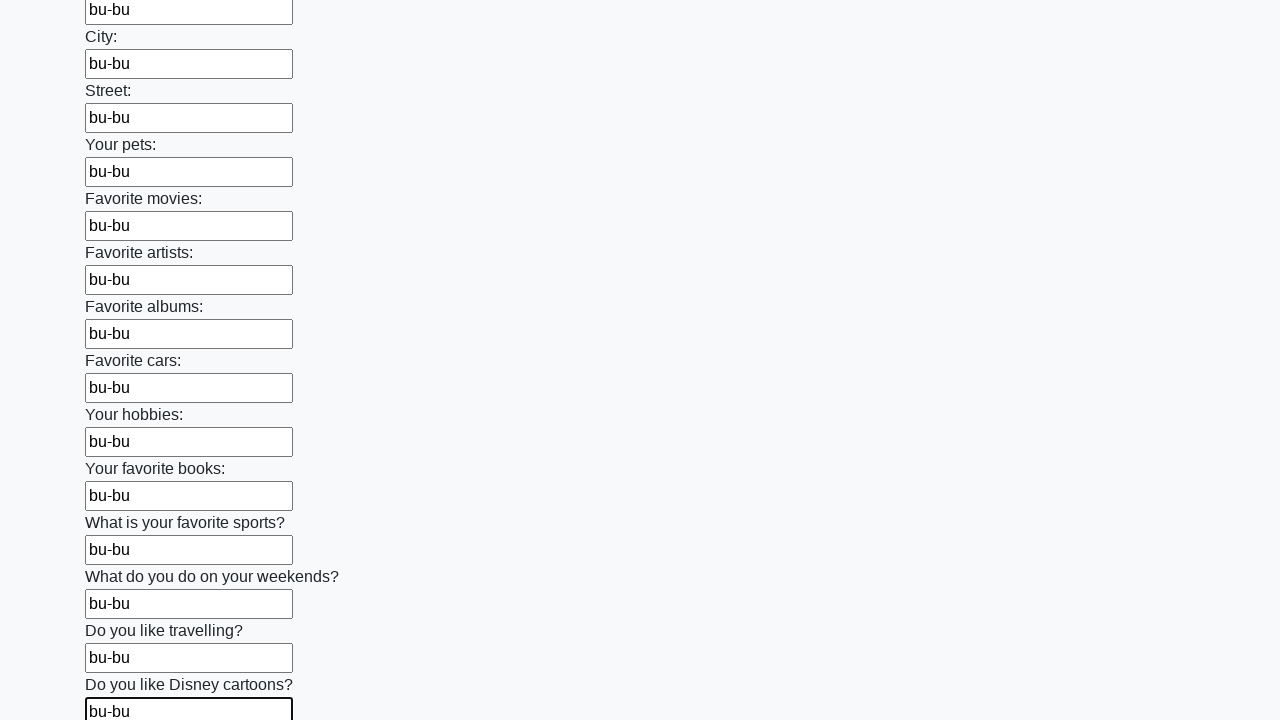

Filled an input field with test value 'bu-bu' on input >> nth=17
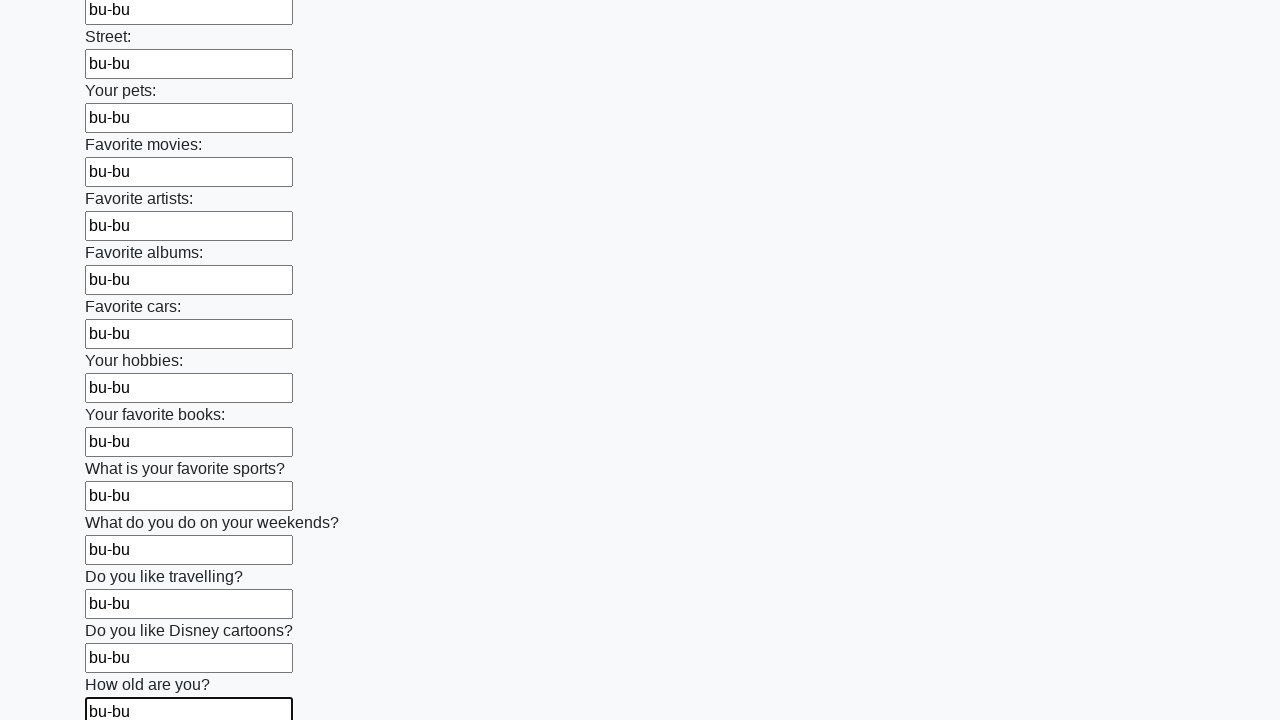

Filled an input field with test value 'bu-bu' on input >> nth=18
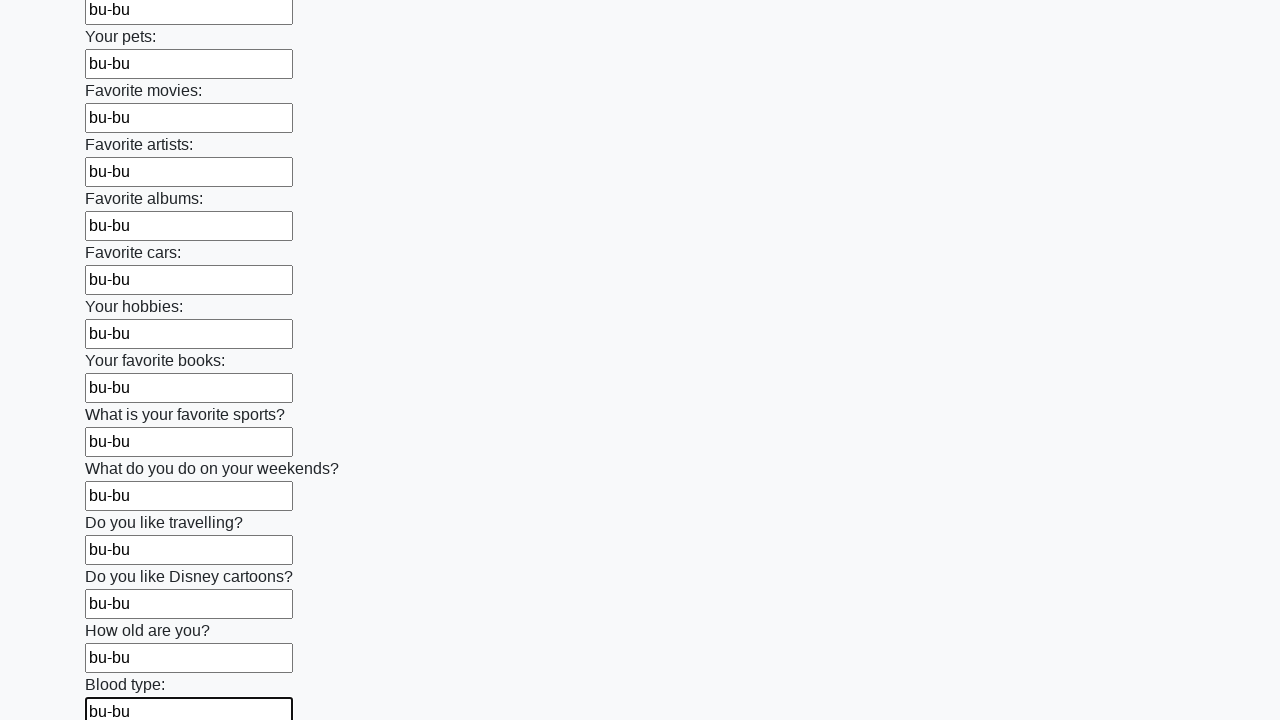

Filled an input field with test value 'bu-bu' on input >> nth=19
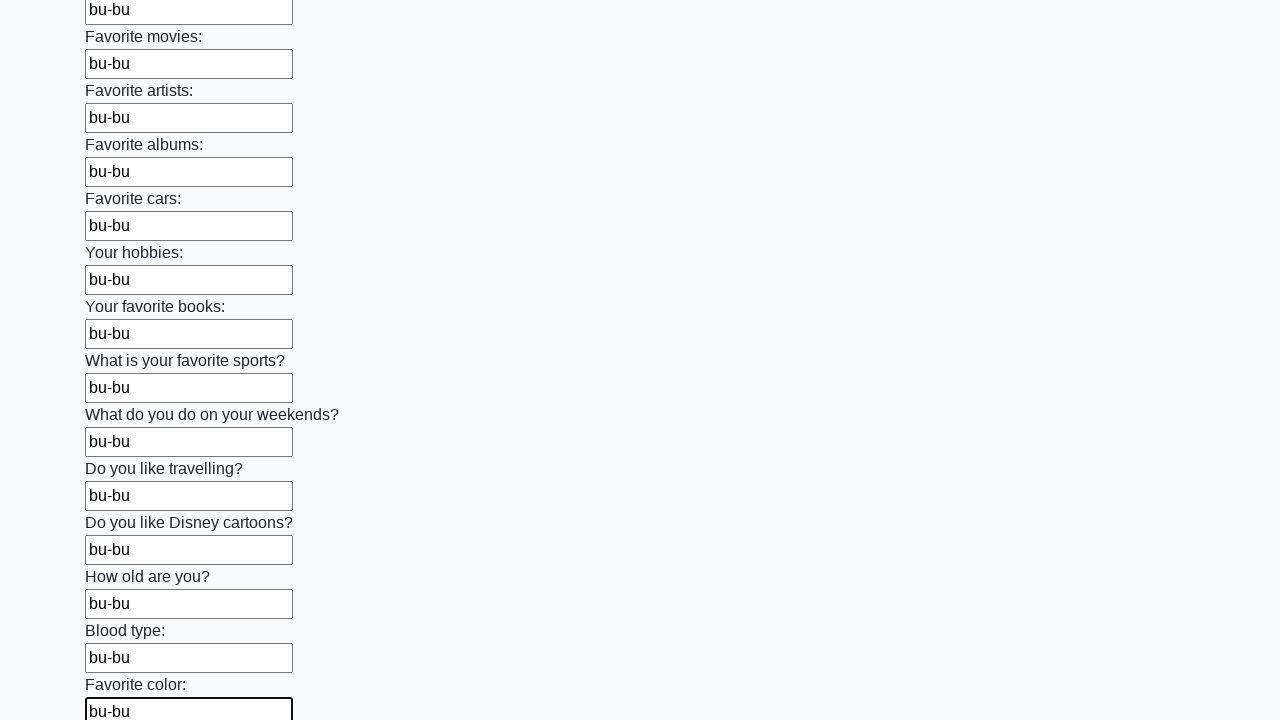

Filled an input field with test value 'bu-bu' on input >> nth=20
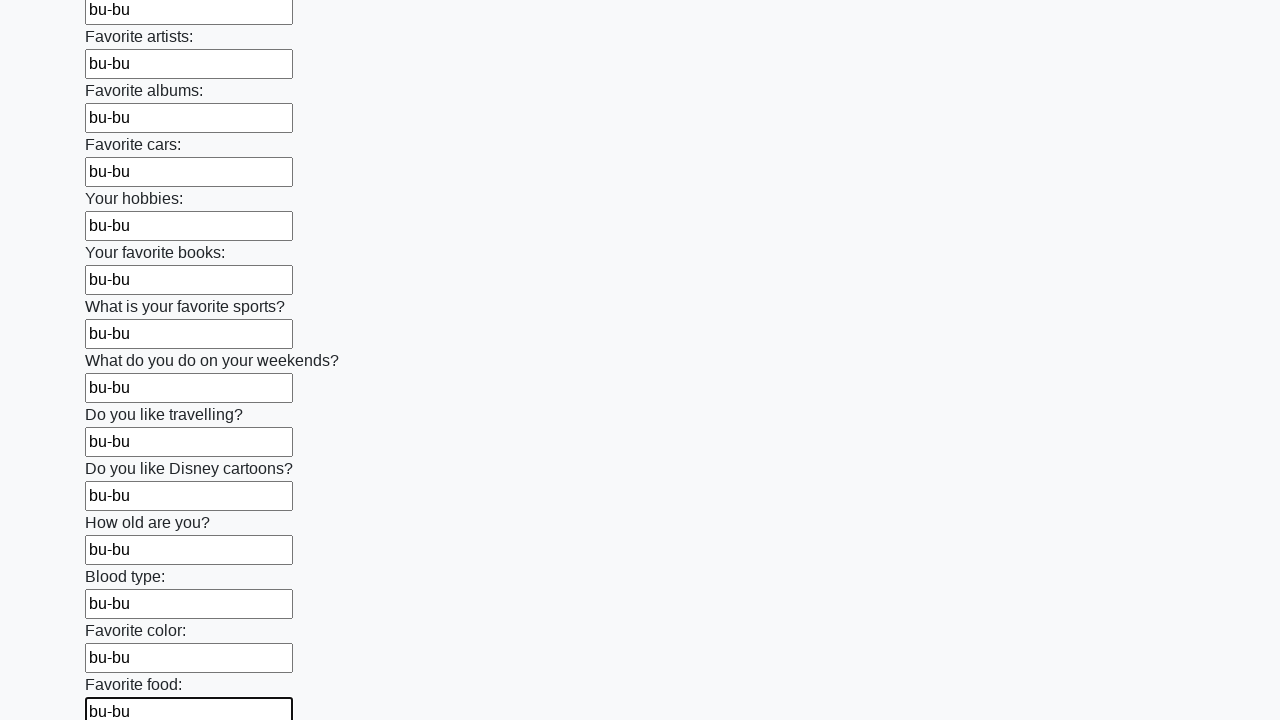

Filled an input field with test value 'bu-bu' on input >> nth=21
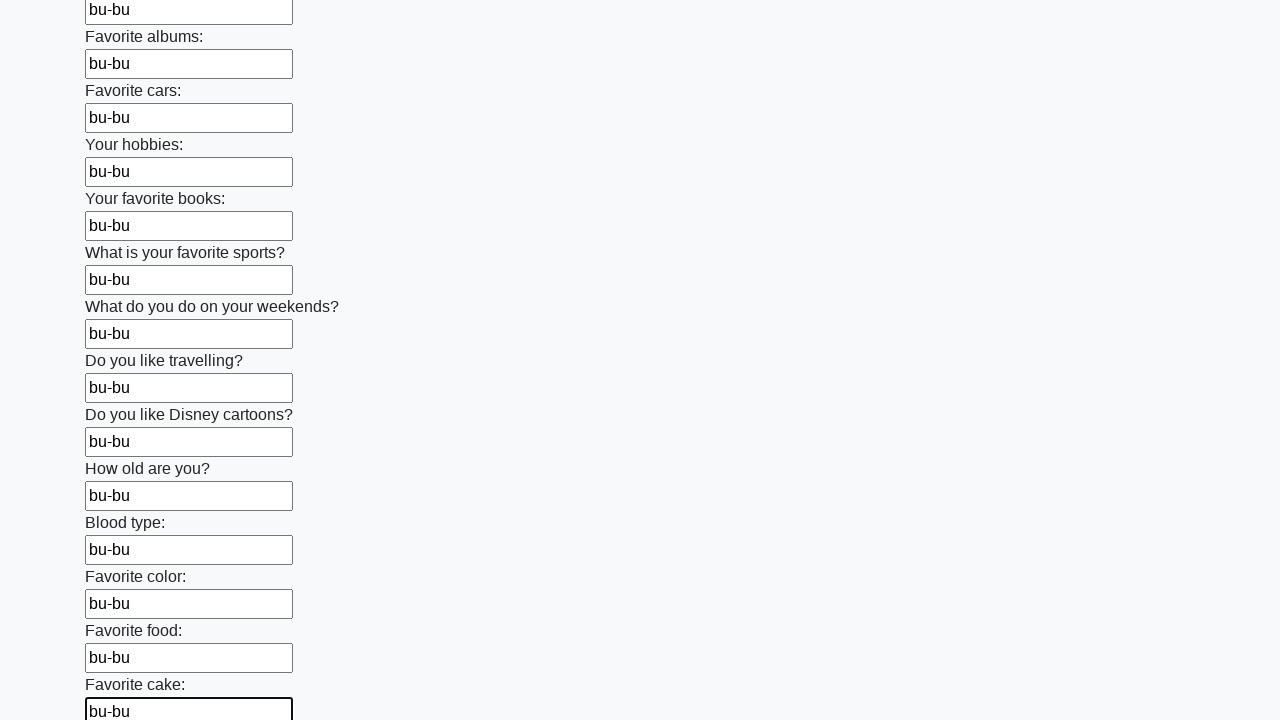

Filled an input field with test value 'bu-bu' on input >> nth=22
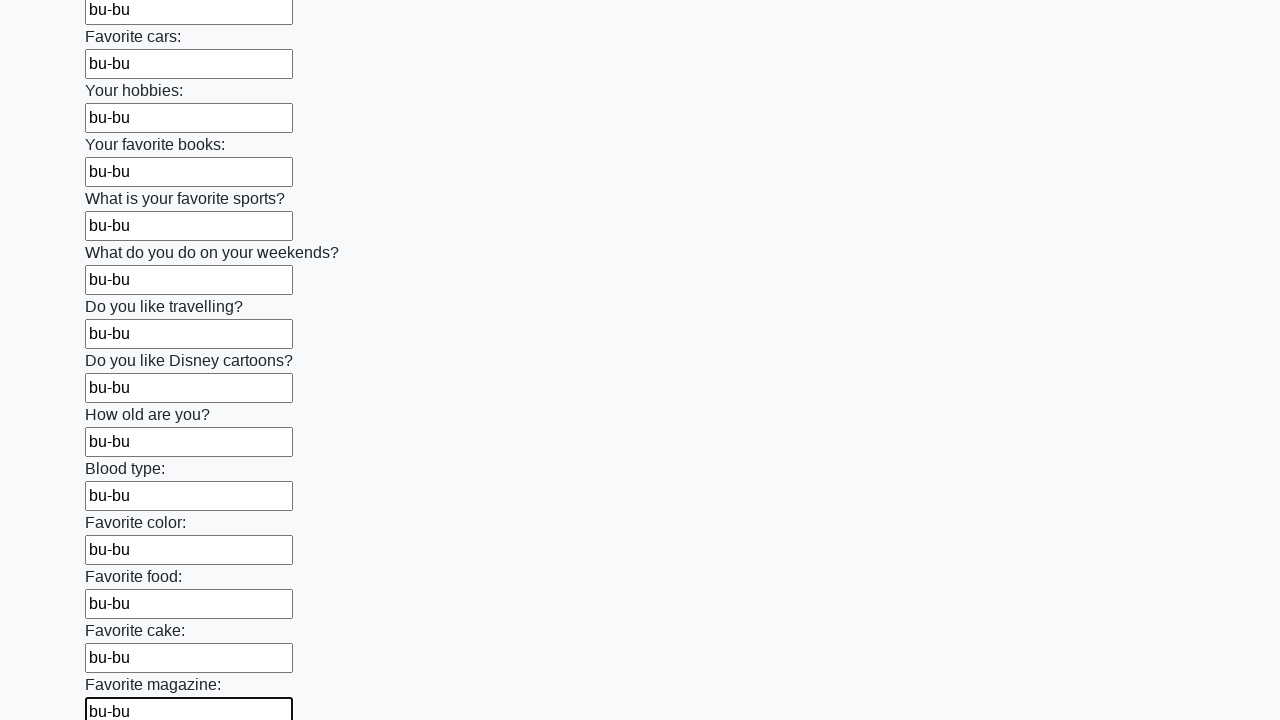

Filled an input field with test value 'bu-bu' on input >> nth=23
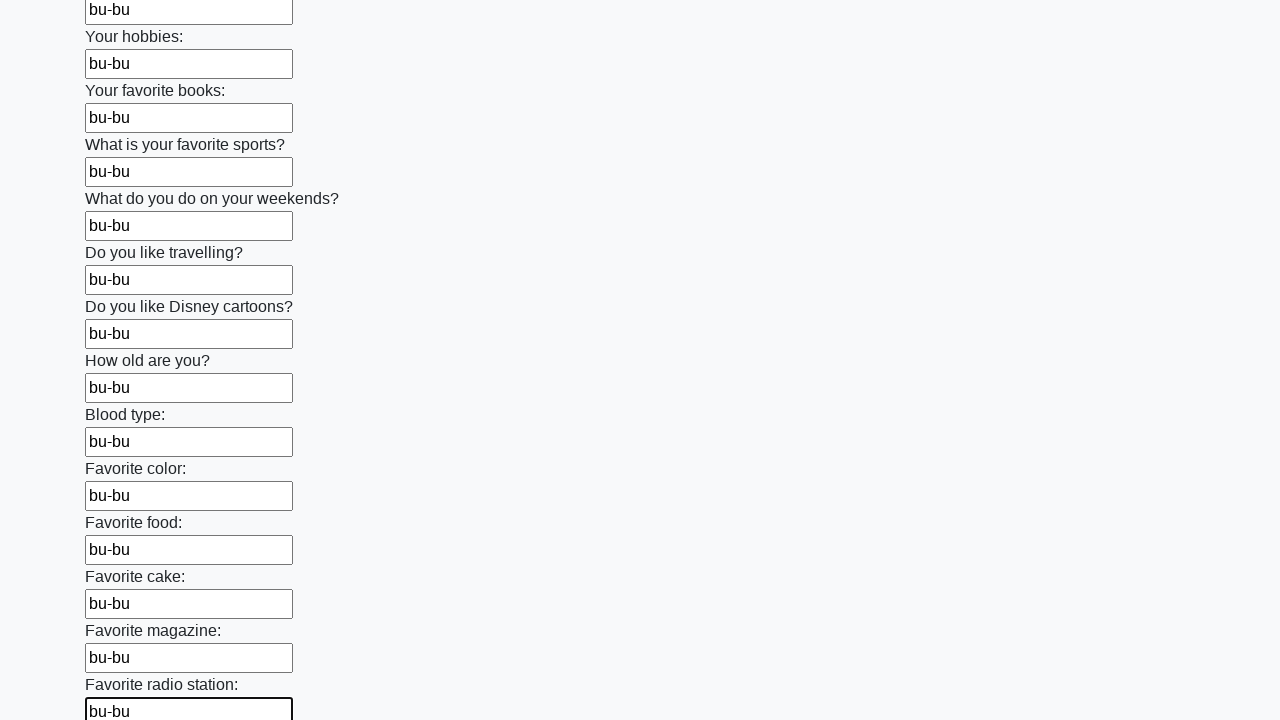

Filled an input field with test value 'bu-bu' on input >> nth=24
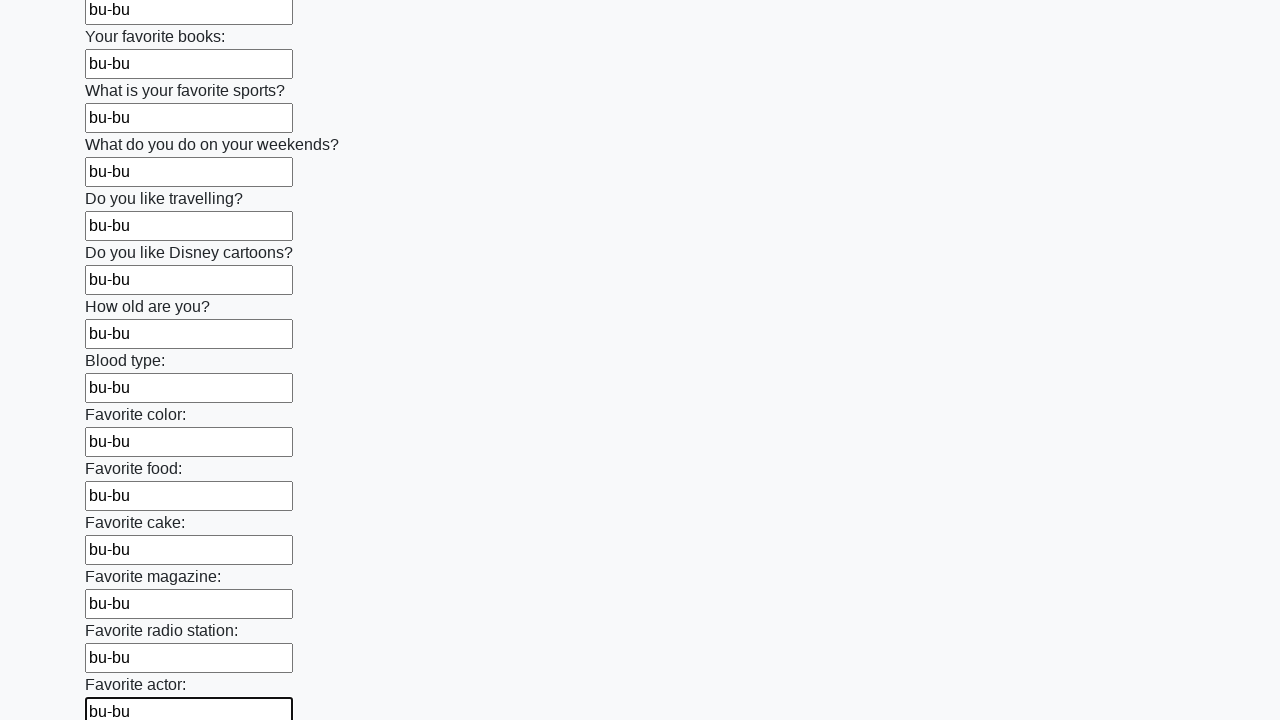

Filled an input field with test value 'bu-bu' on input >> nth=25
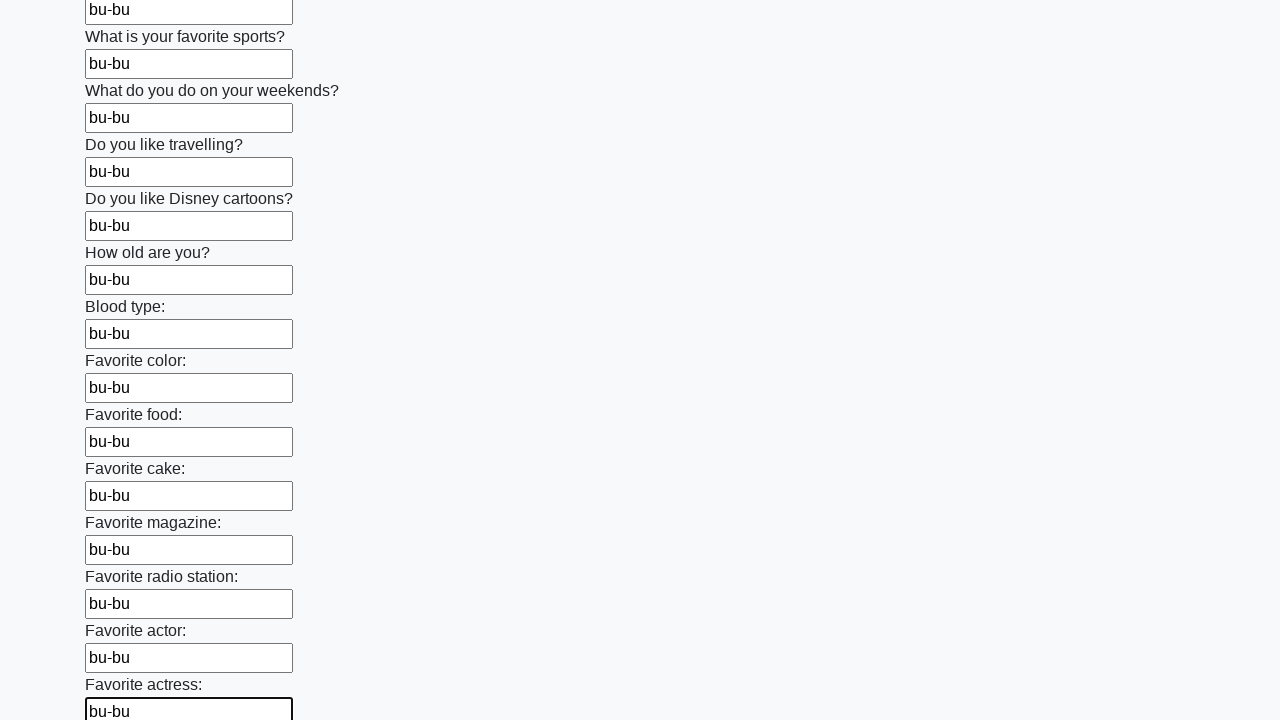

Filled an input field with test value 'bu-bu' on input >> nth=26
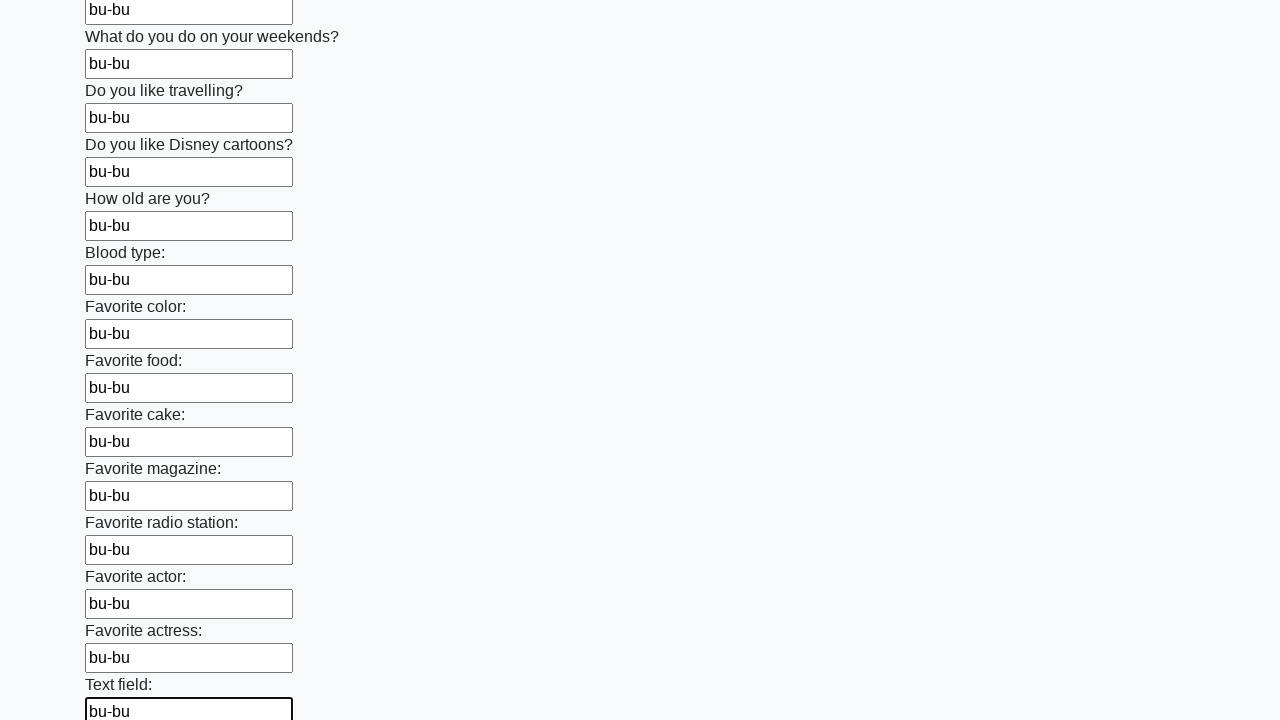

Filled an input field with test value 'bu-bu' on input >> nth=27
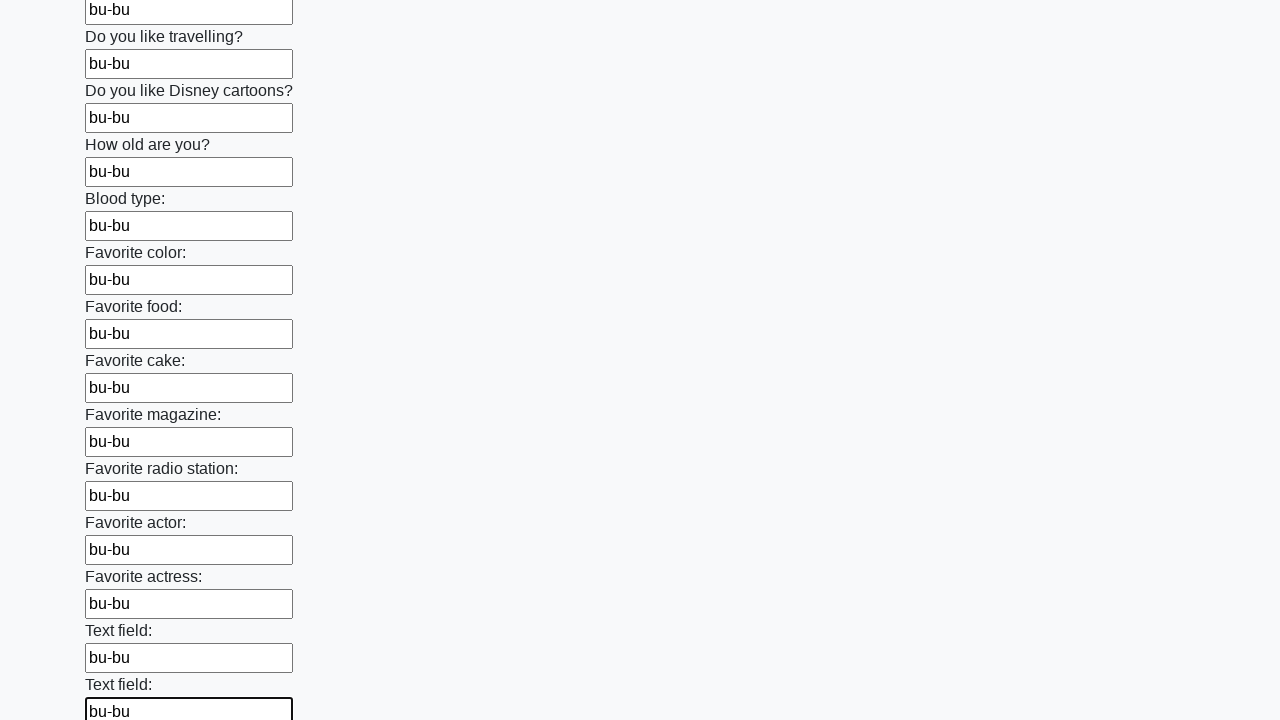

Filled an input field with test value 'bu-bu' on input >> nth=28
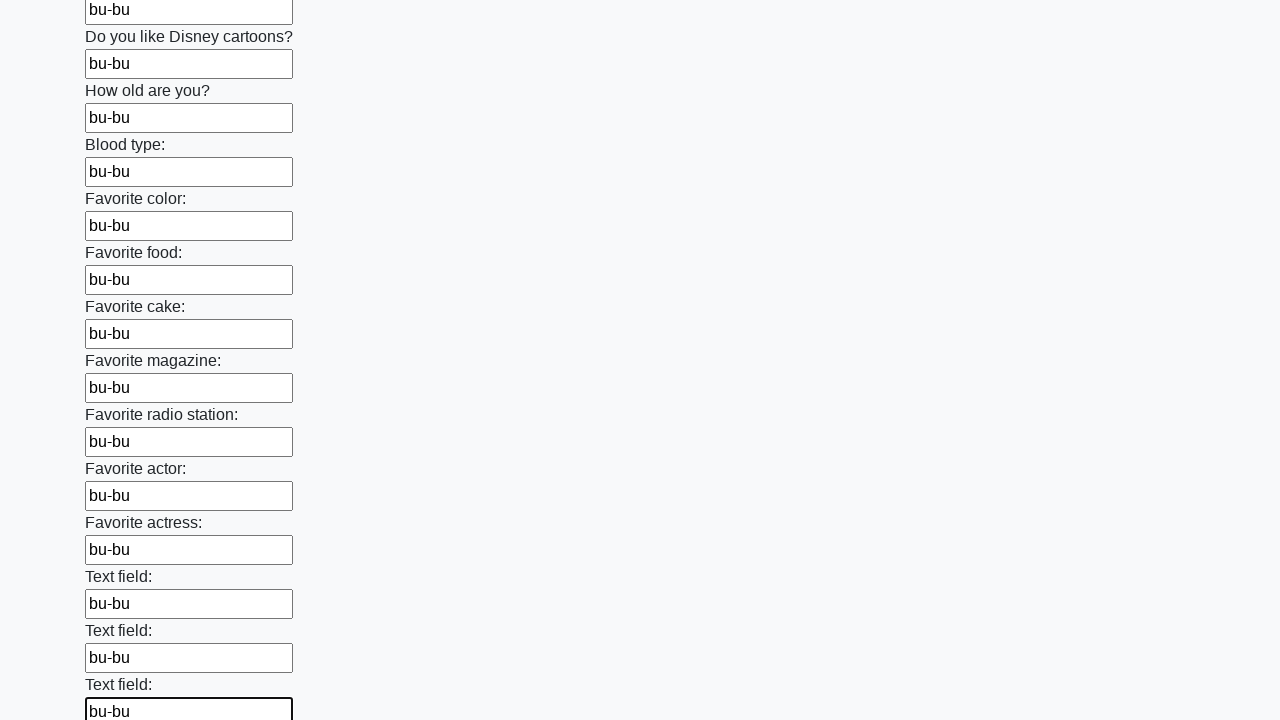

Filled an input field with test value 'bu-bu' on input >> nth=29
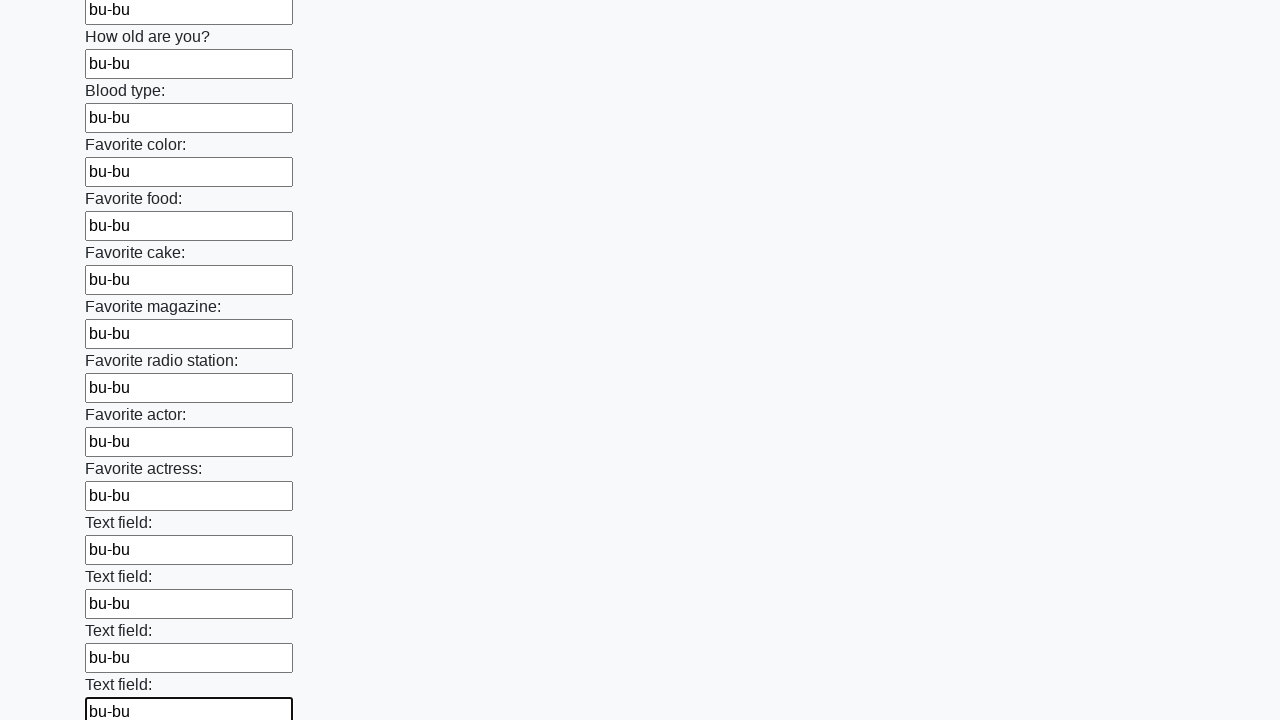

Filled an input field with test value 'bu-bu' on input >> nth=30
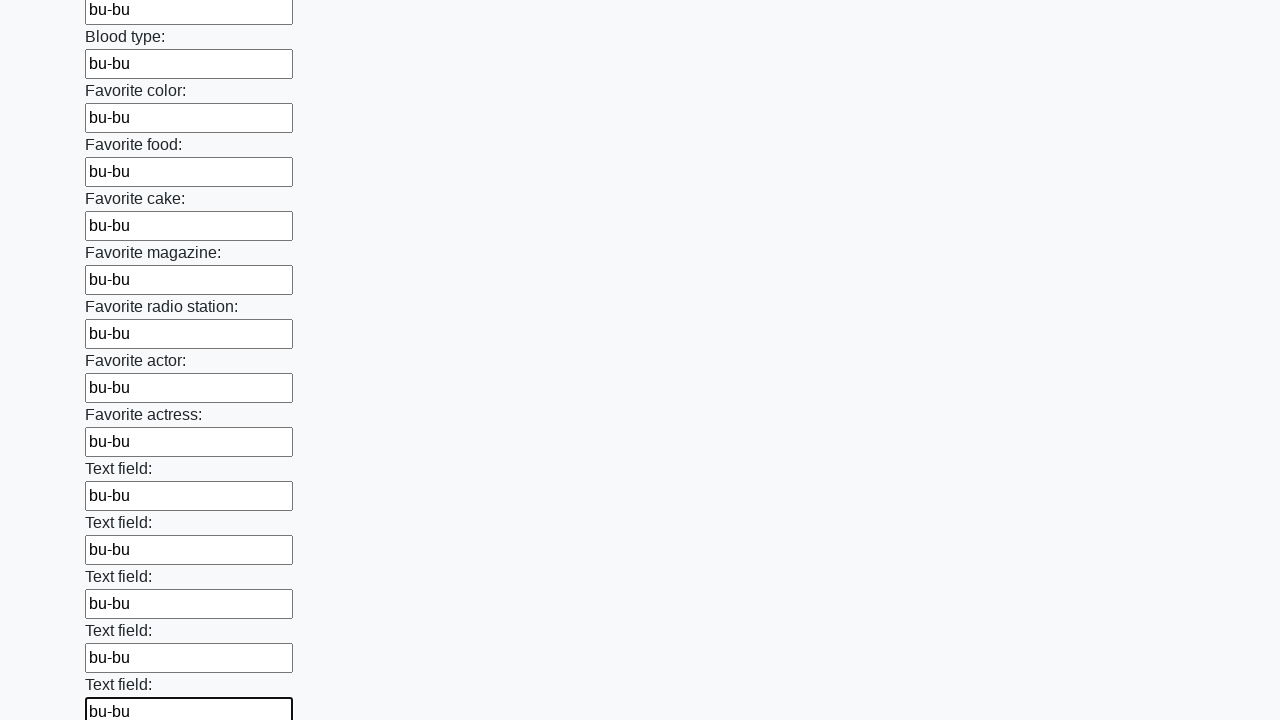

Filled an input field with test value 'bu-bu' on input >> nth=31
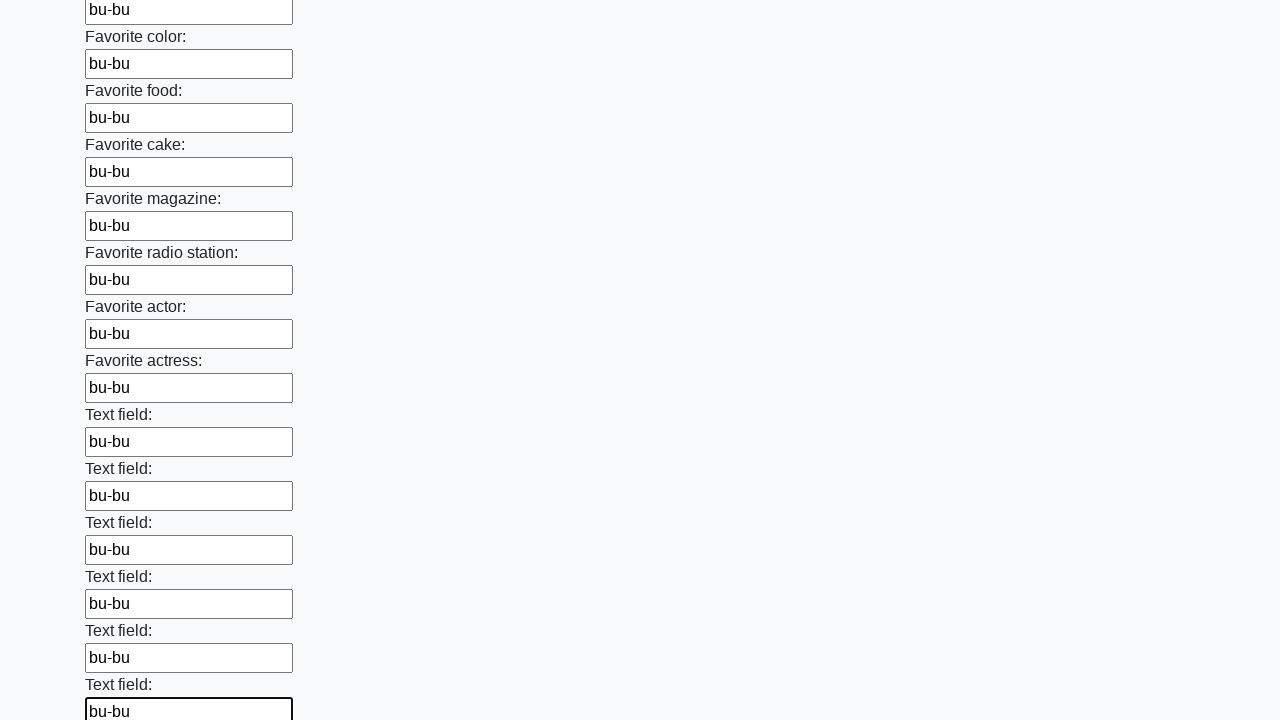

Filled an input field with test value 'bu-bu' on input >> nth=32
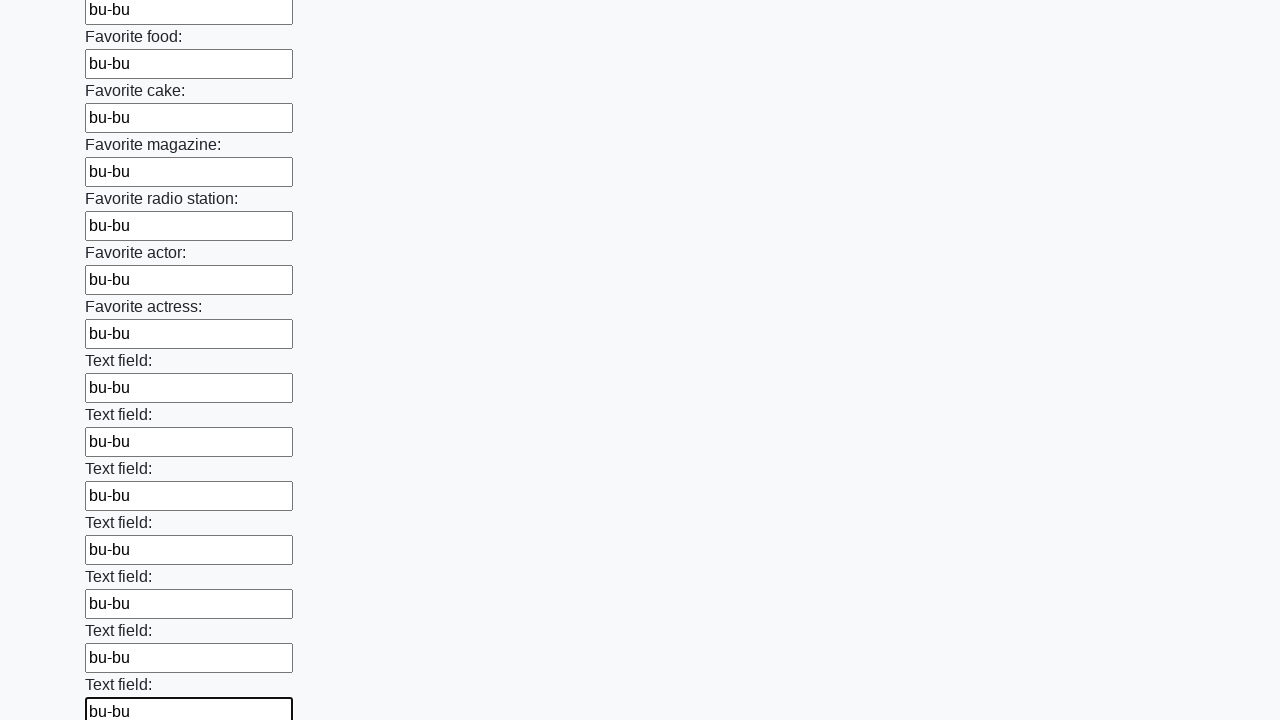

Filled an input field with test value 'bu-bu' on input >> nth=33
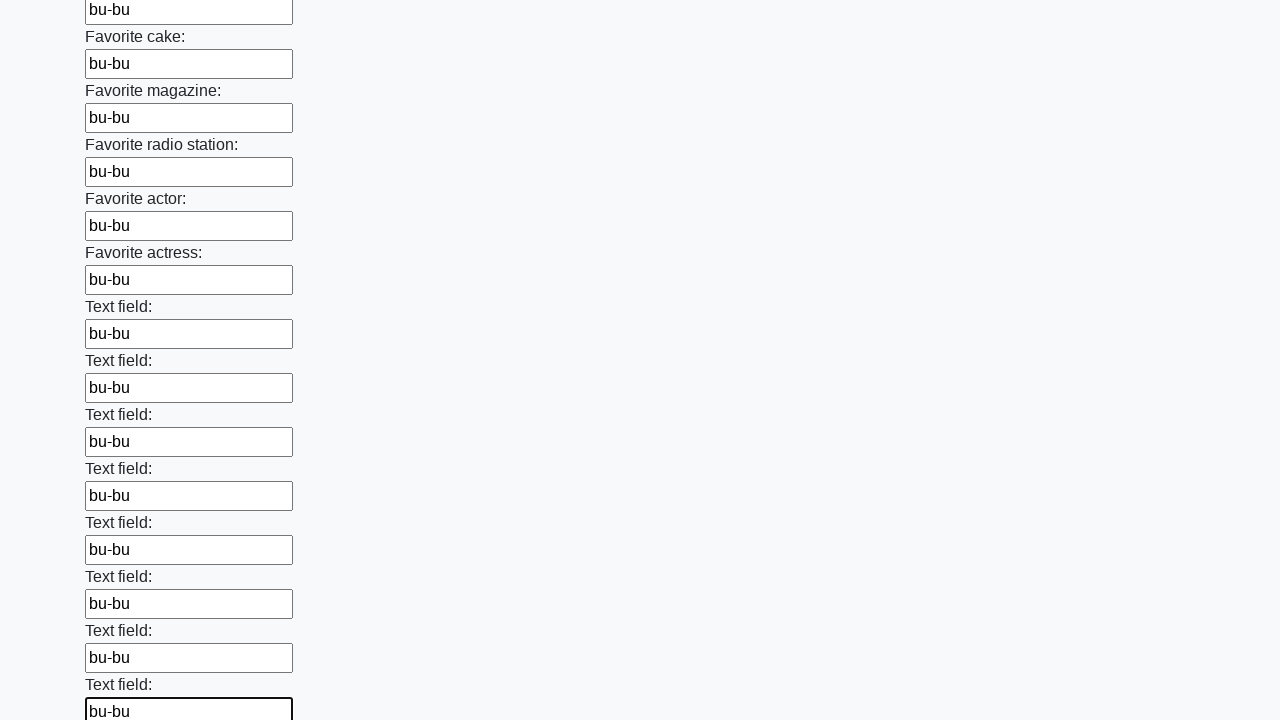

Filled an input field with test value 'bu-bu' on input >> nth=34
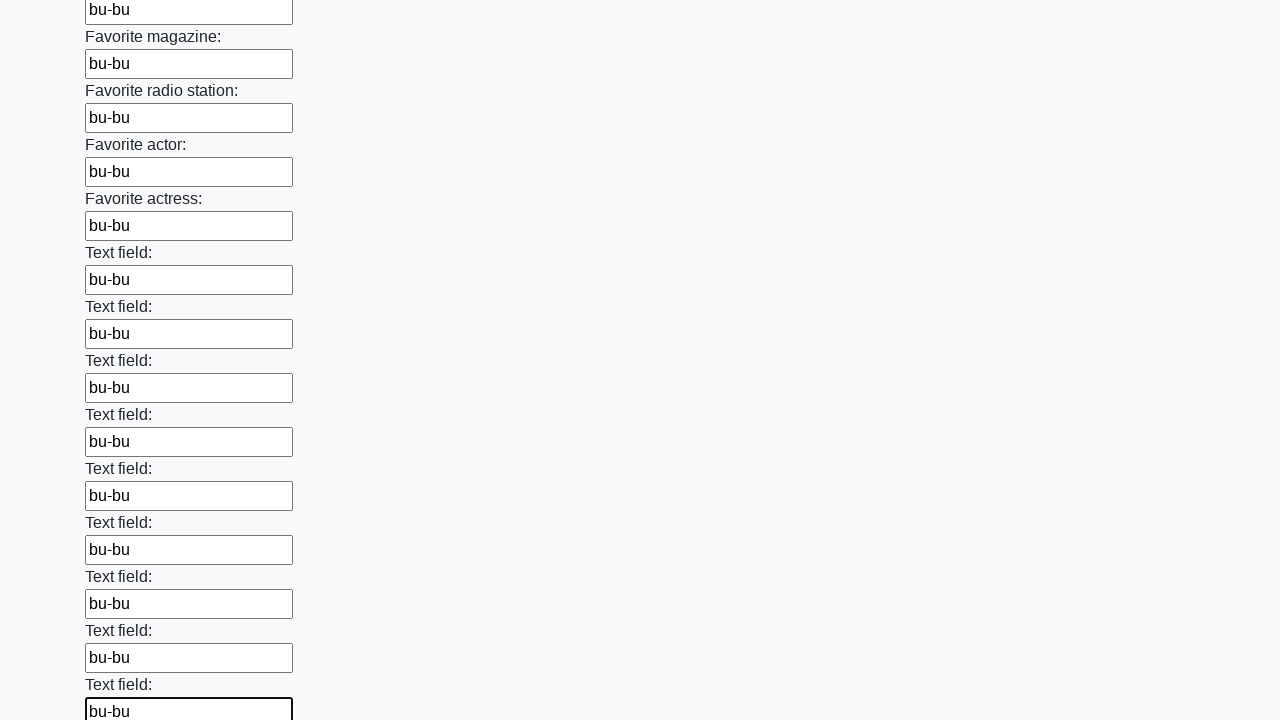

Filled an input field with test value 'bu-bu' on input >> nth=35
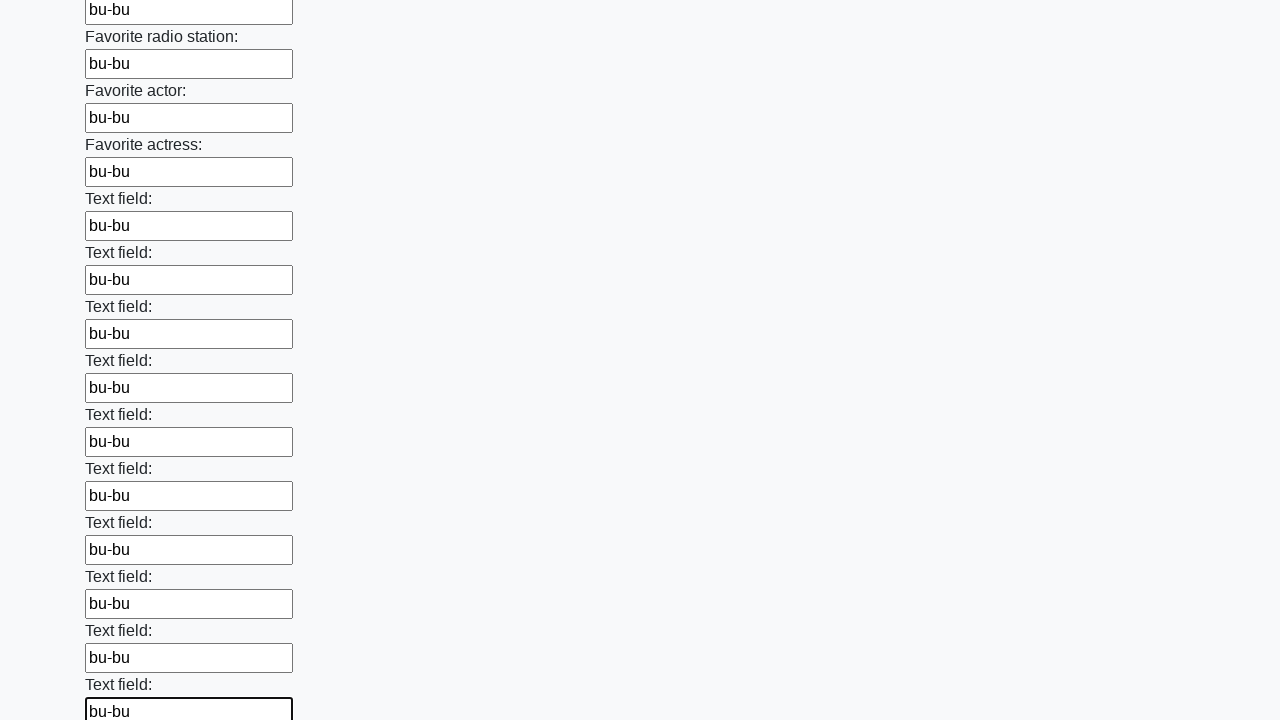

Filled an input field with test value 'bu-bu' on input >> nth=36
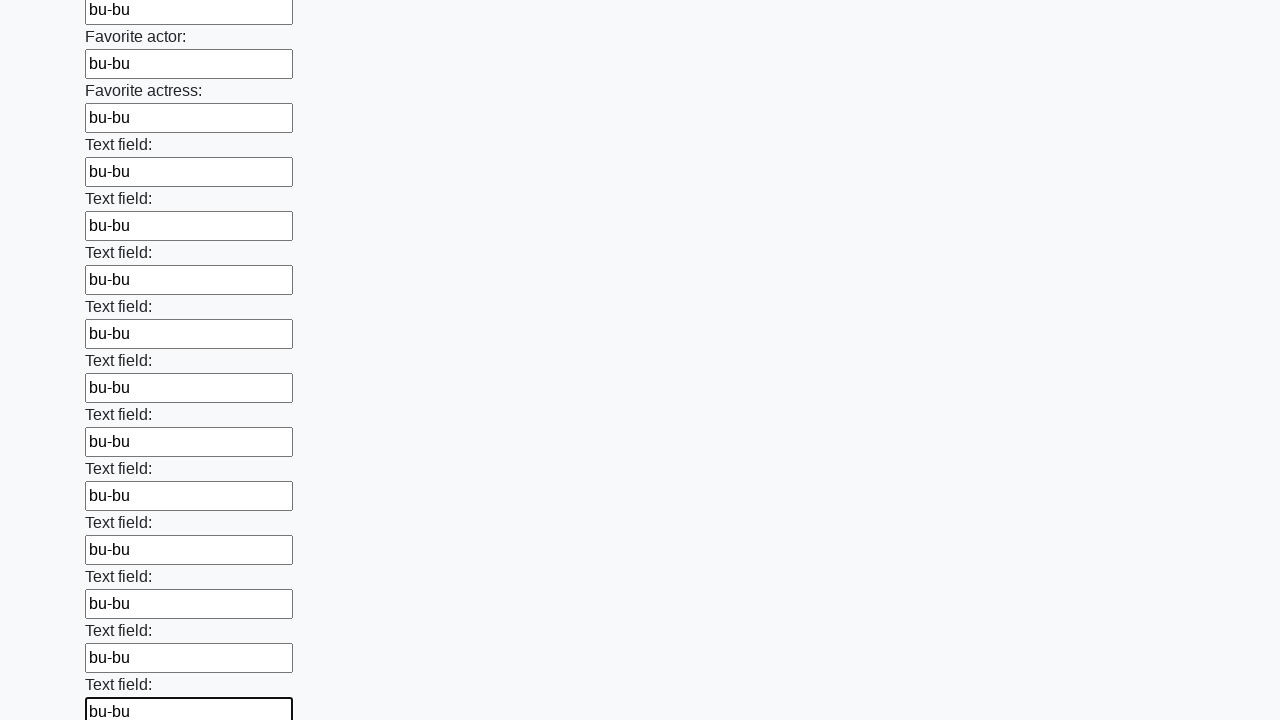

Filled an input field with test value 'bu-bu' on input >> nth=37
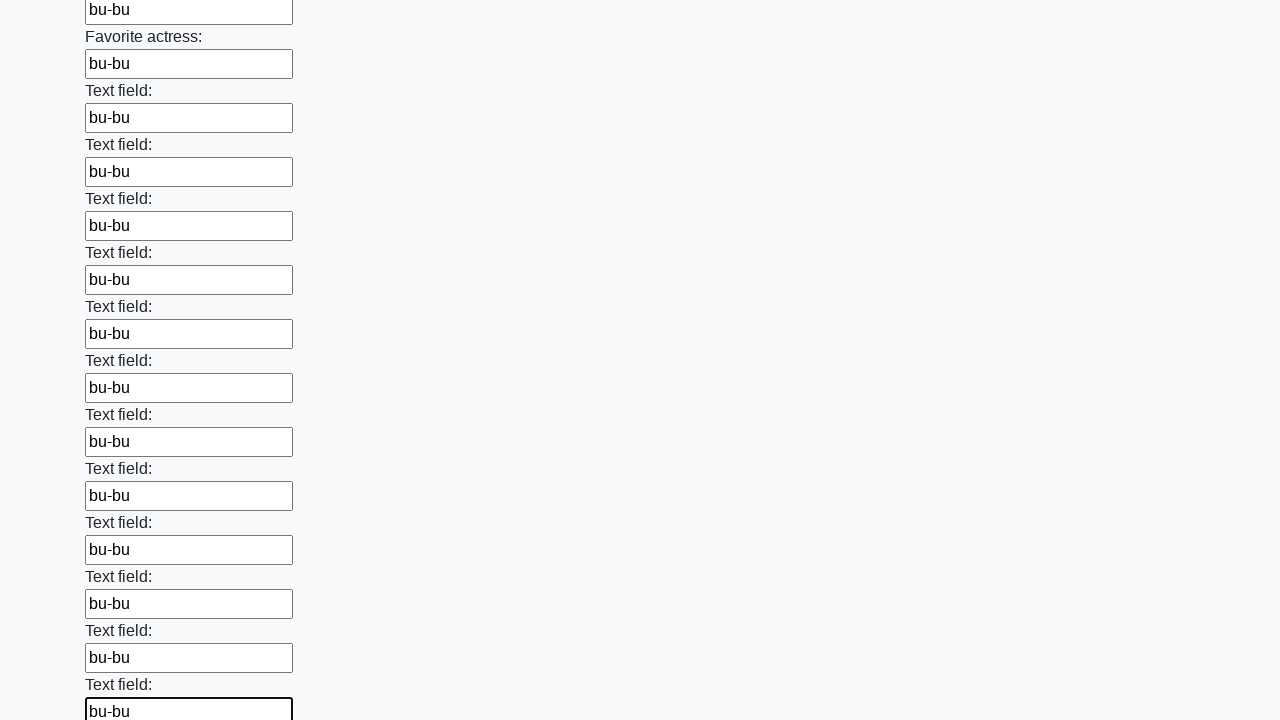

Filled an input field with test value 'bu-bu' on input >> nth=38
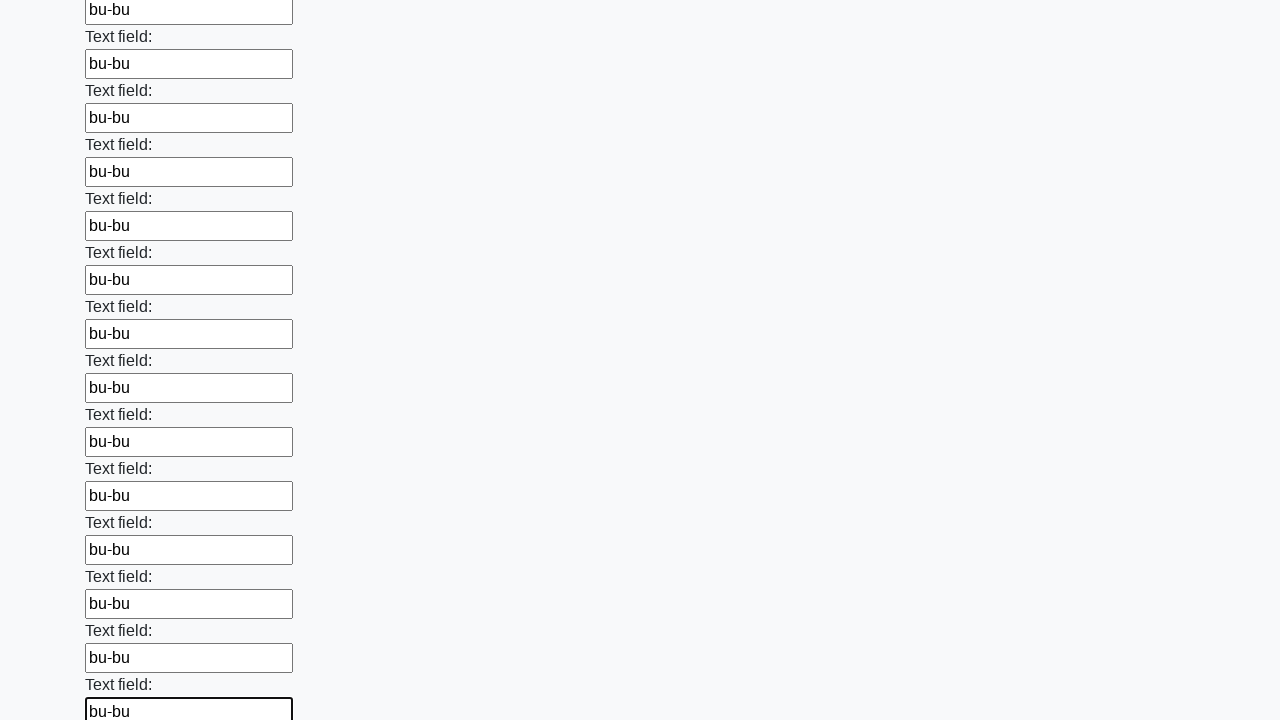

Filled an input field with test value 'bu-bu' on input >> nth=39
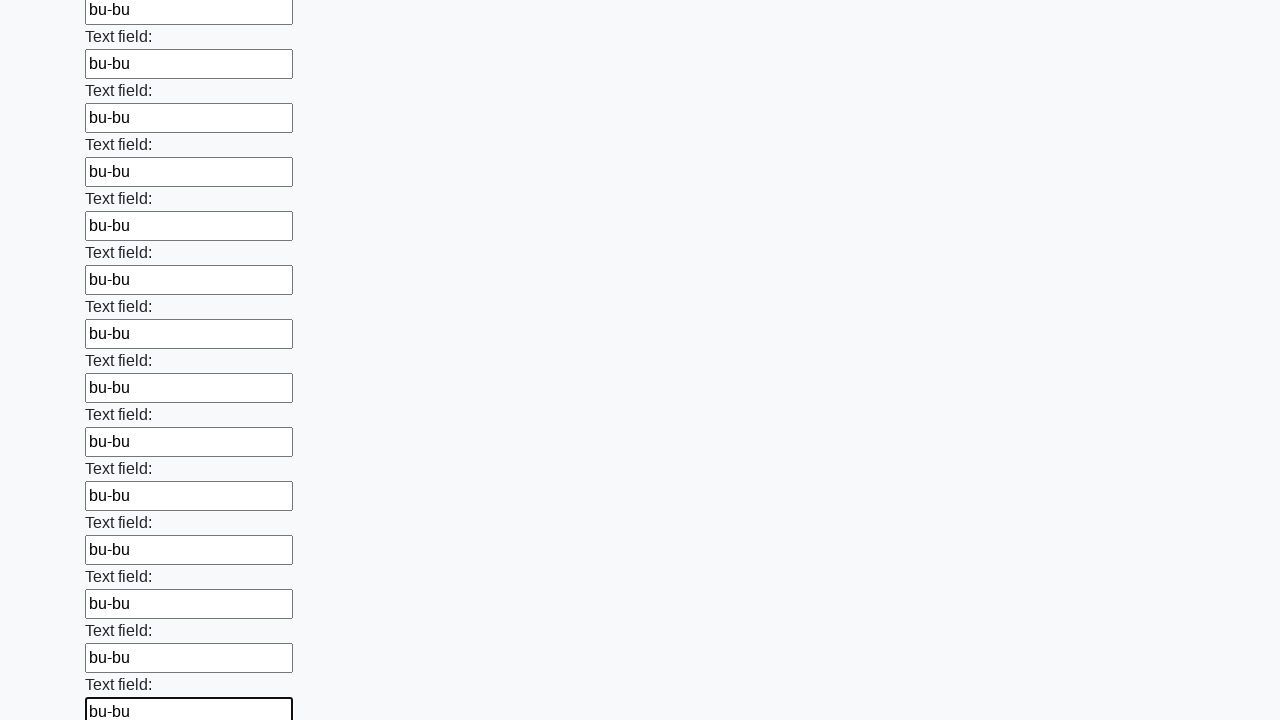

Filled an input field with test value 'bu-bu' on input >> nth=40
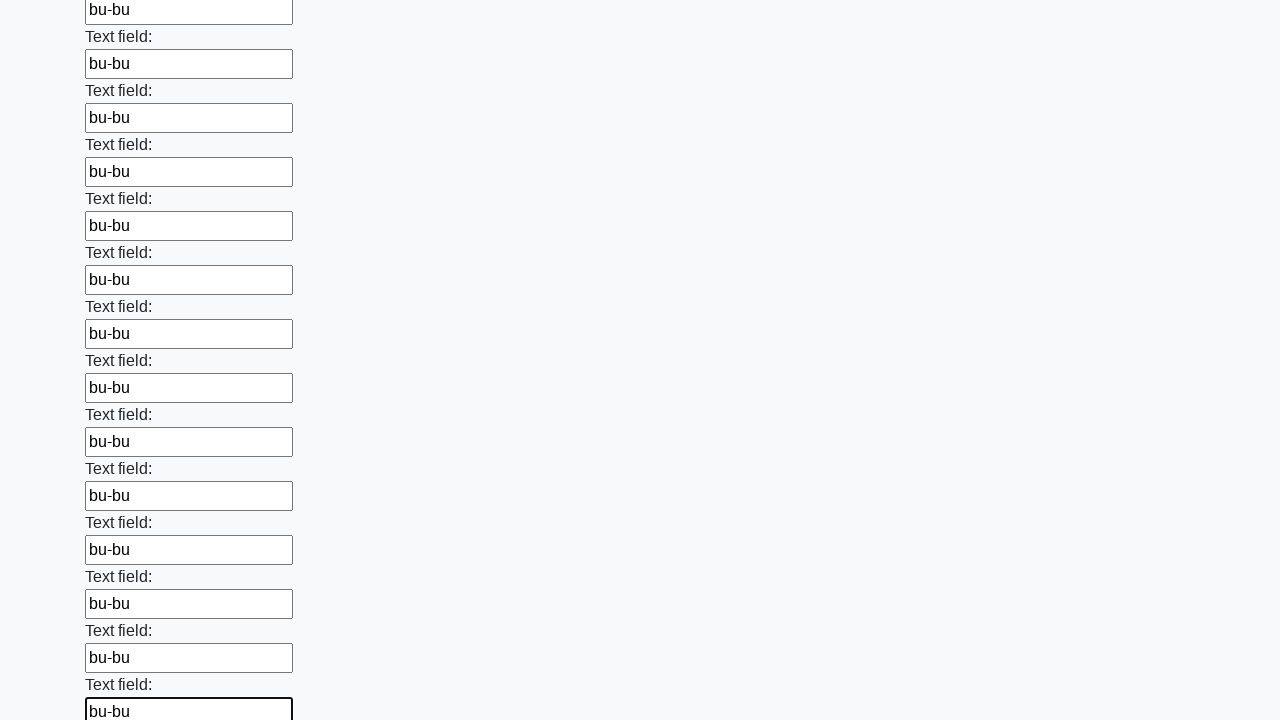

Filled an input field with test value 'bu-bu' on input >> nth=41
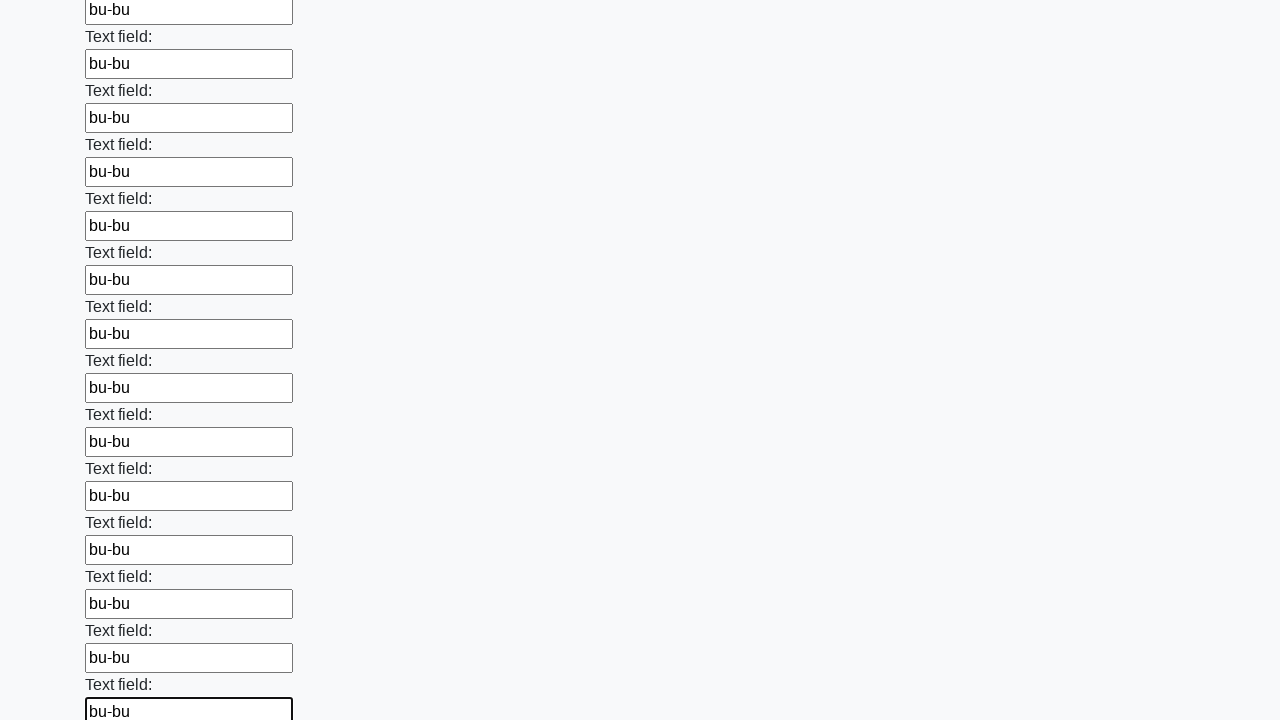

Filled an input field with test value 'bu-bu' on input >> nth=42
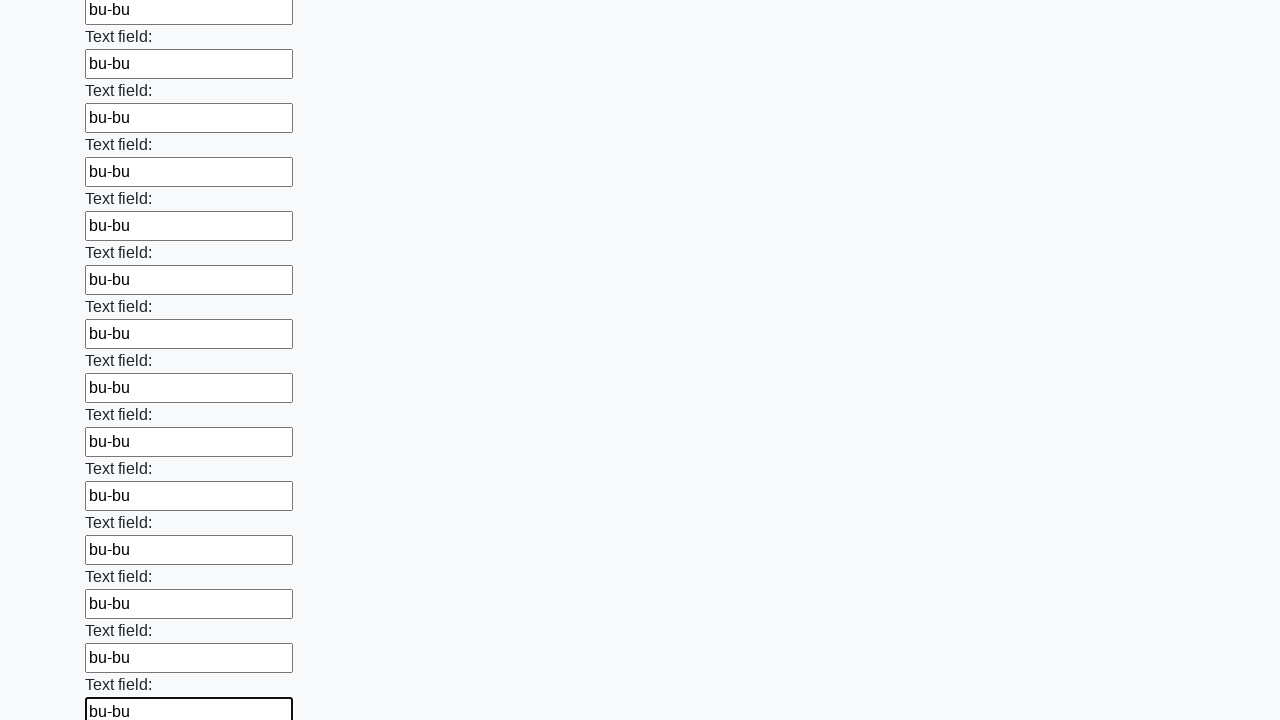

Filled an input field with test value 'bu-bu' on input >> nth=43
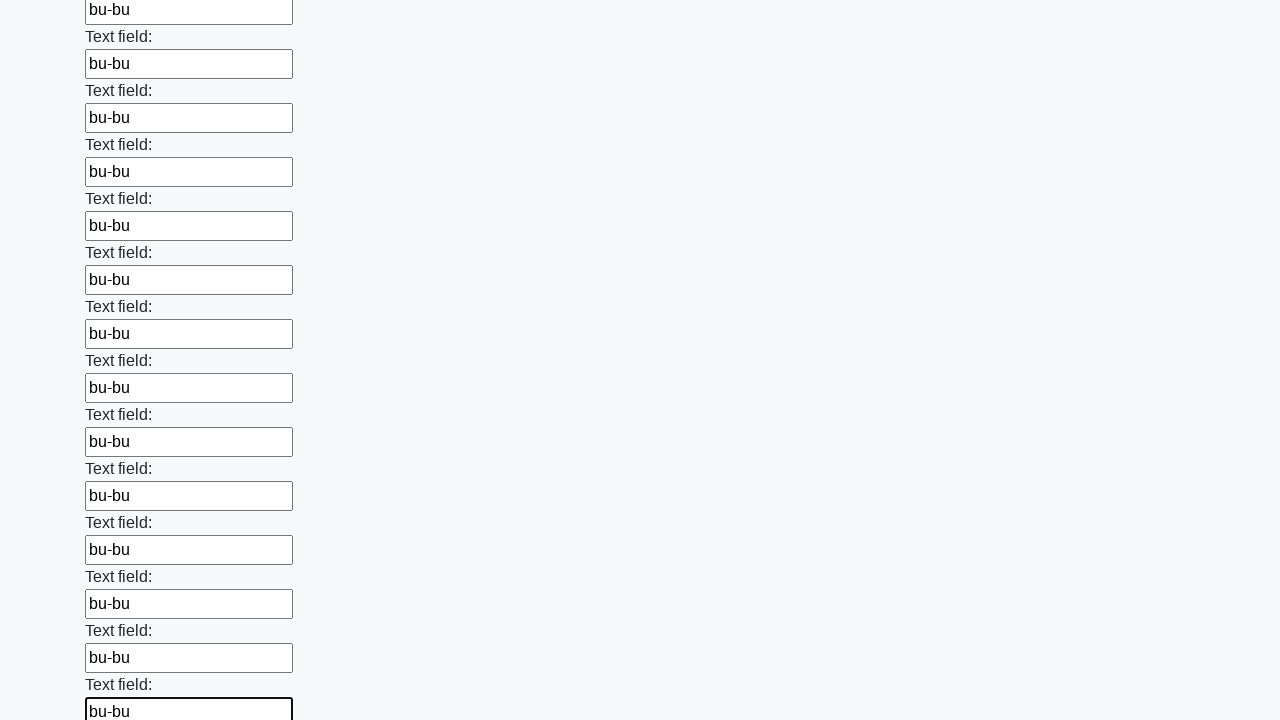

Filled an input field with test value 'bu-bu' on input >> nth=44
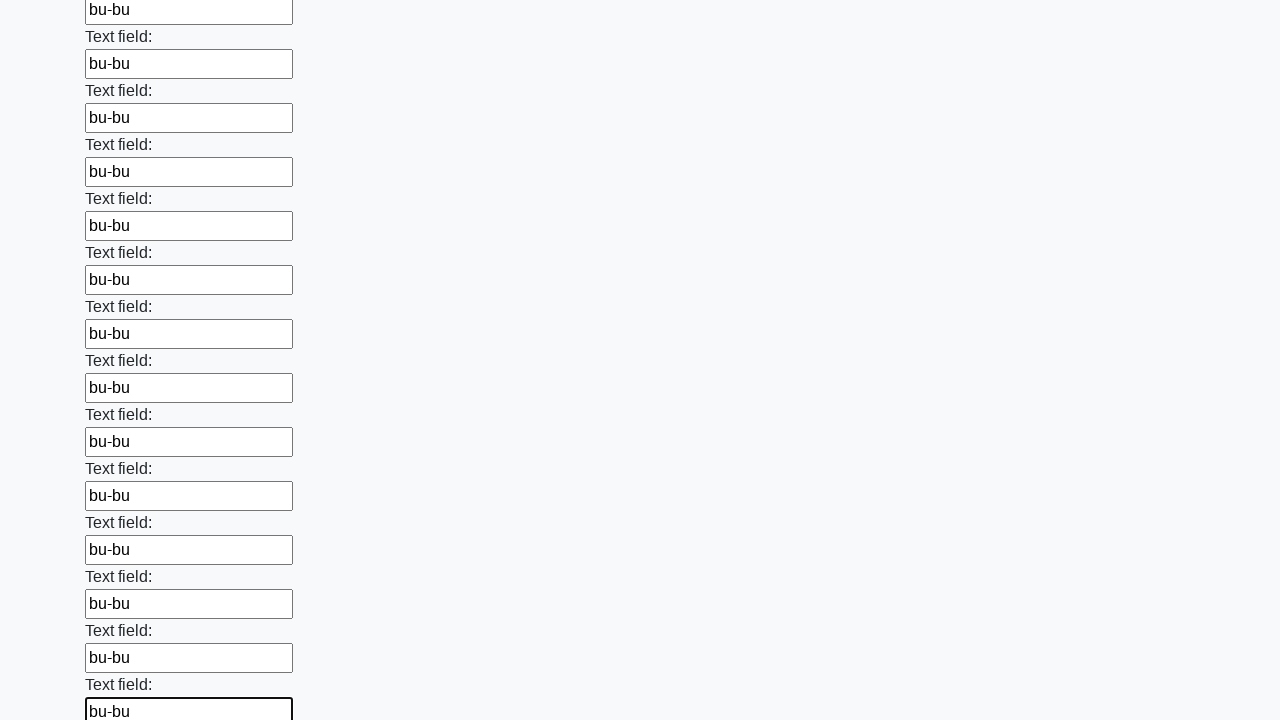

Filled an input field with test value 'bu-bu' on input >> nth=45
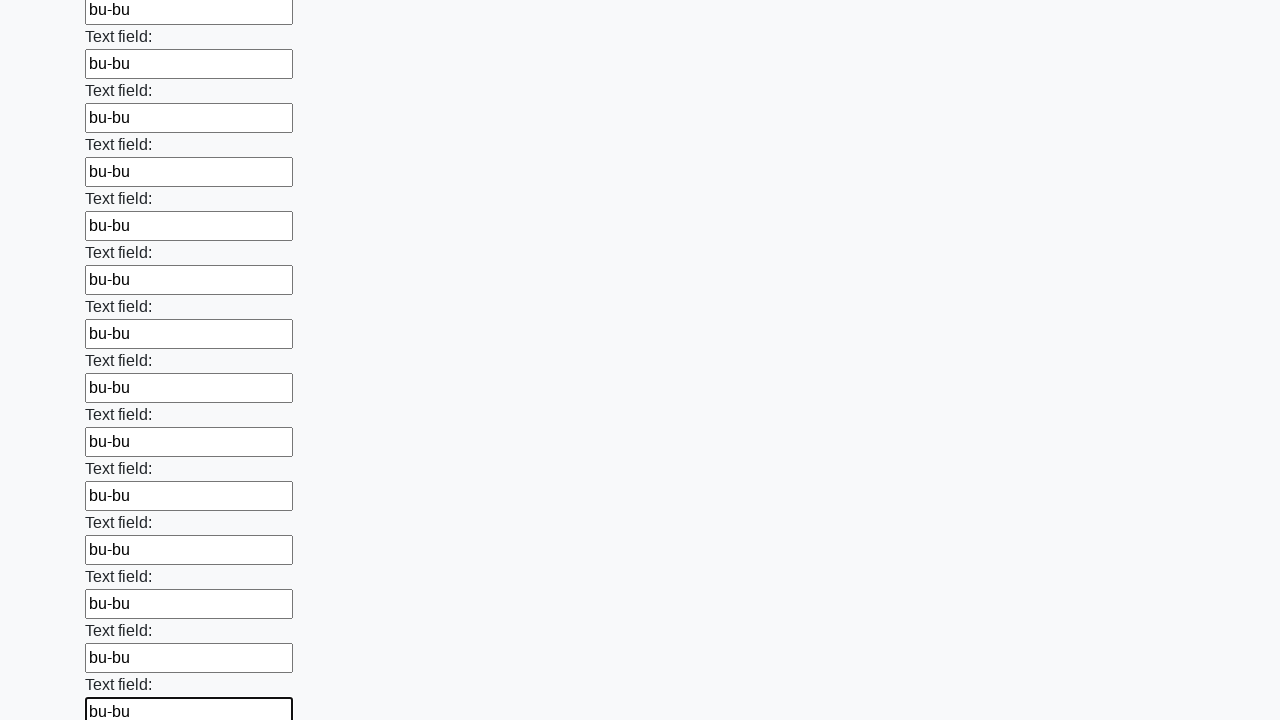

Filled an input field with test value 'bu-bu' on input >> nth=46
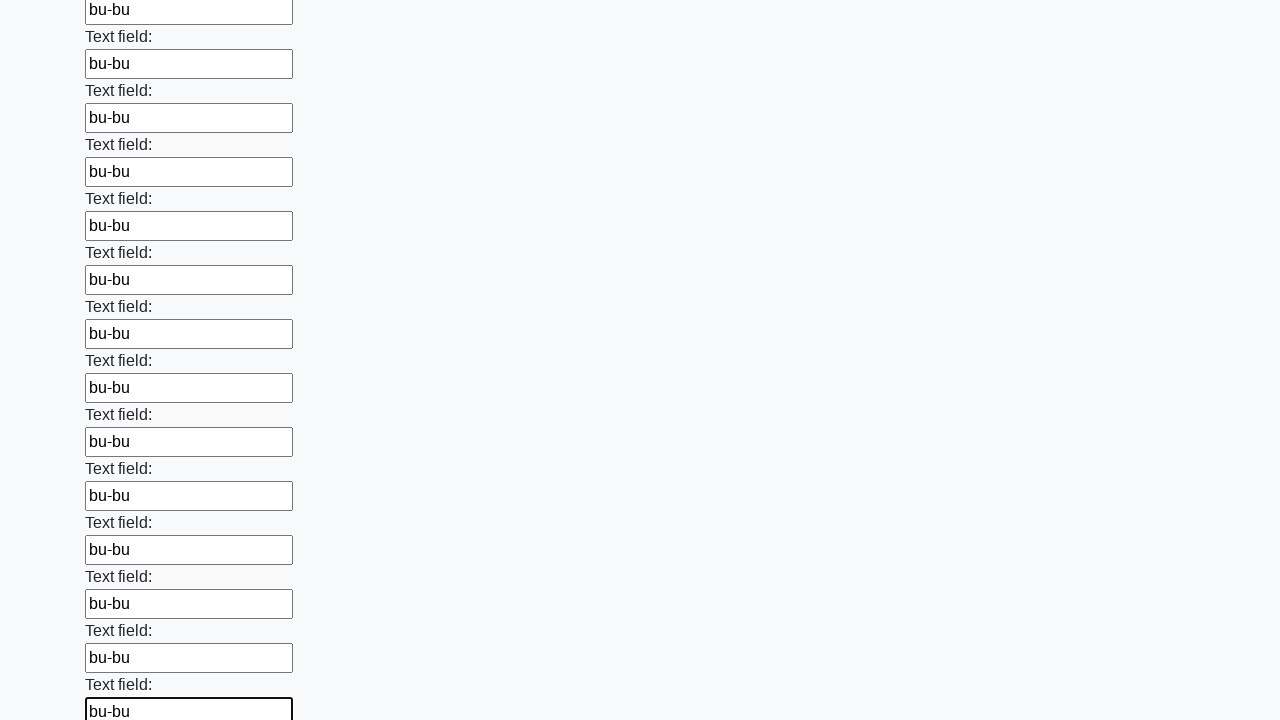

Filled an input field with test value 'bu-bu' on input >> nth=47
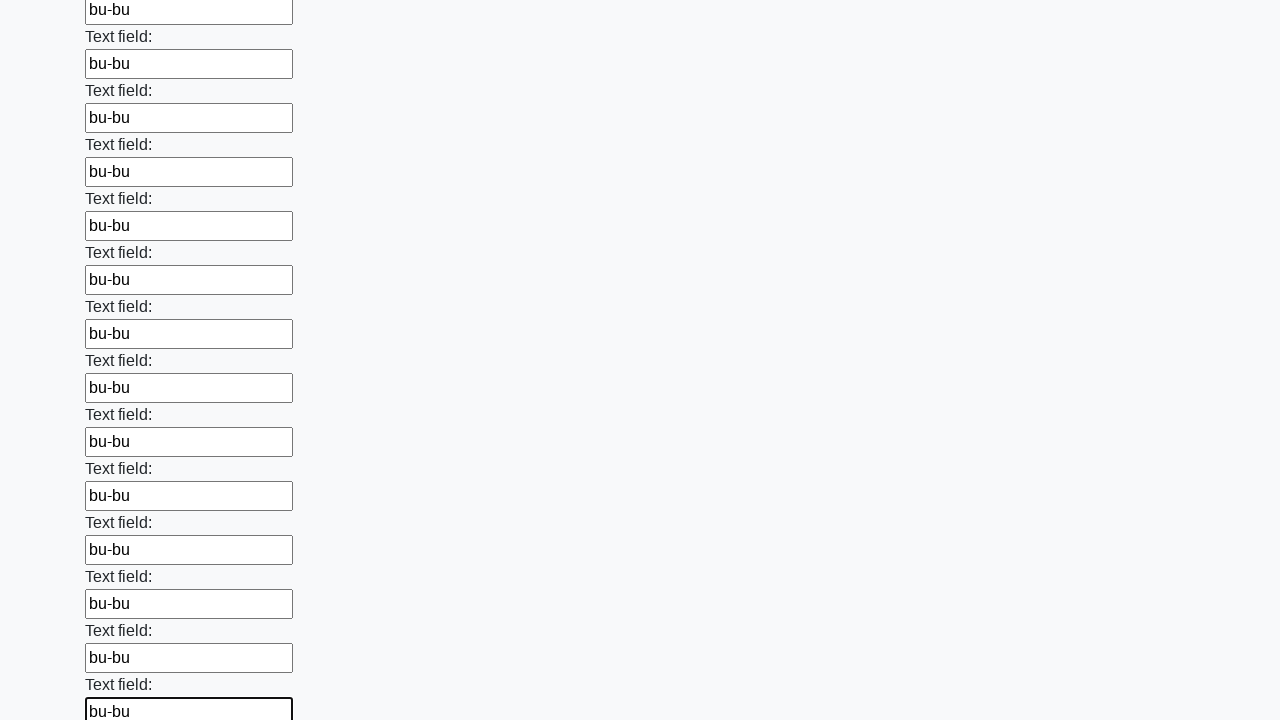

Filled an input field with test value 'bu-bu' on input >> nth=48
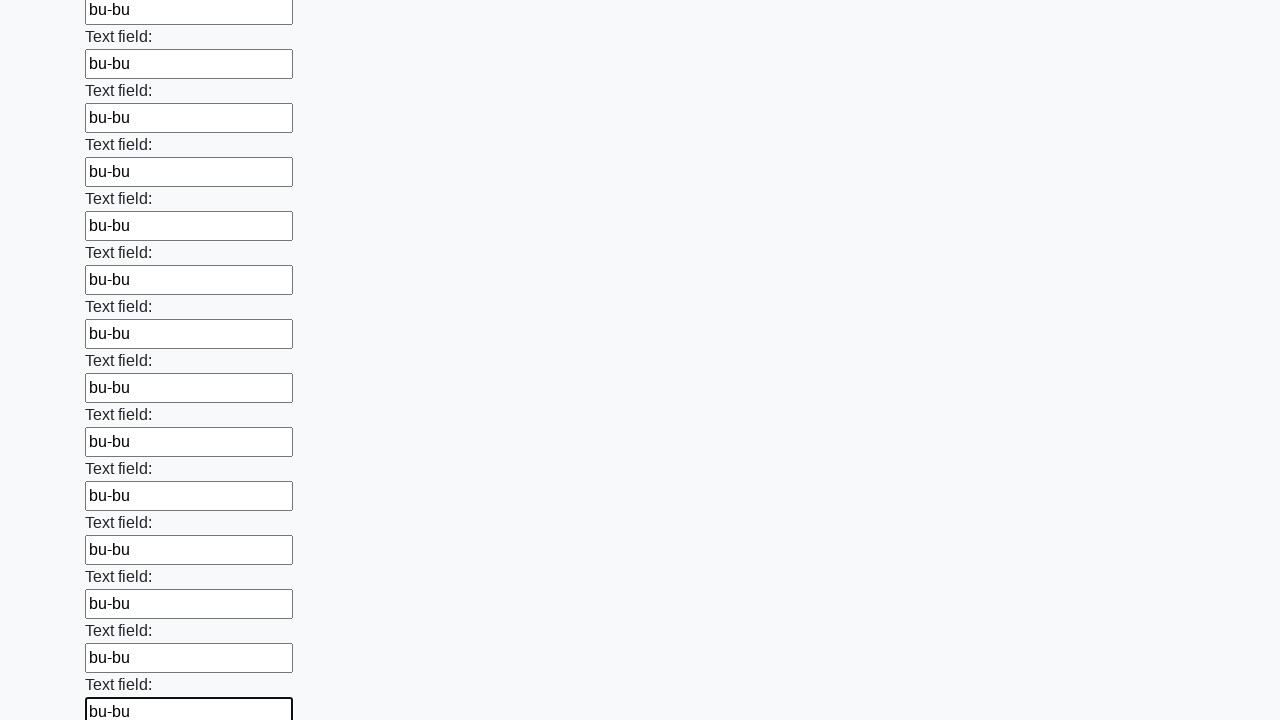

Filled an input field with test value 'bu-bu' on input >> nth=49
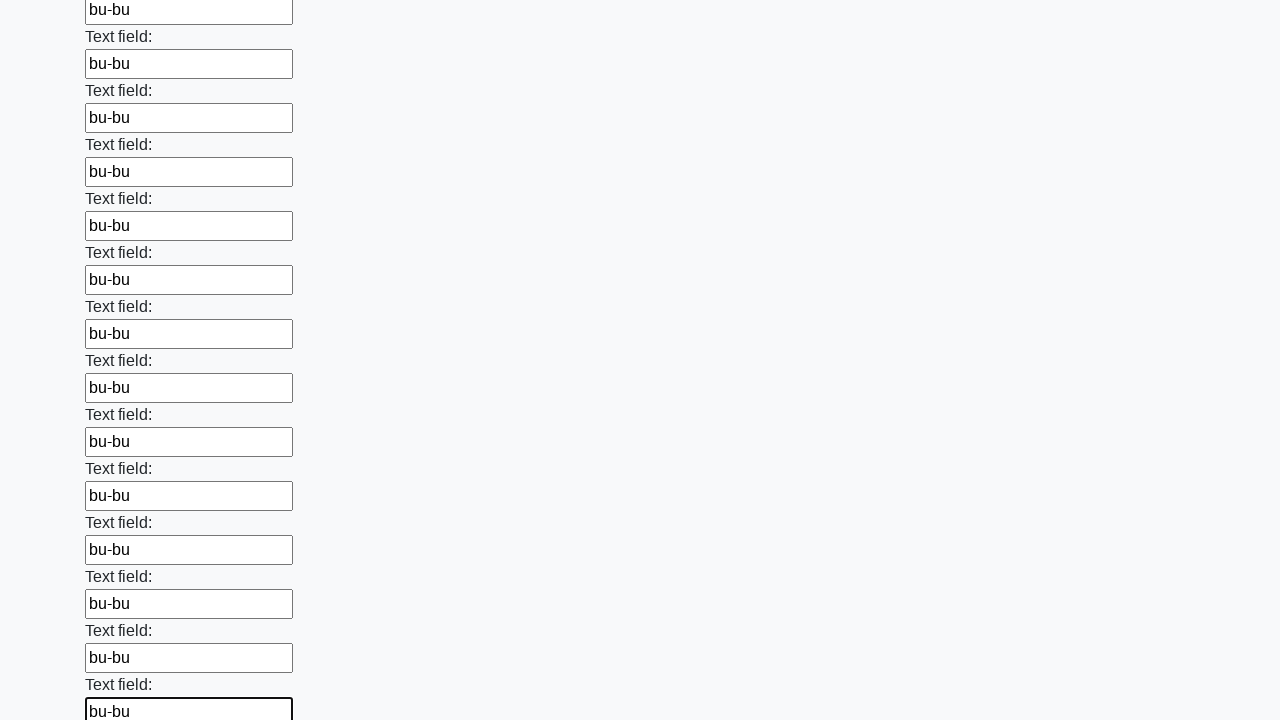

Filled an input field with test value 'bu-bu' on input >> nth=50
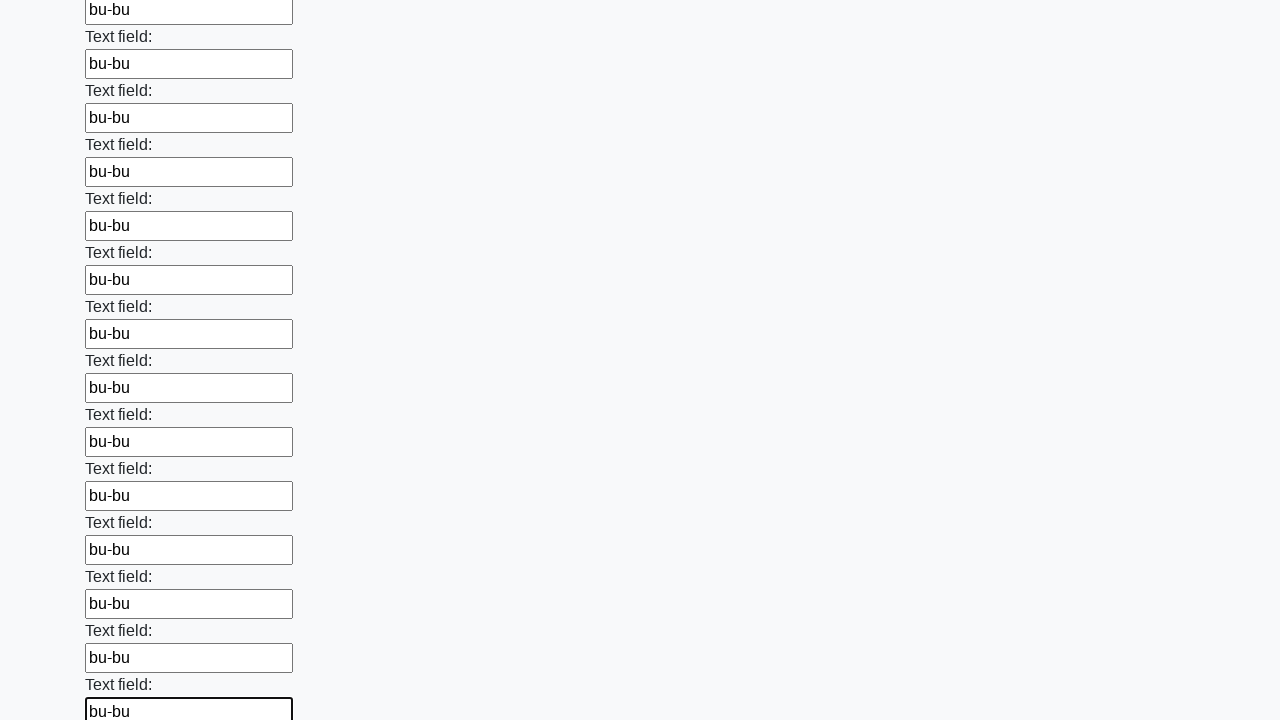

Filled an input field with test value 'bu-bu' on input >> nth=51
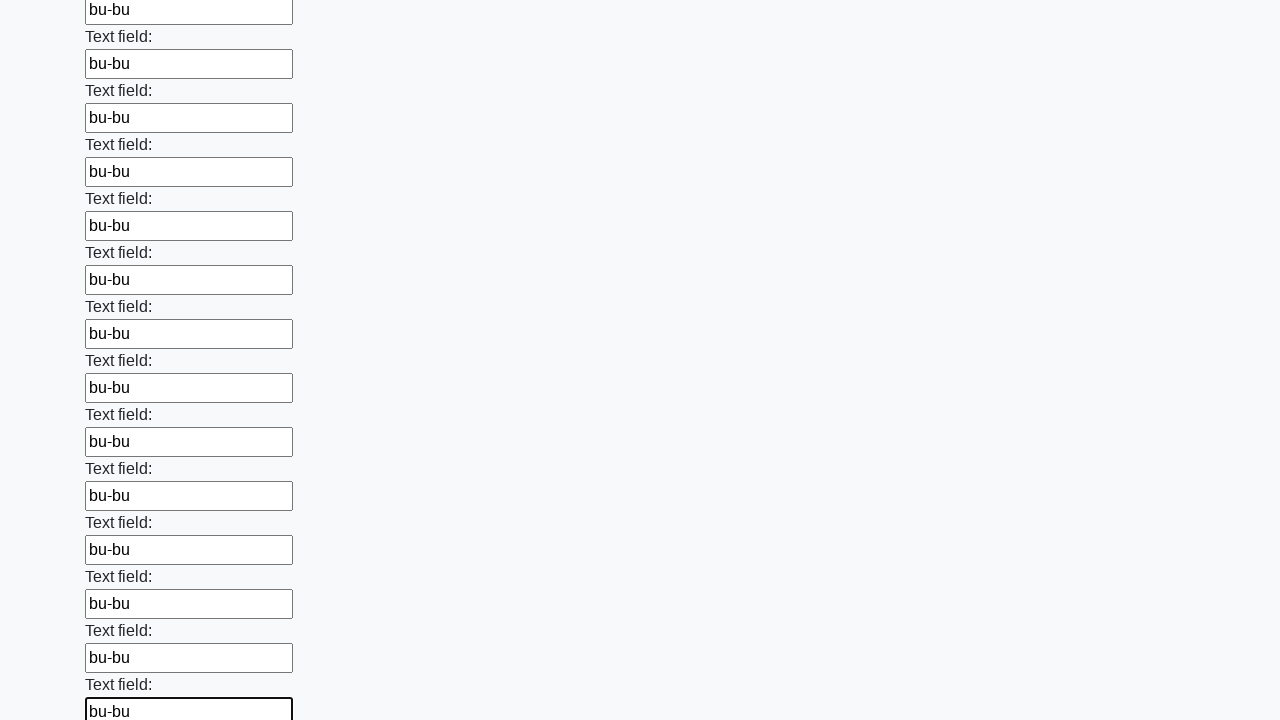

Filled an input field with test value 'bu-bu' on input >> nth=52
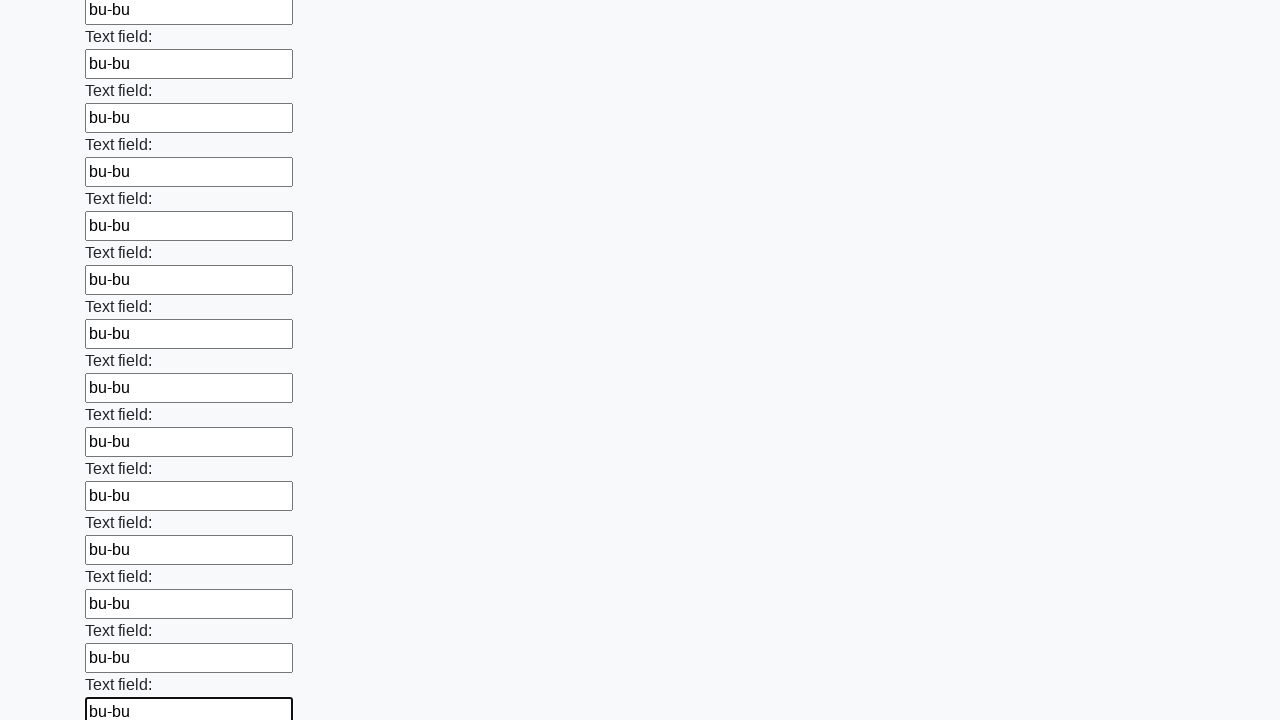

Filled an input field with test value 'bu-bu' on input >> nth=53
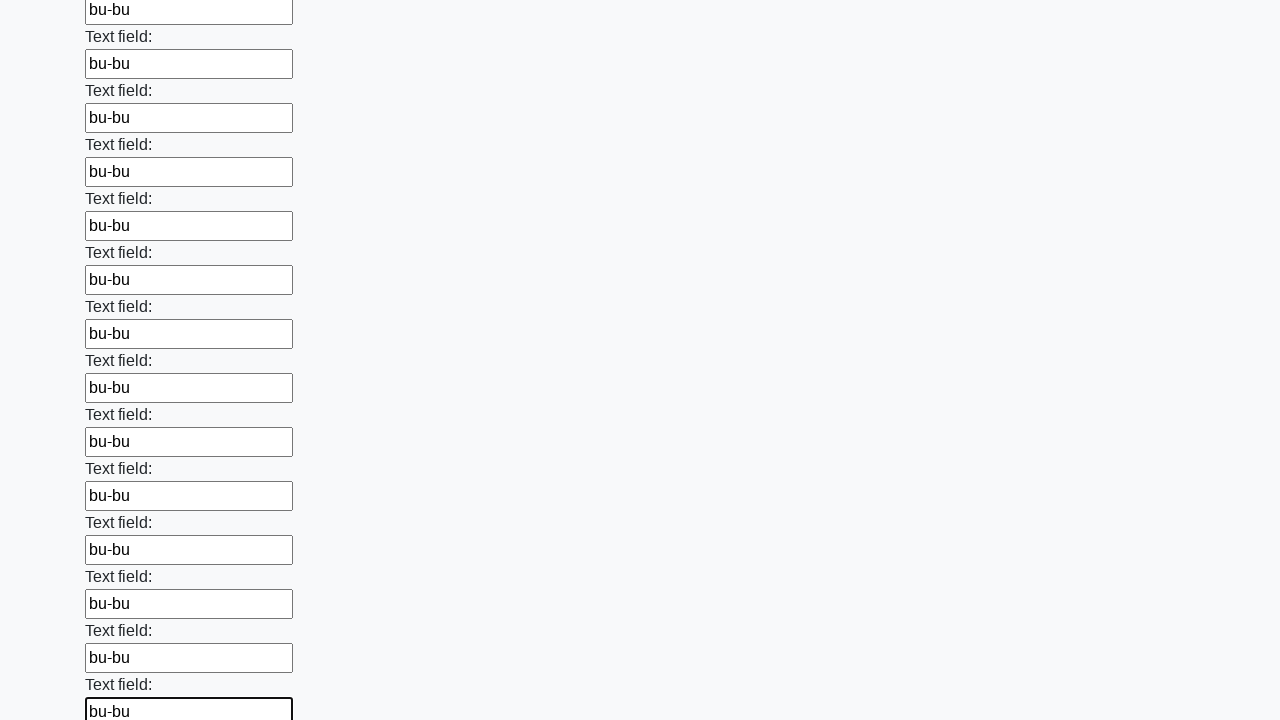

Filled an input field with test value 'bu-bu' on input >> nth=54
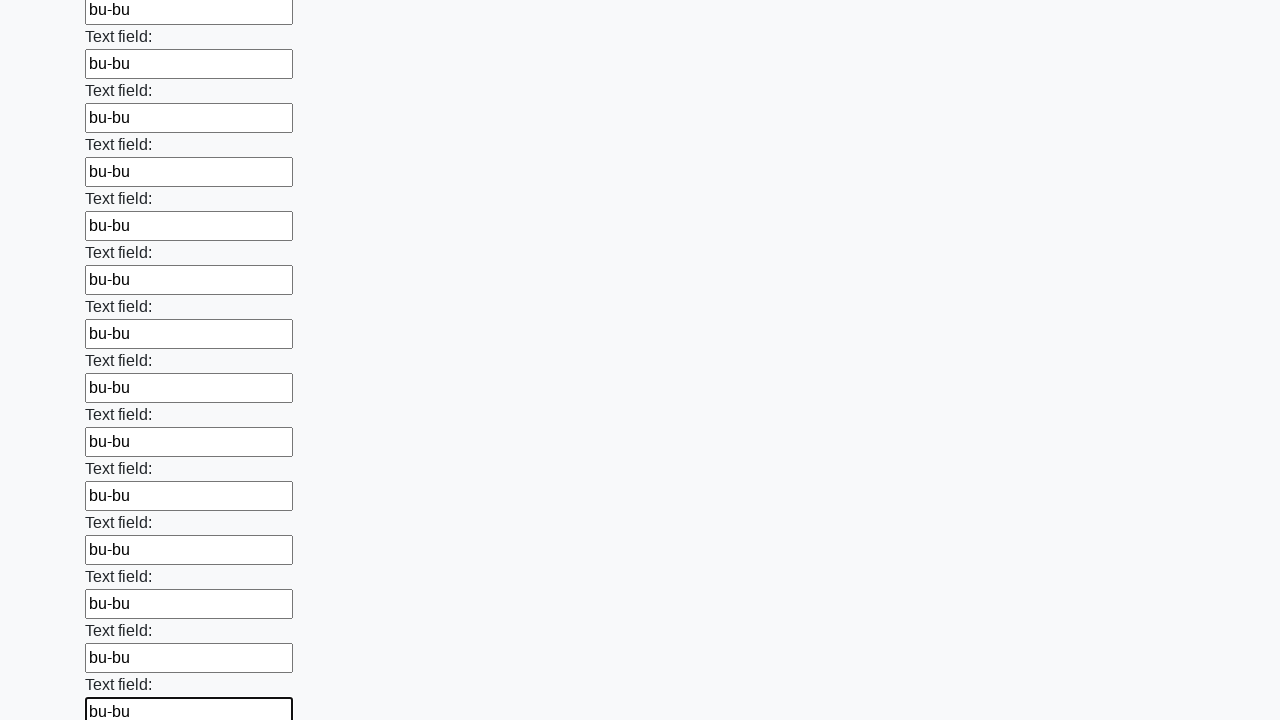

Filled an input field with test value 'bu-bu' on input >> nth=55
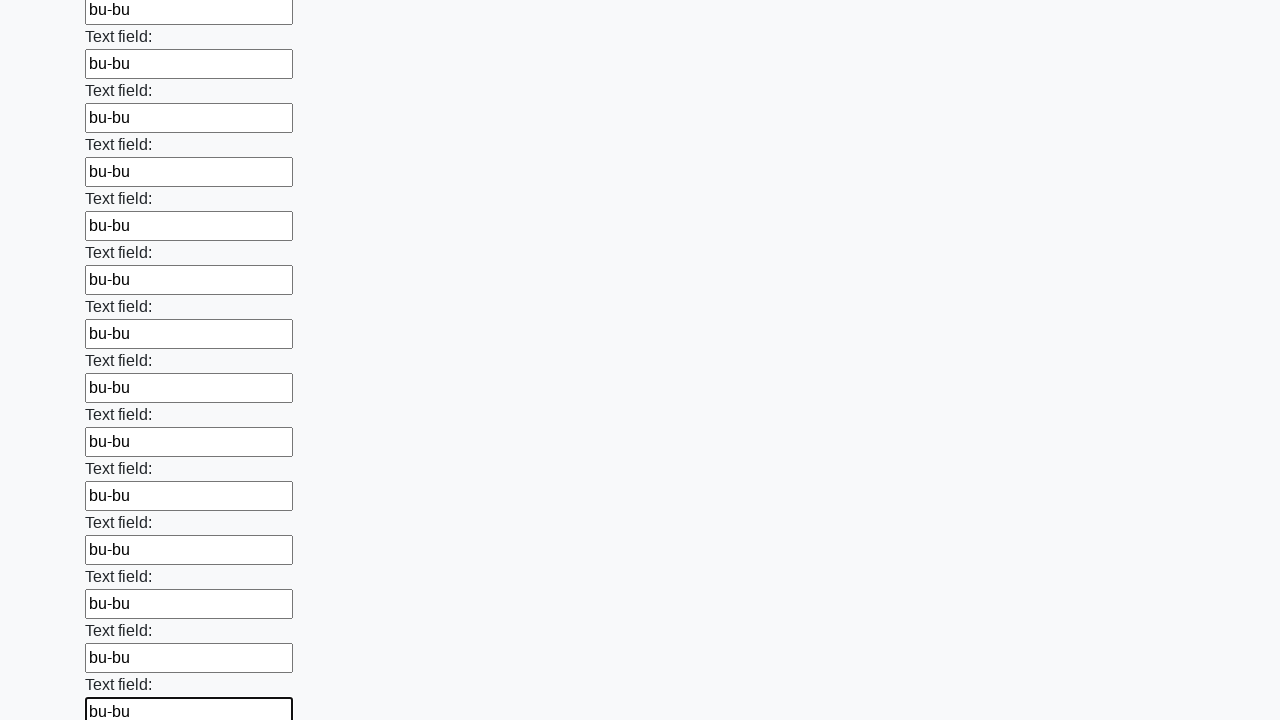

Filled an input field with test value 'bu-bu' on input >> nth=56
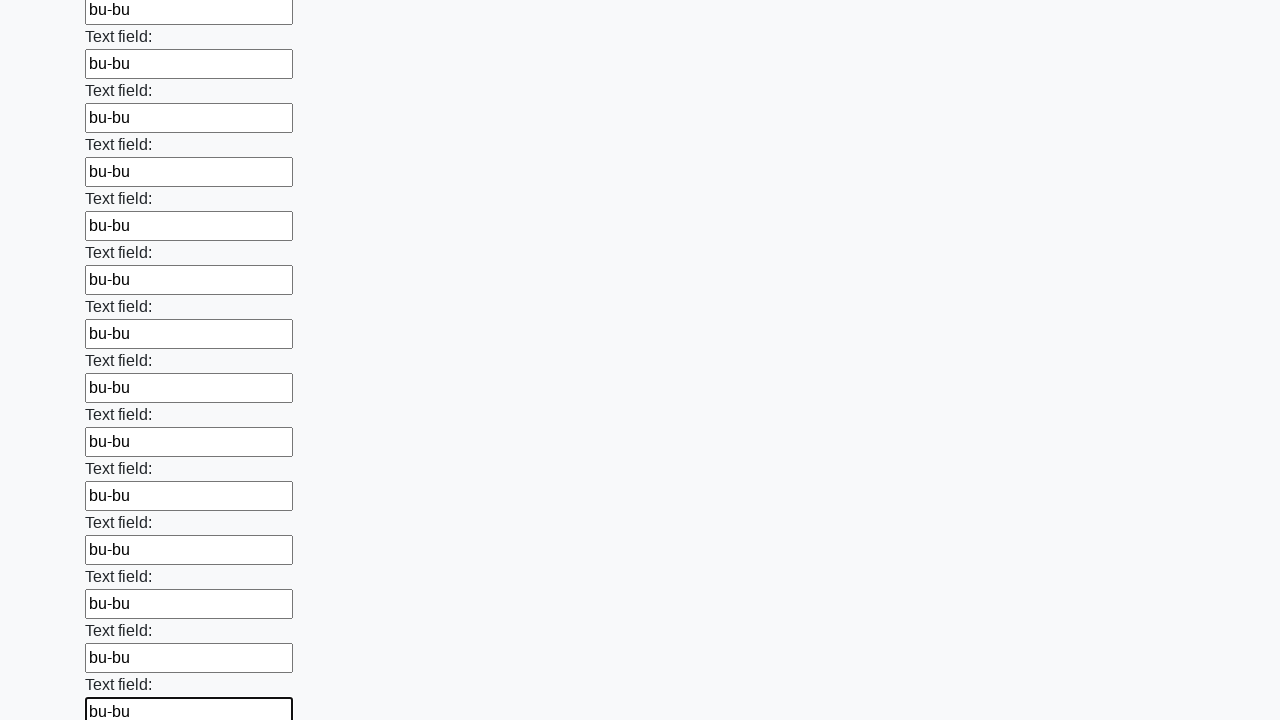

Filled an input field with test value 'bu-bu' on input >> nth=57
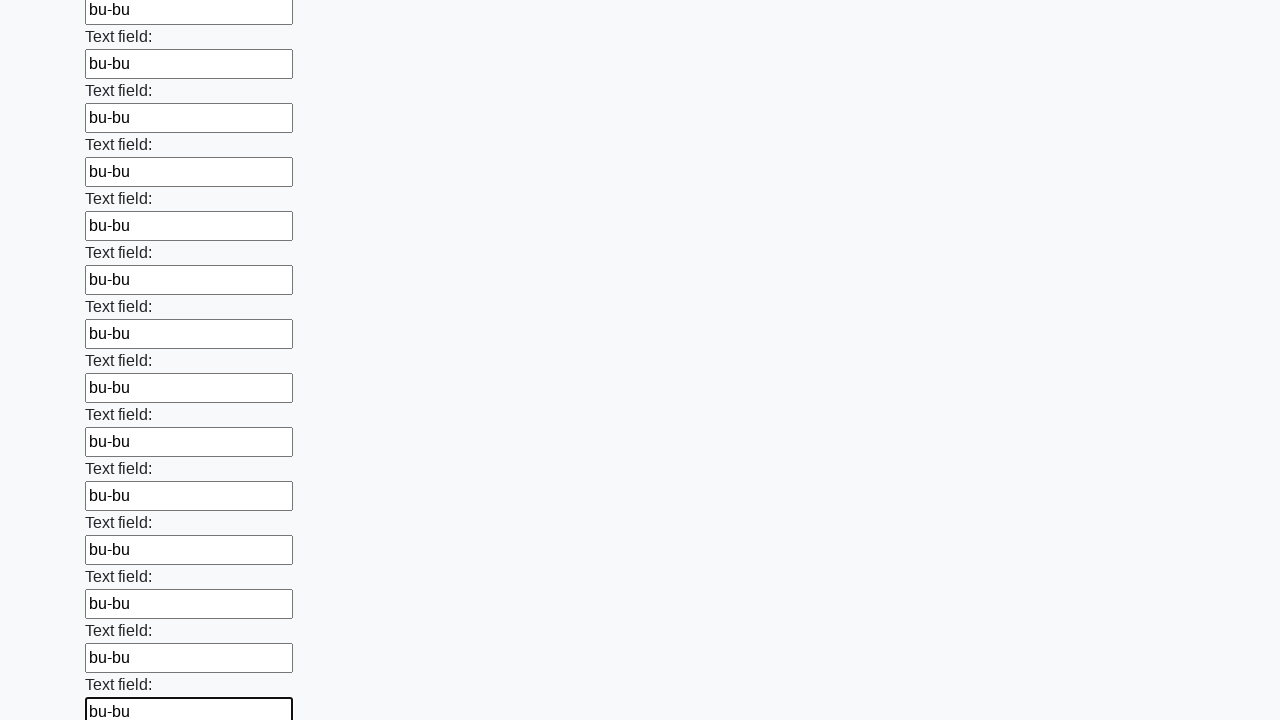

Filled an input field with test value 'bu-bu' on input >> nth=58
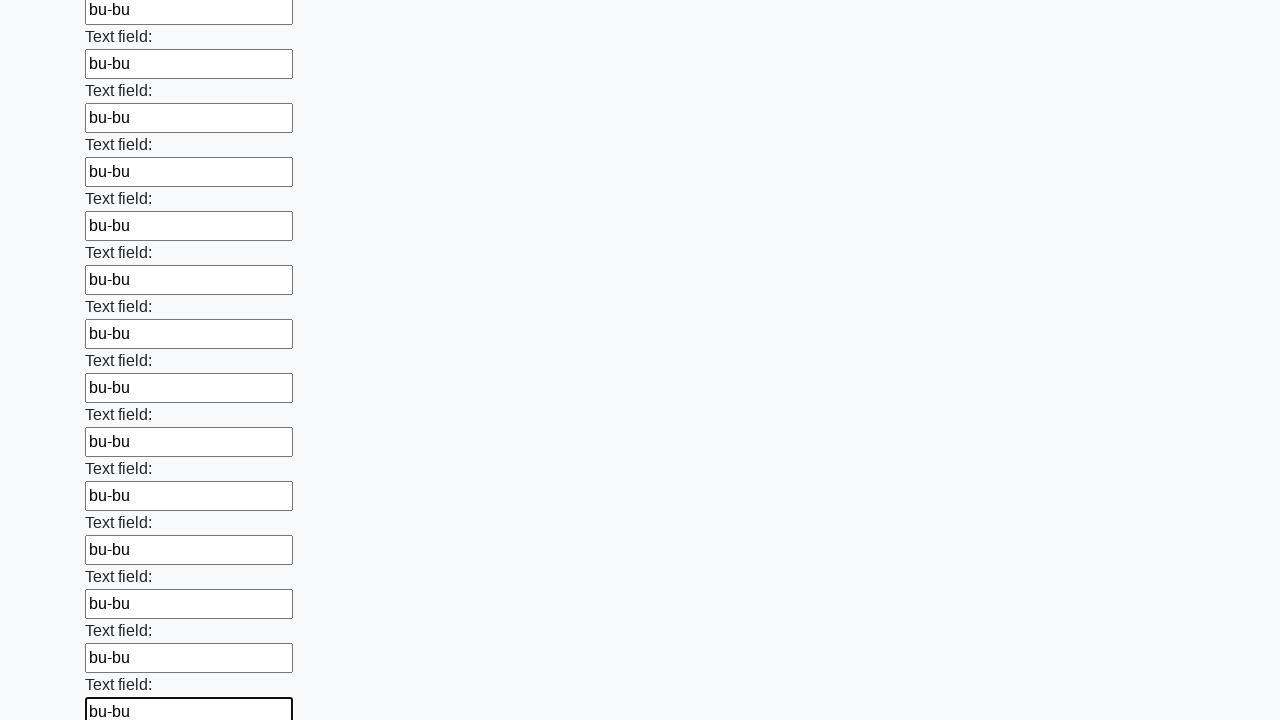

Filled an input field with test value 'bu-bu' on input >> nth=59
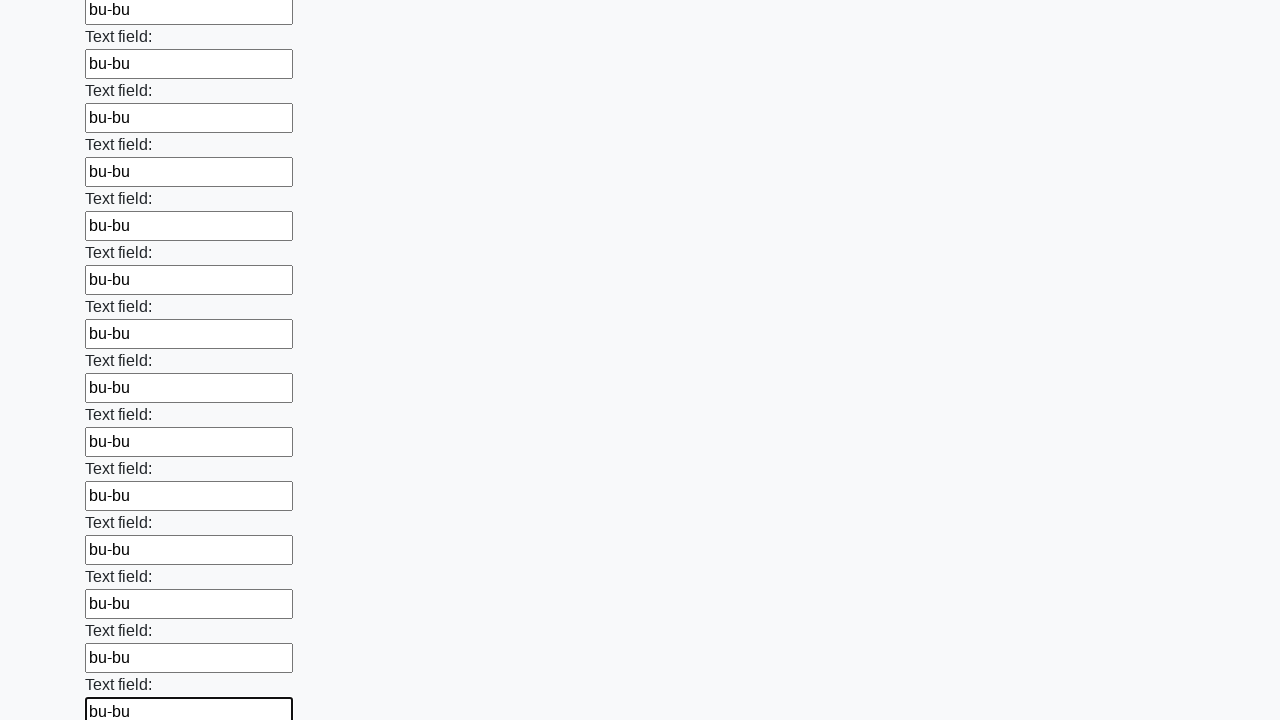

Filled an input field with test value 'bu-bu' on input >> nth=60
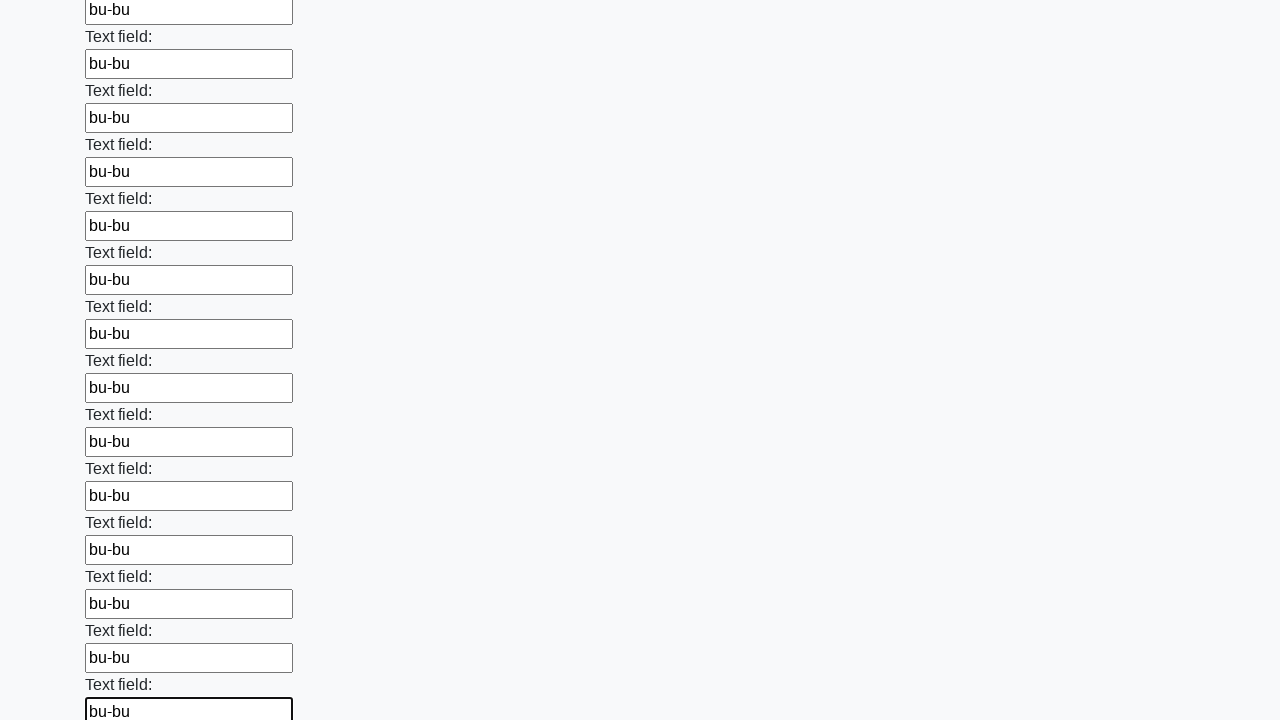

Filled an input field with test value 'bu-bu' on input >> nth=61
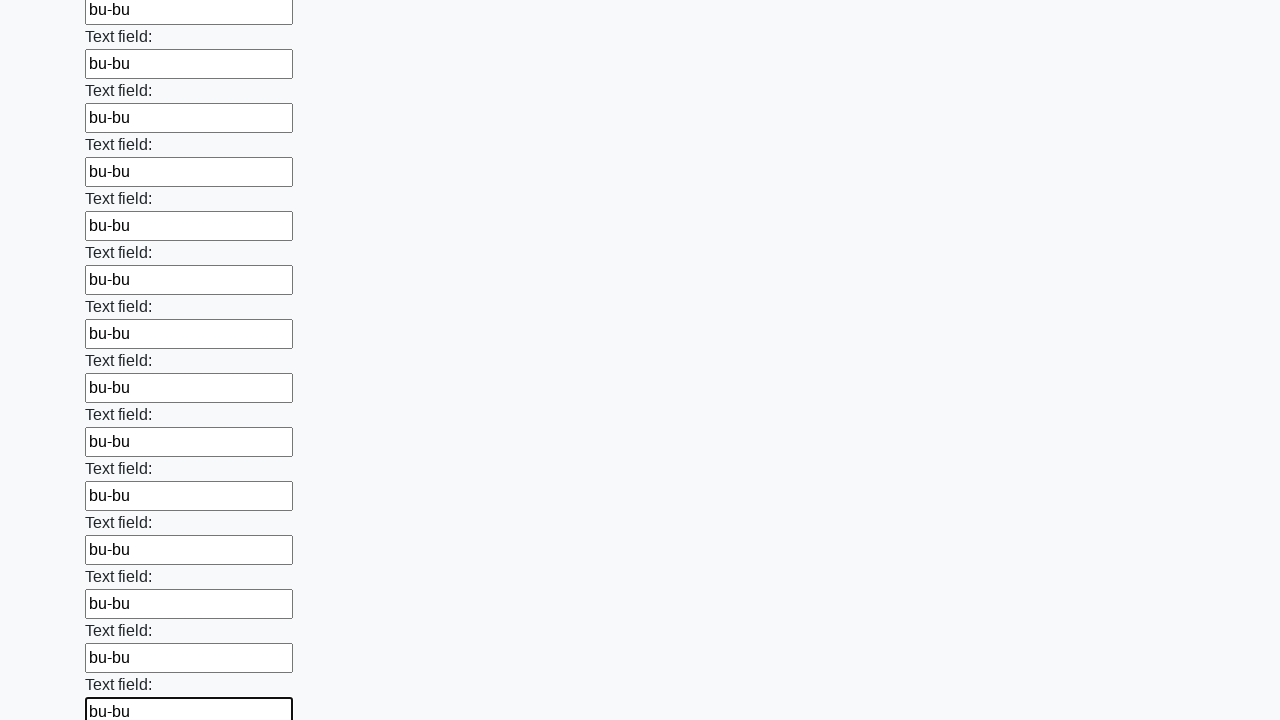

Filled an input field with test value 'bu-bu' on input >> nth=62
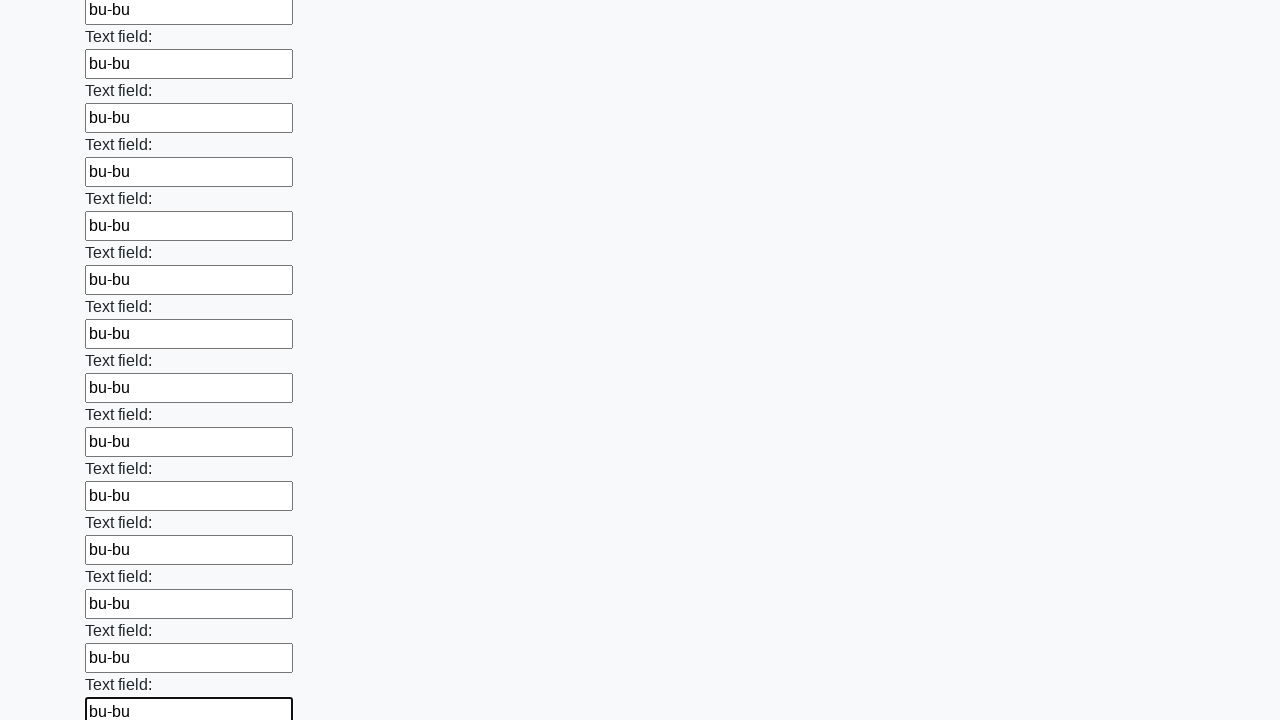

Filled an input field with test value 'bu-bu' on input >> nth=63
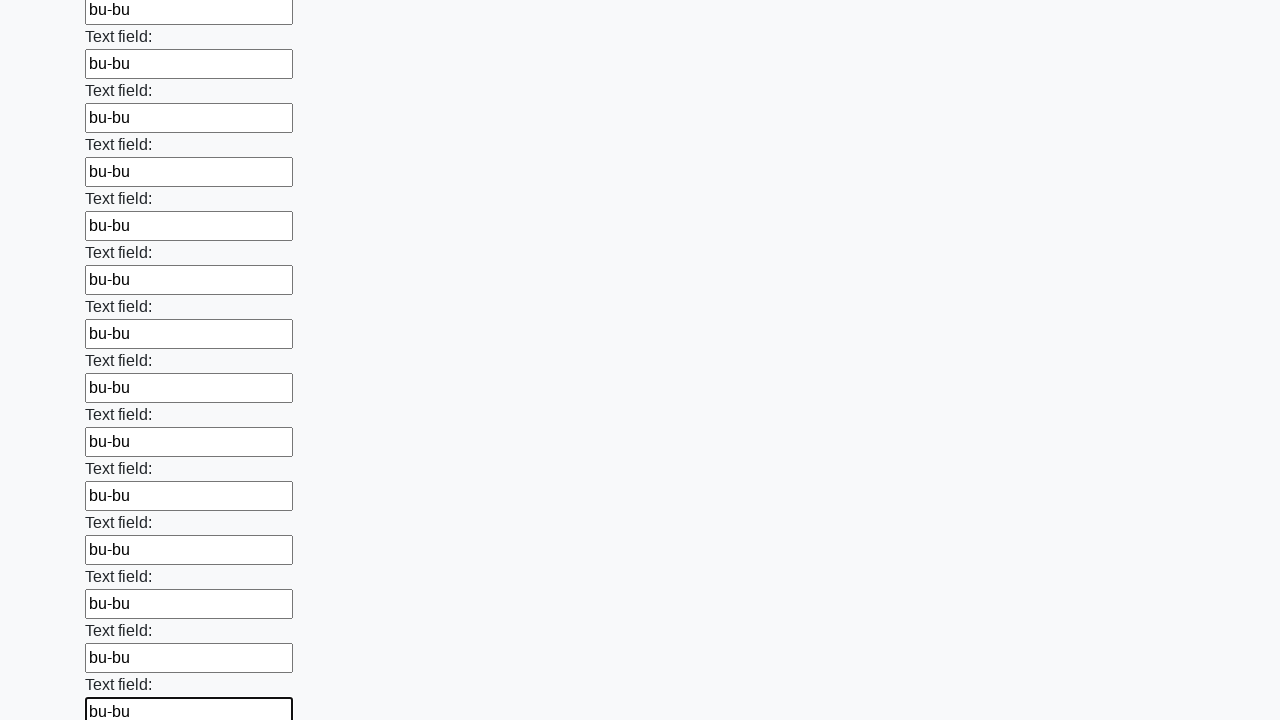

Filled an input field with test value 'bu-bu' on input >> nth=64
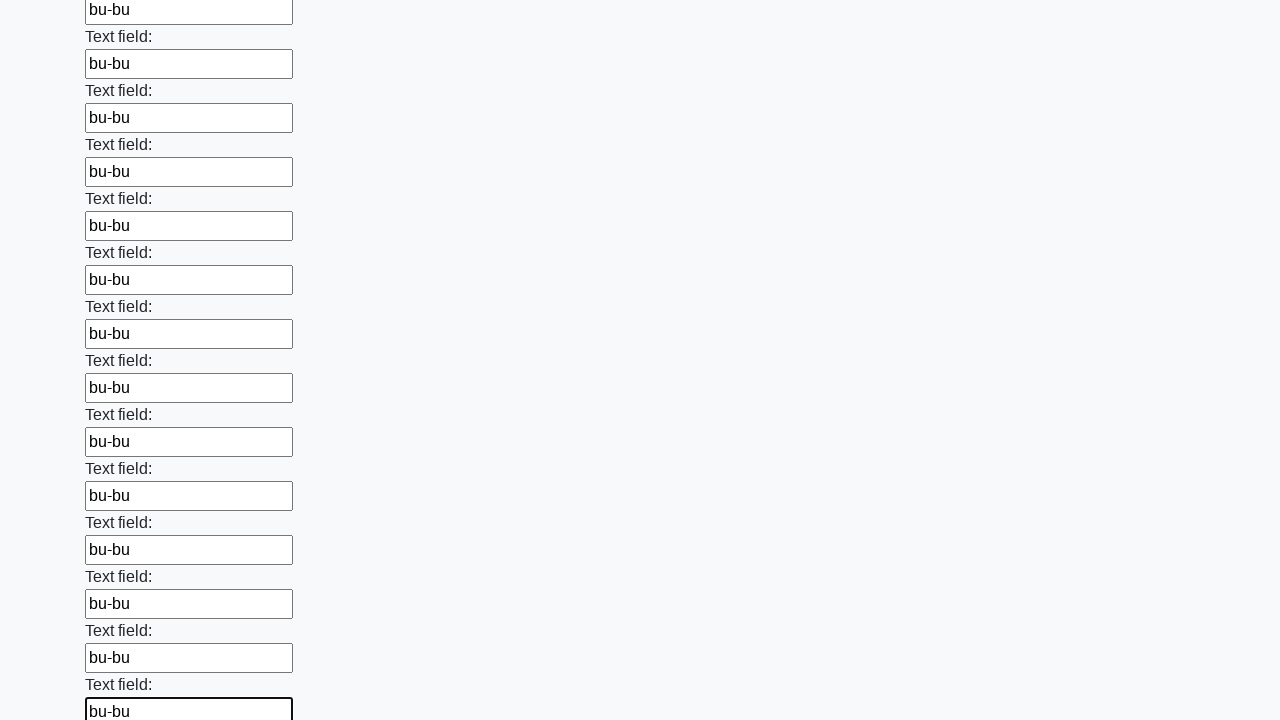

Filled an input field with test value 'bu-bu' on input >> nth=65
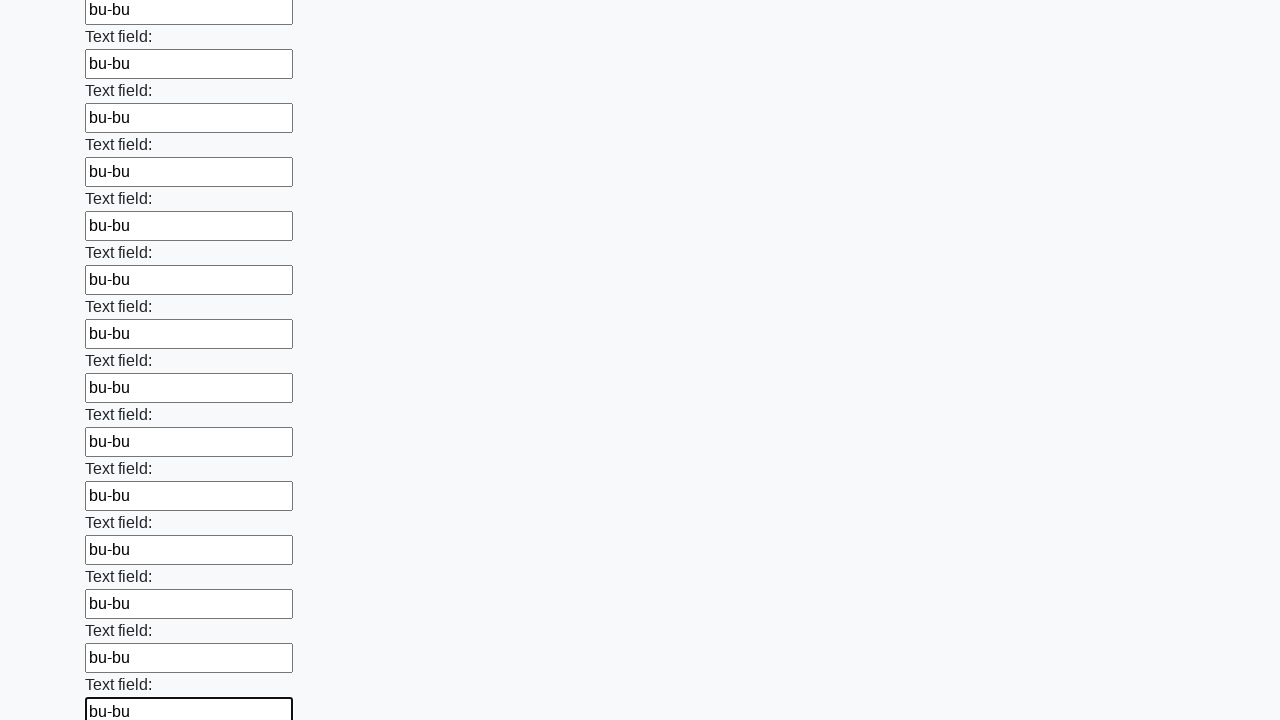

Filled an input field with test value 'bu-bu' on input >> nth=66
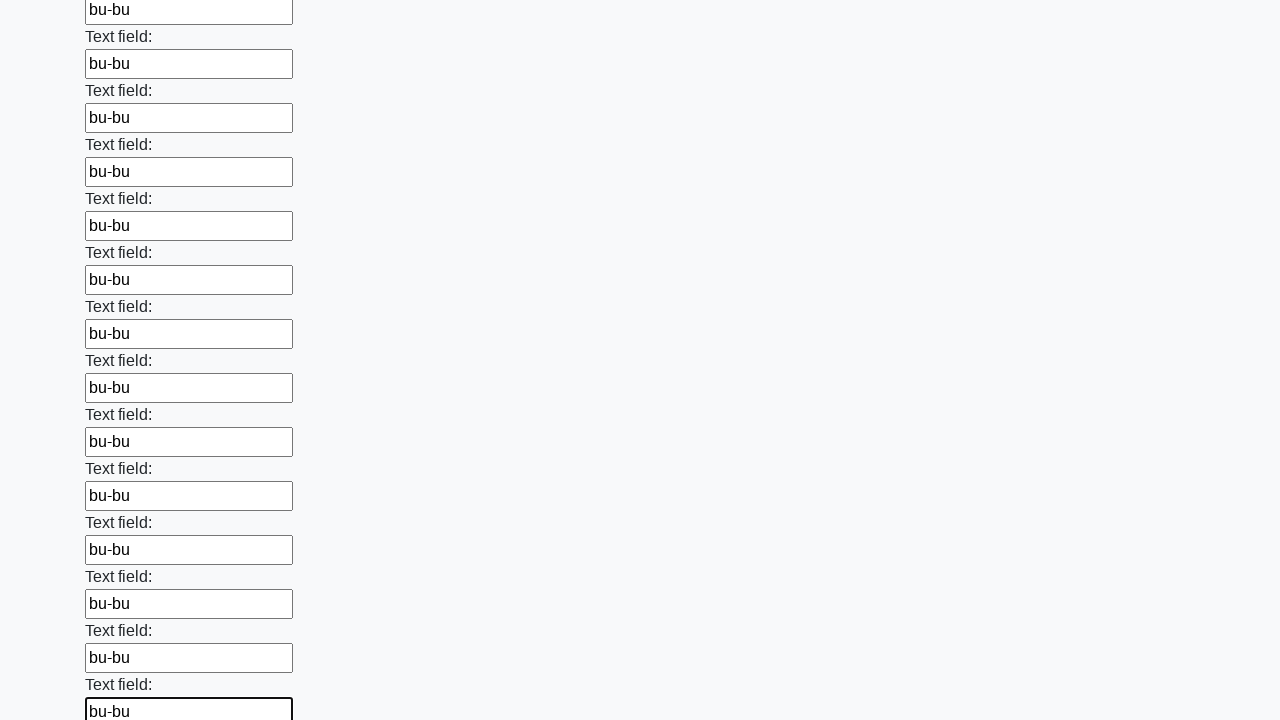

Filled an input field with test value 'bu-bu' on input >> nth=67
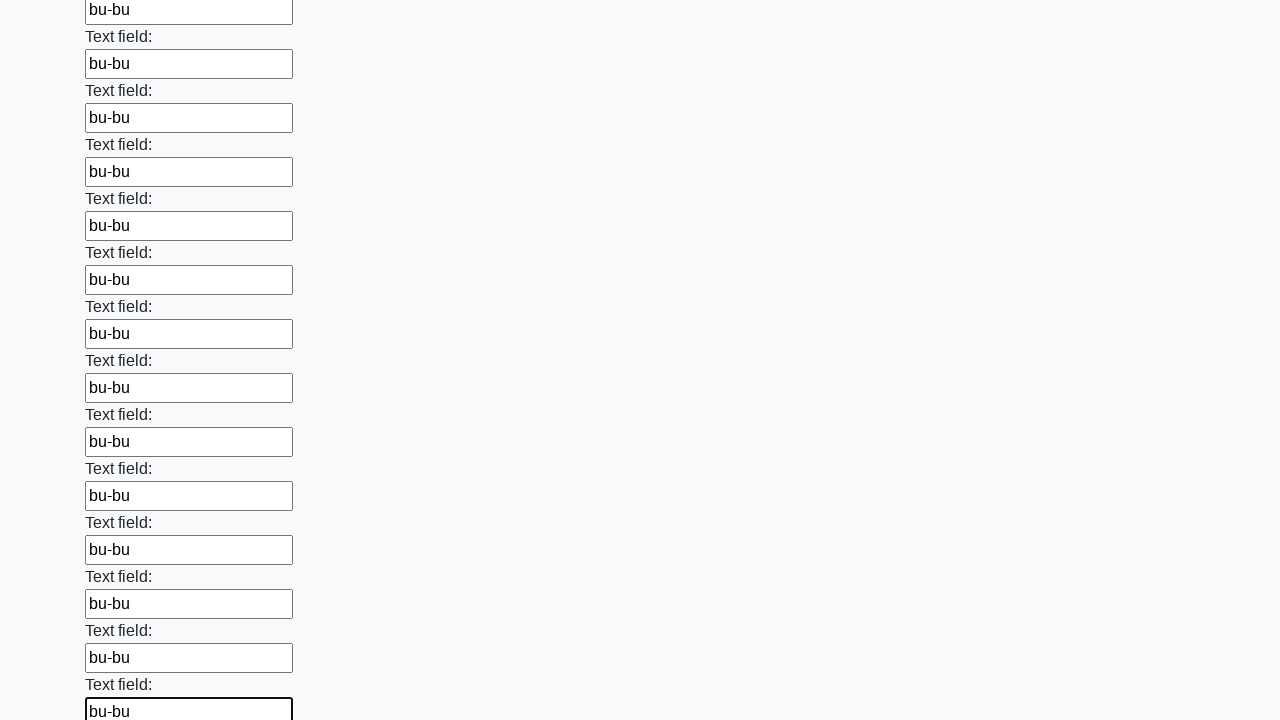

Filled an input field with test value 'bu-bu' on input >> nth=68
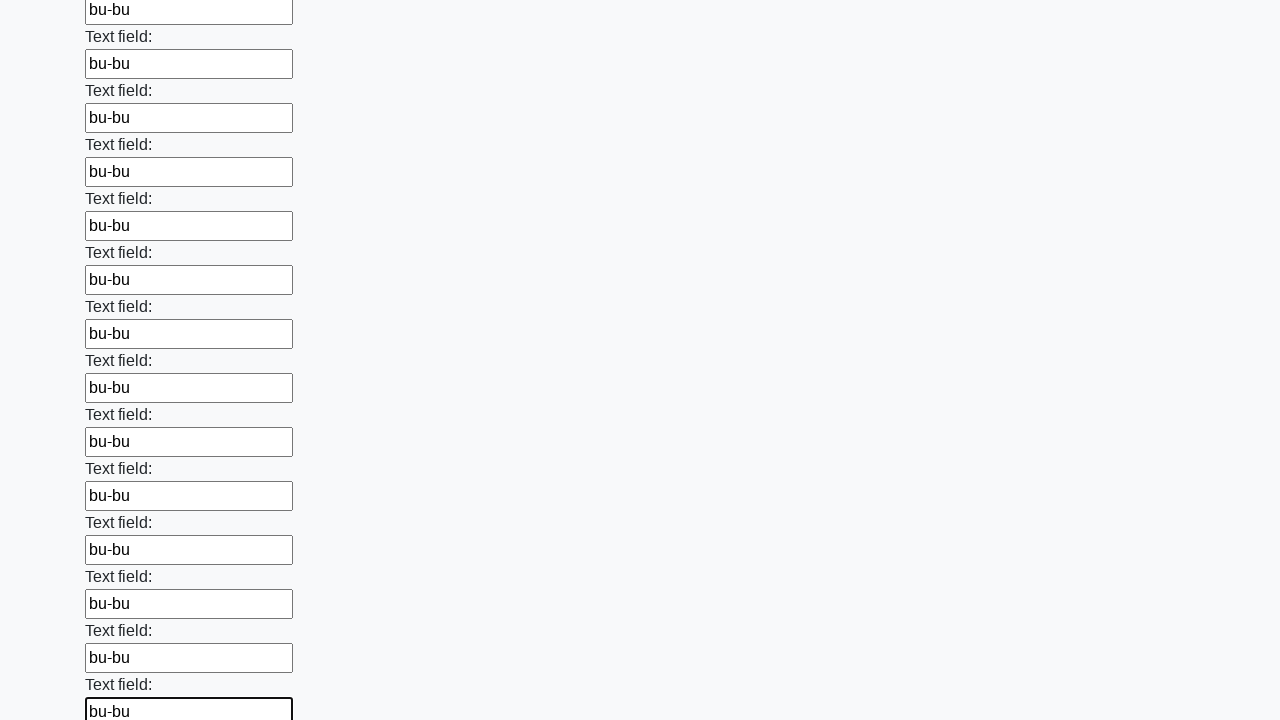

Filled an input field with test value 'bu-bu' on input >> nth=69
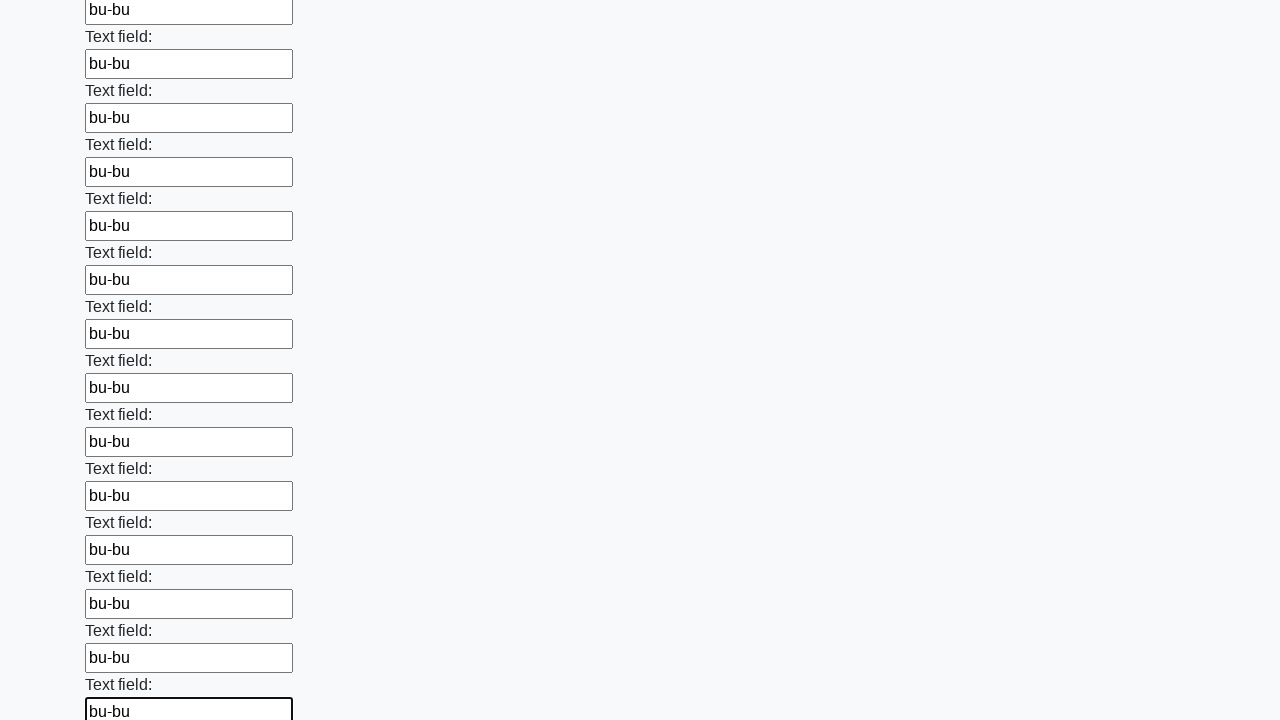

Filled an input field with test value 'bu-bu' on input >> nth=70
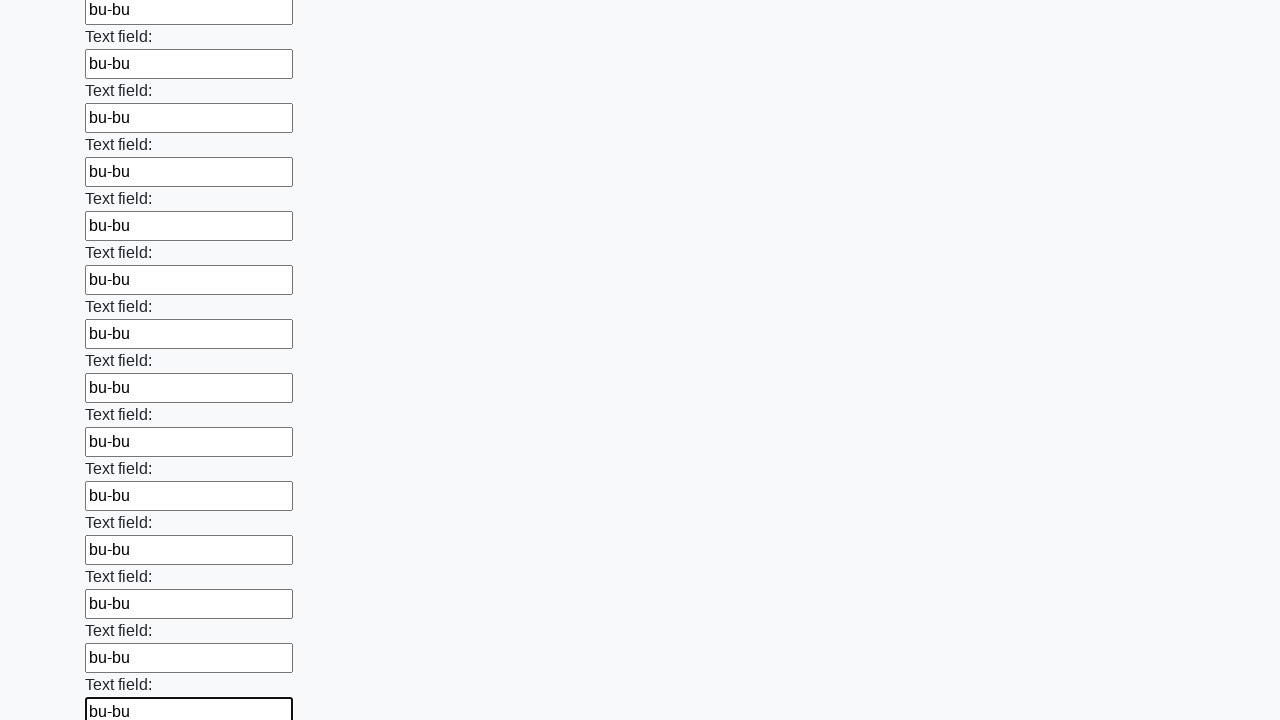

Filled an input field with test value 'bu-bu' on input >> nth=71
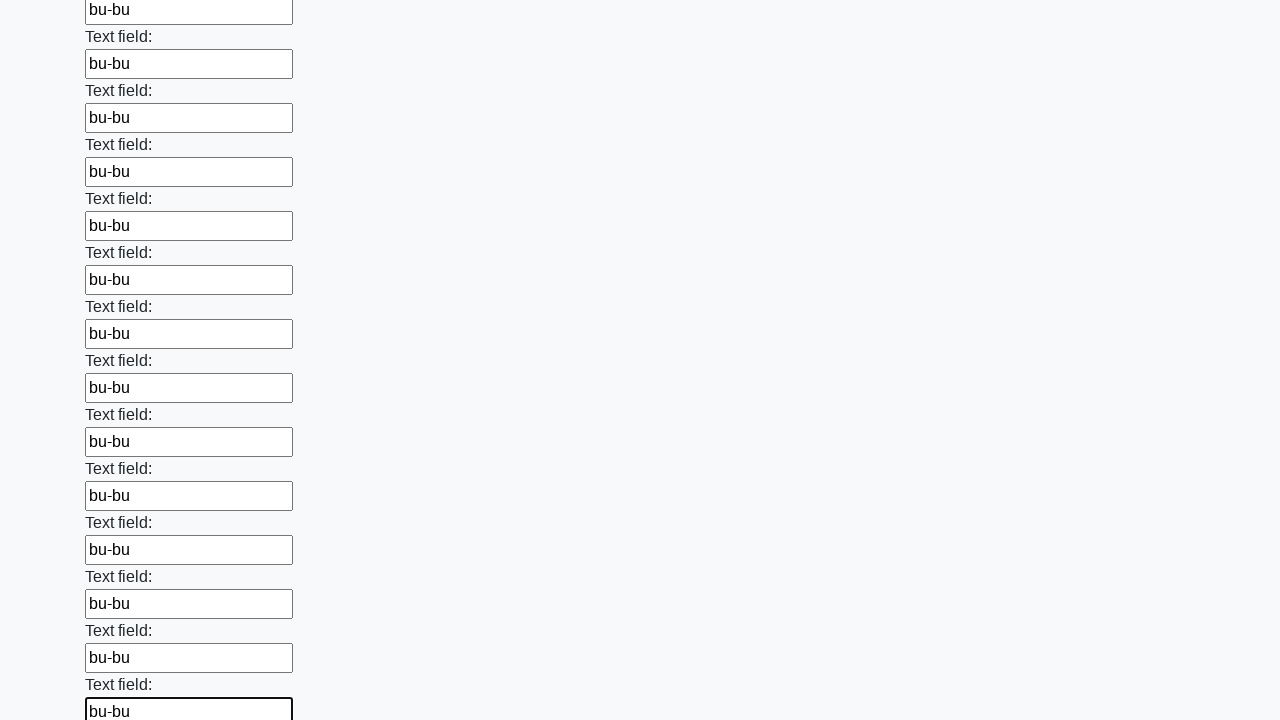

Filled an input field with test value 'bu-bu' on input >> nth=72
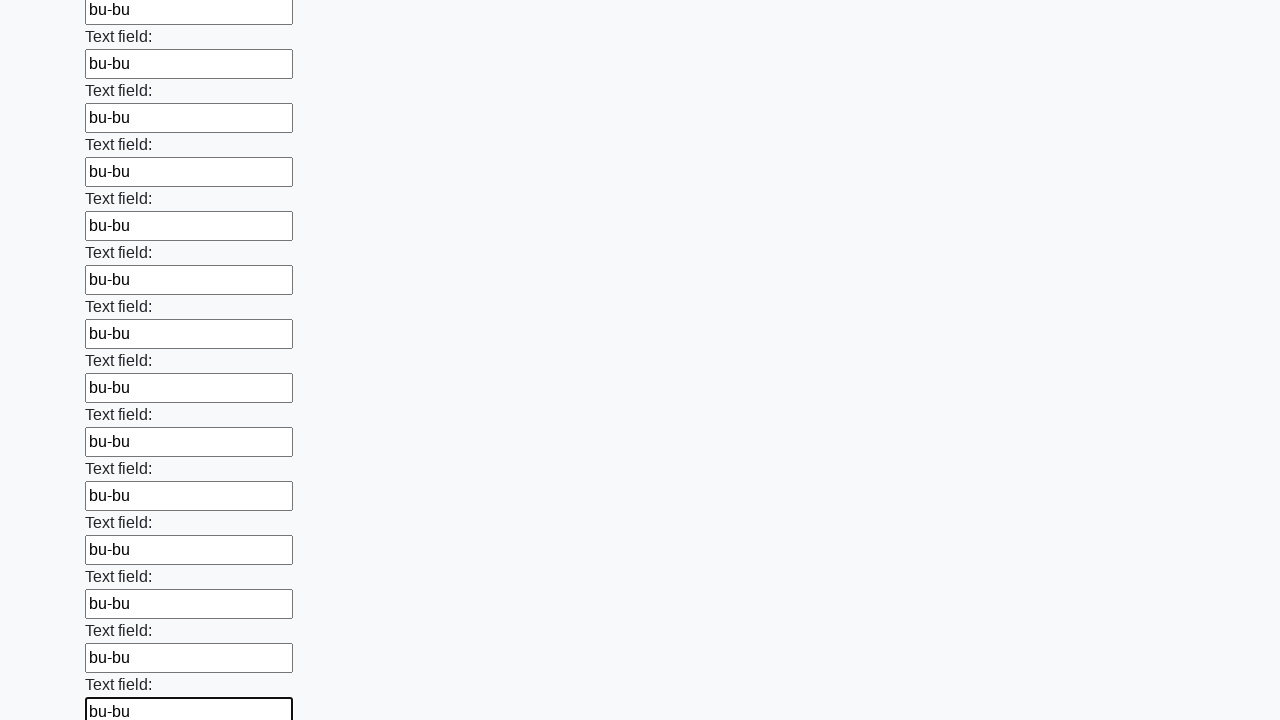

Filled an input field with test value 'bu-bu' on input >> nth=73
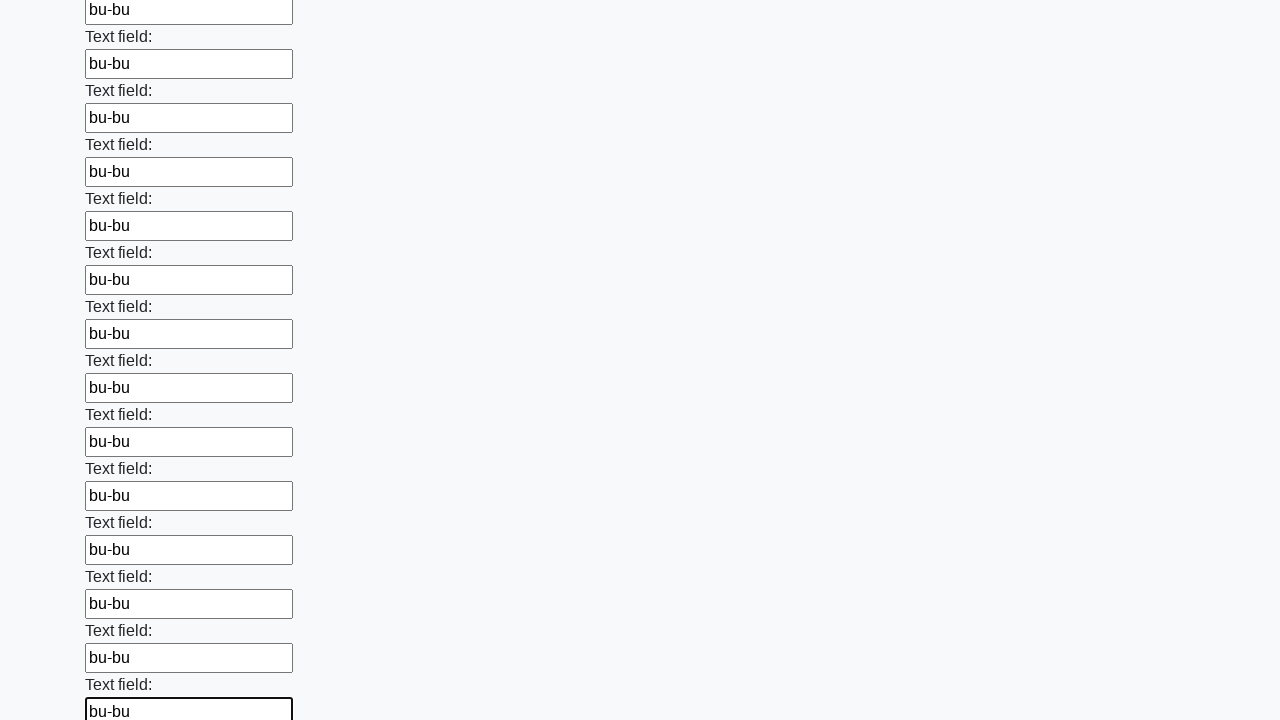

Filled an input field with test value 'bu-bu' on input >> nth=74
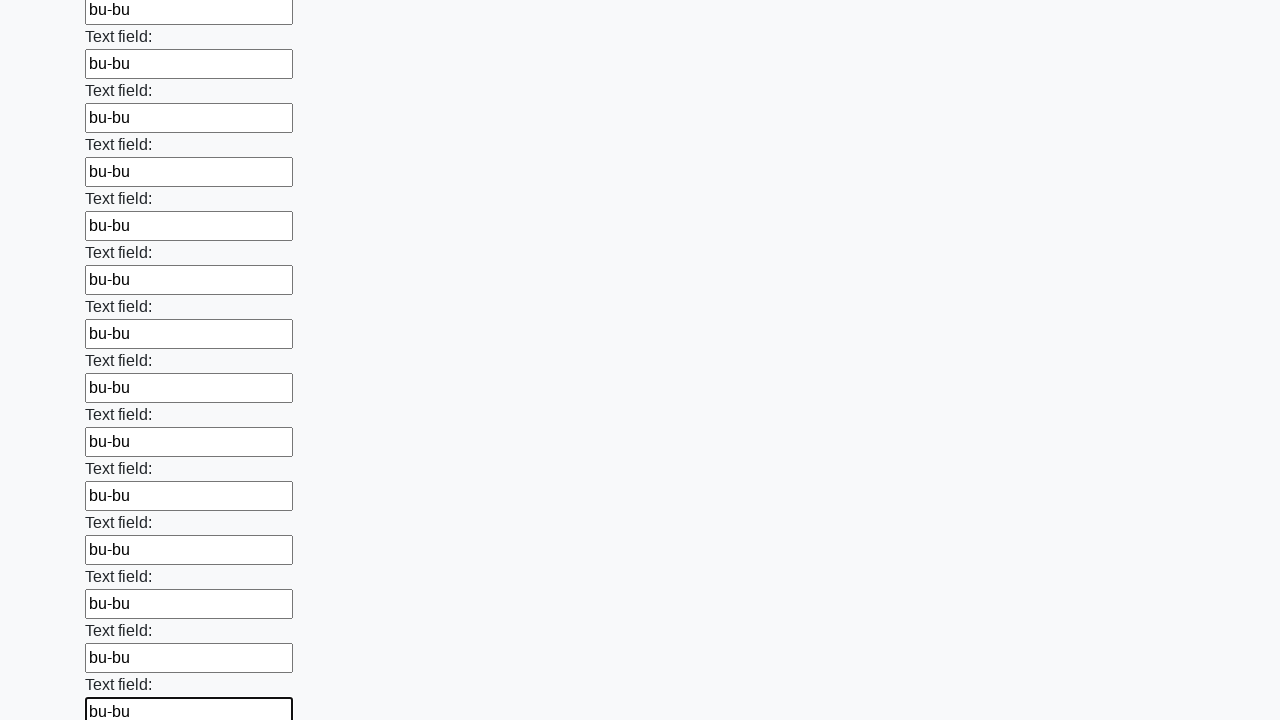

Filled an input field with test value 'bu-bu' on input >> nth=75
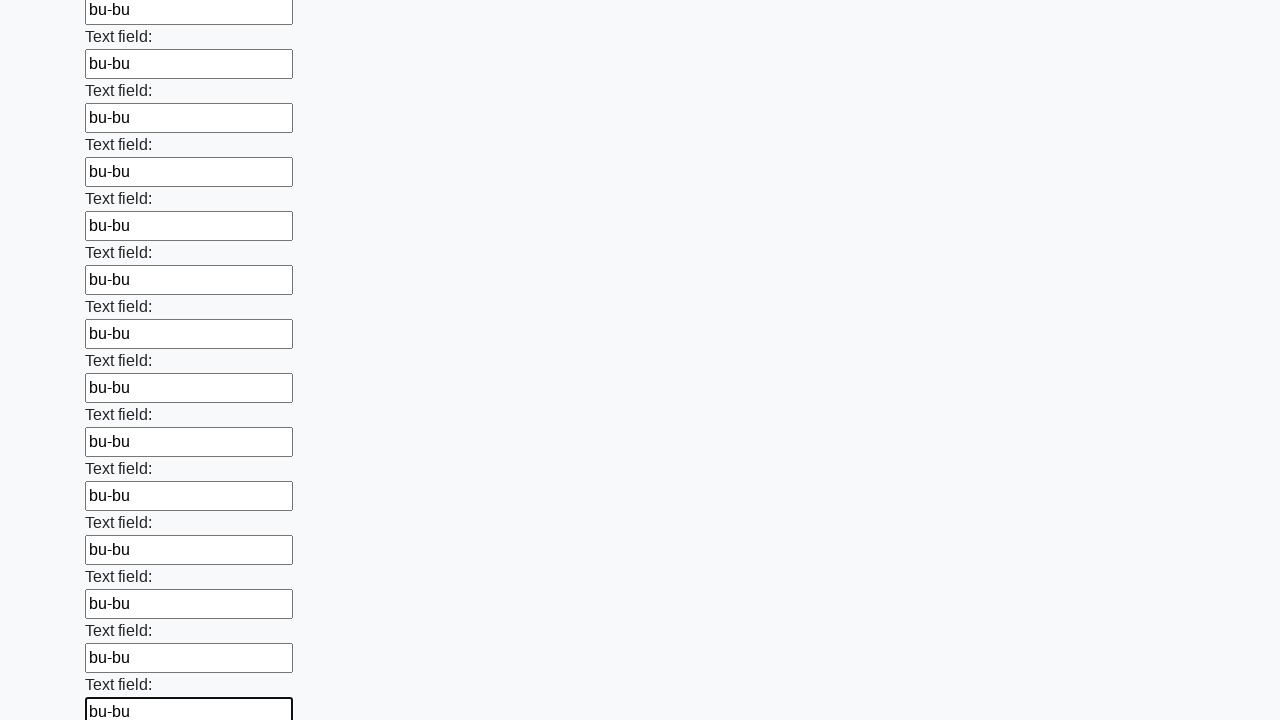

Filled an input field with test value 'bu-bu' on input >> nth=76
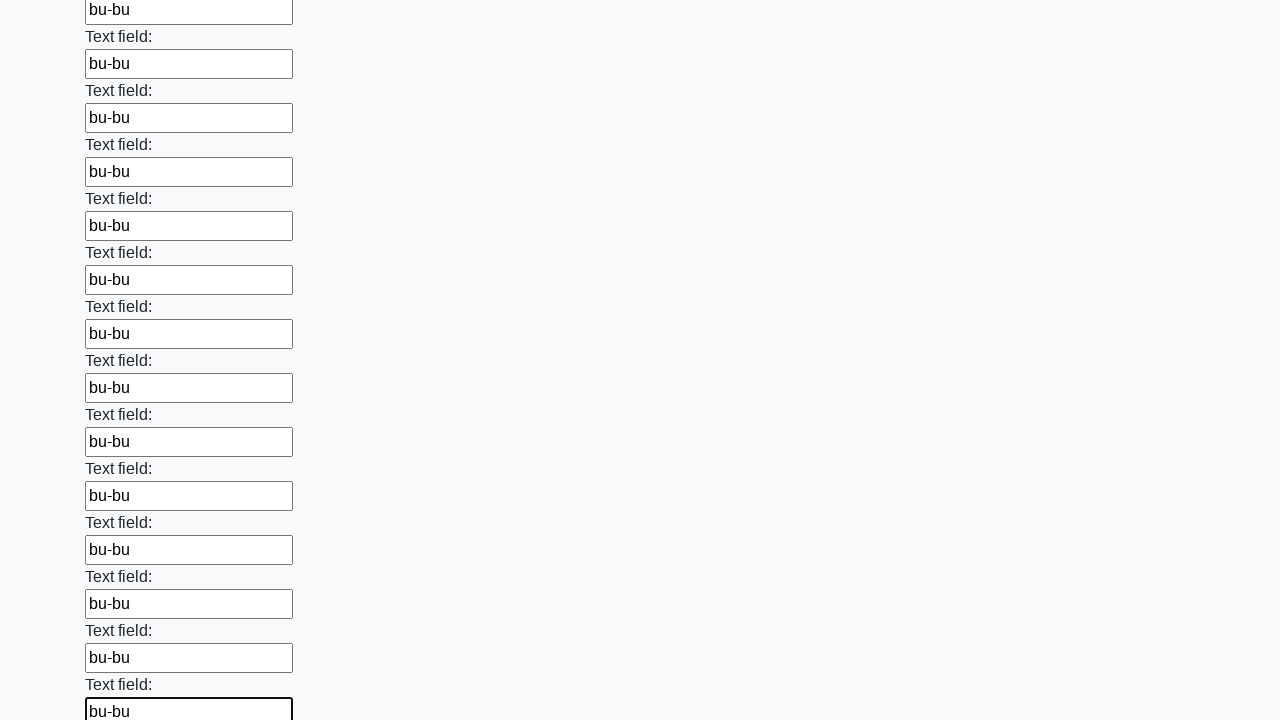

Filled an input field with test value 'bu-bu' on input >> nth=77
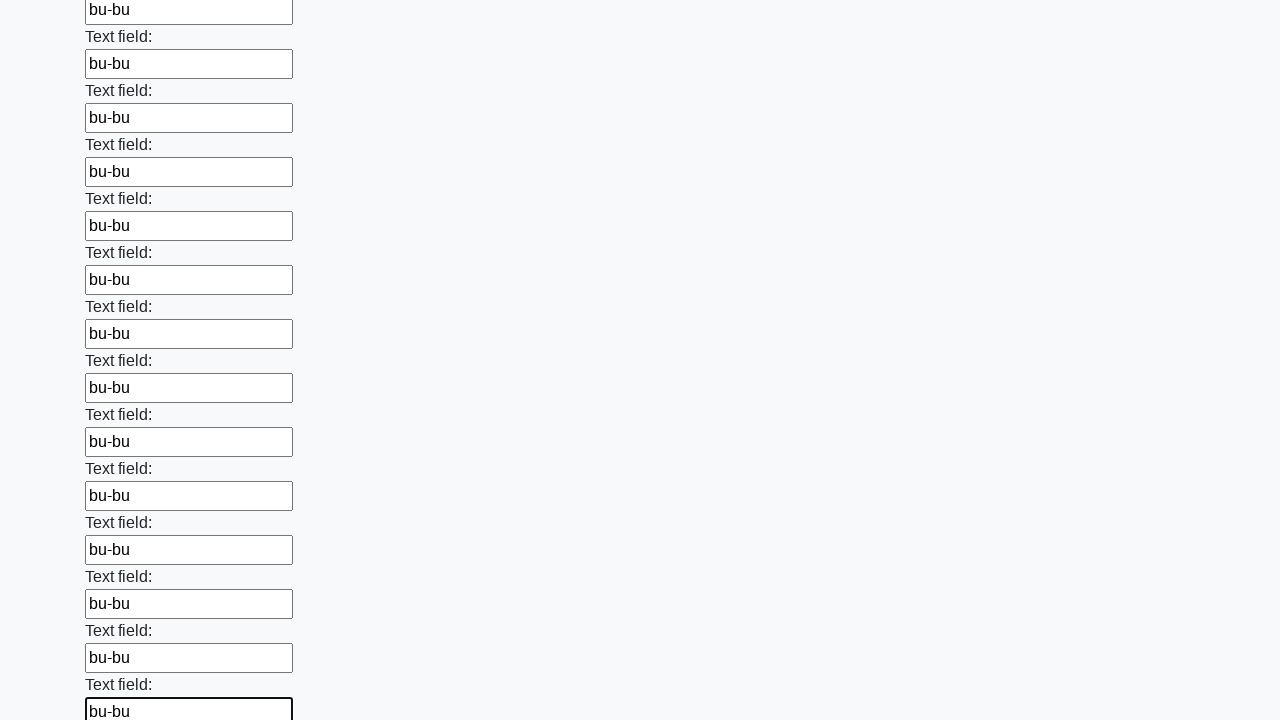

Filled an input field with test value 'bu-bu' on input >> nth=78
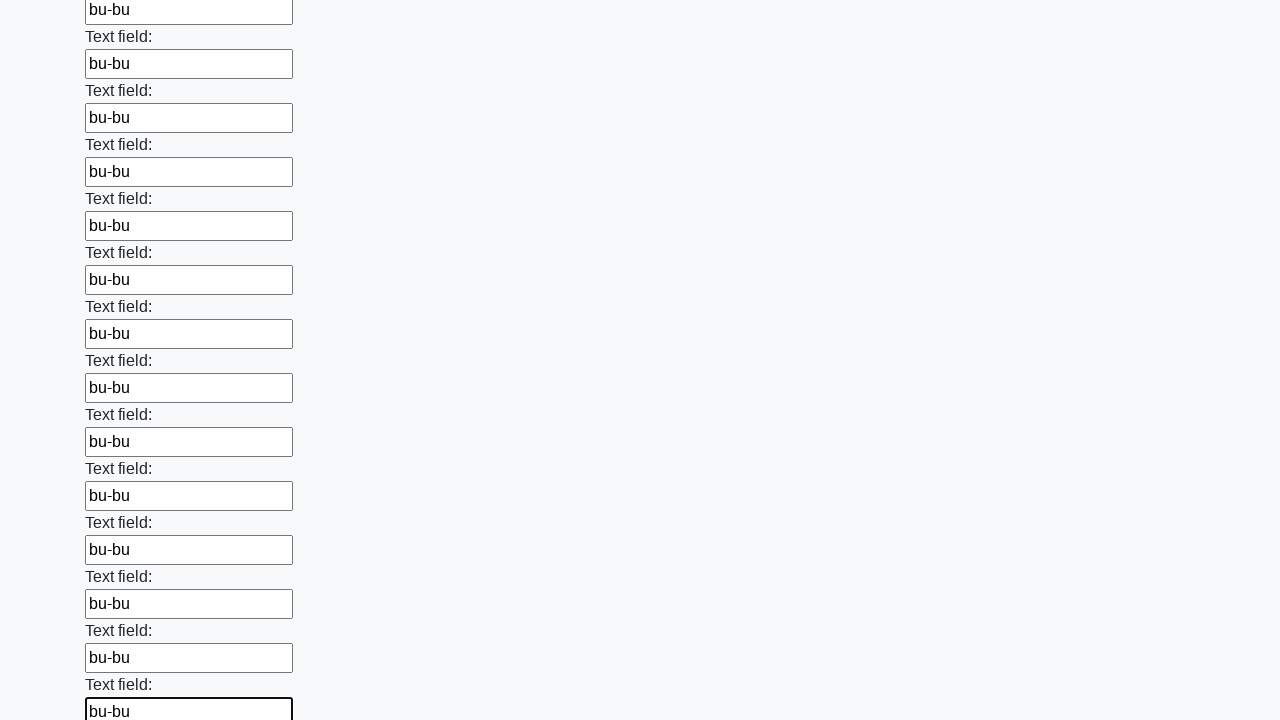

Filled an input field with test value 'bu-bu' on input >> nth=79
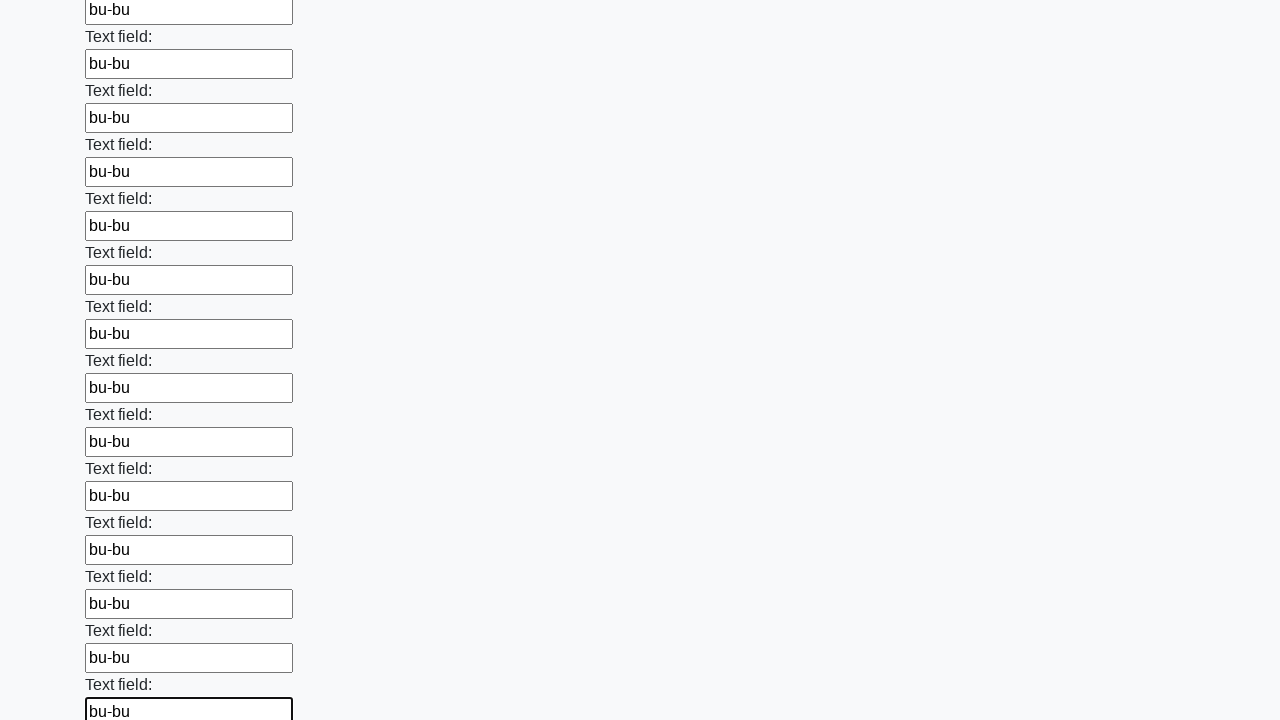

Filled an input field with test value 'bu-bu' on input >> nth=80
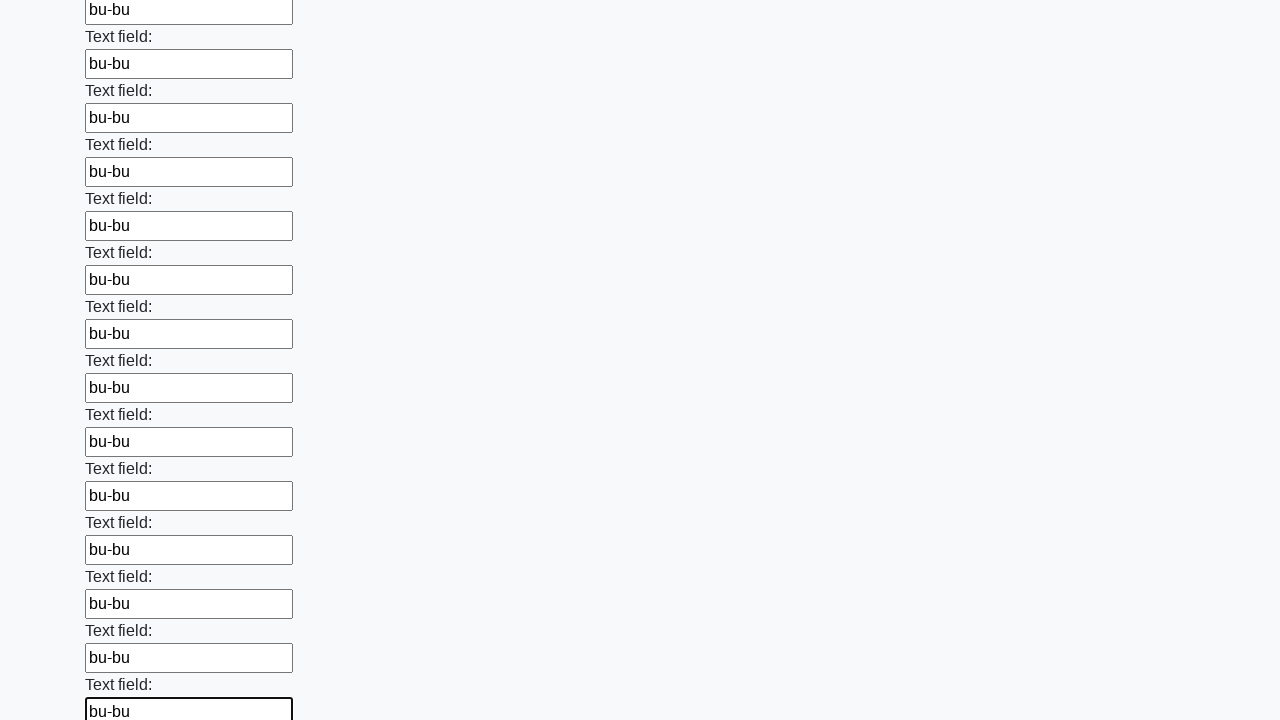

Filled an input field with test value 'bu-bu' on input >> nth=81
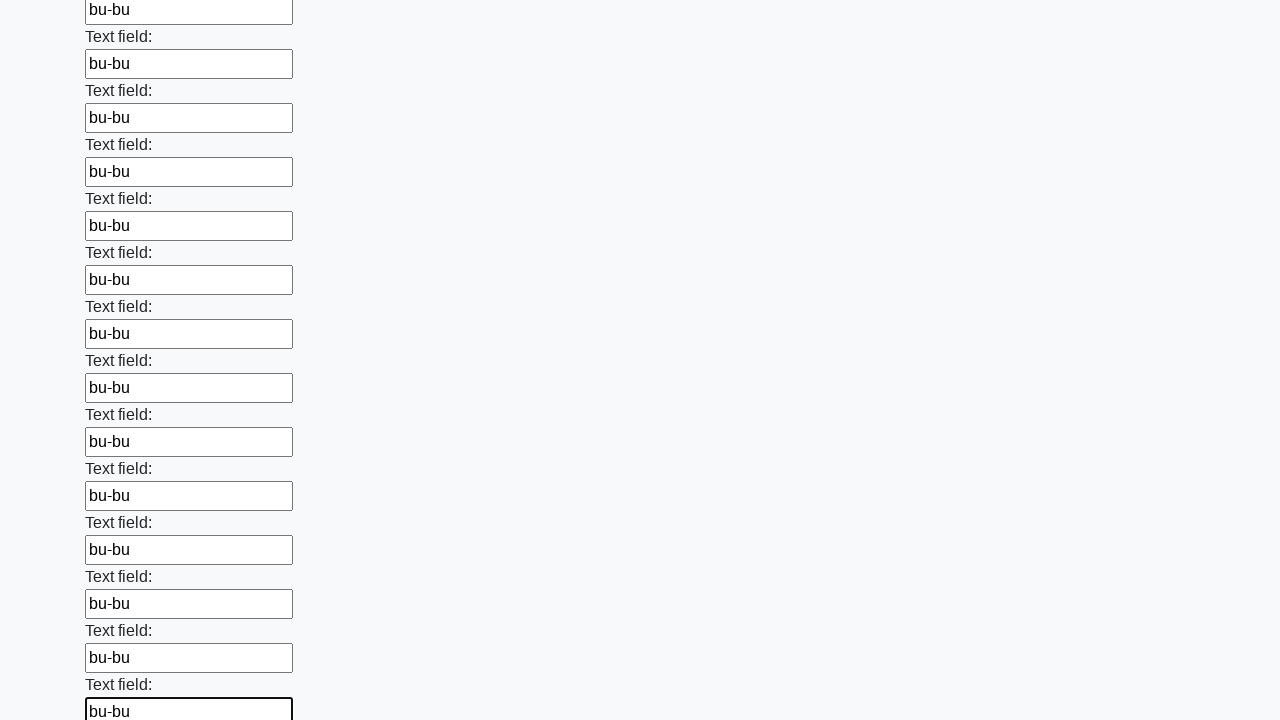

Filled an input field with test value 'bu-bu' on input >> nth=82
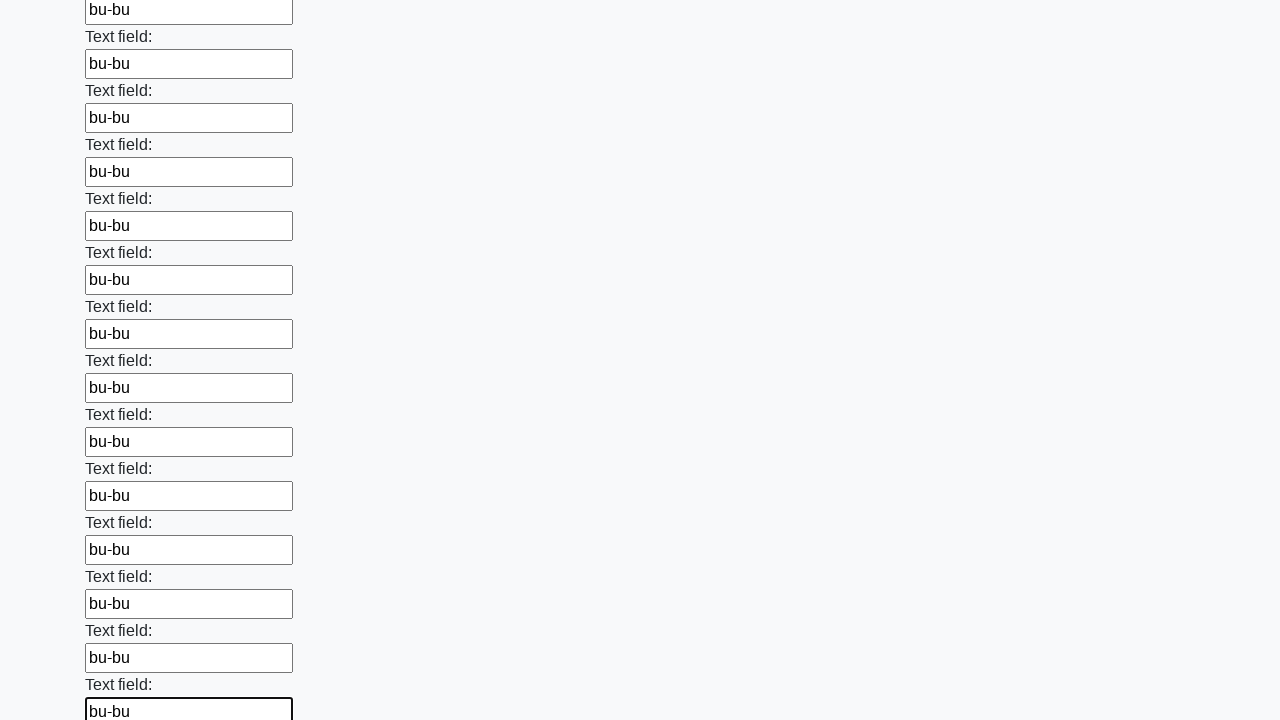

Filled an input field with test value 'bu-bu' on input >> nth=83
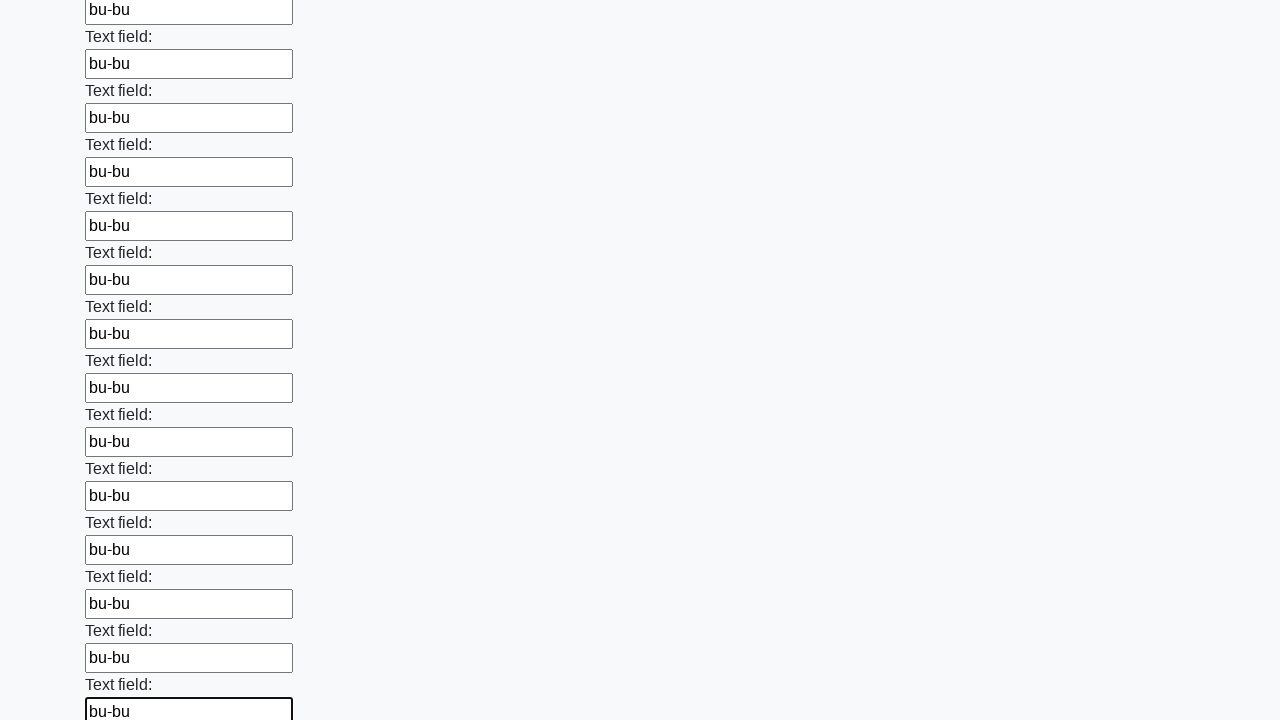

Filled an input field with test value 'bu-bu' on input >> nth=84
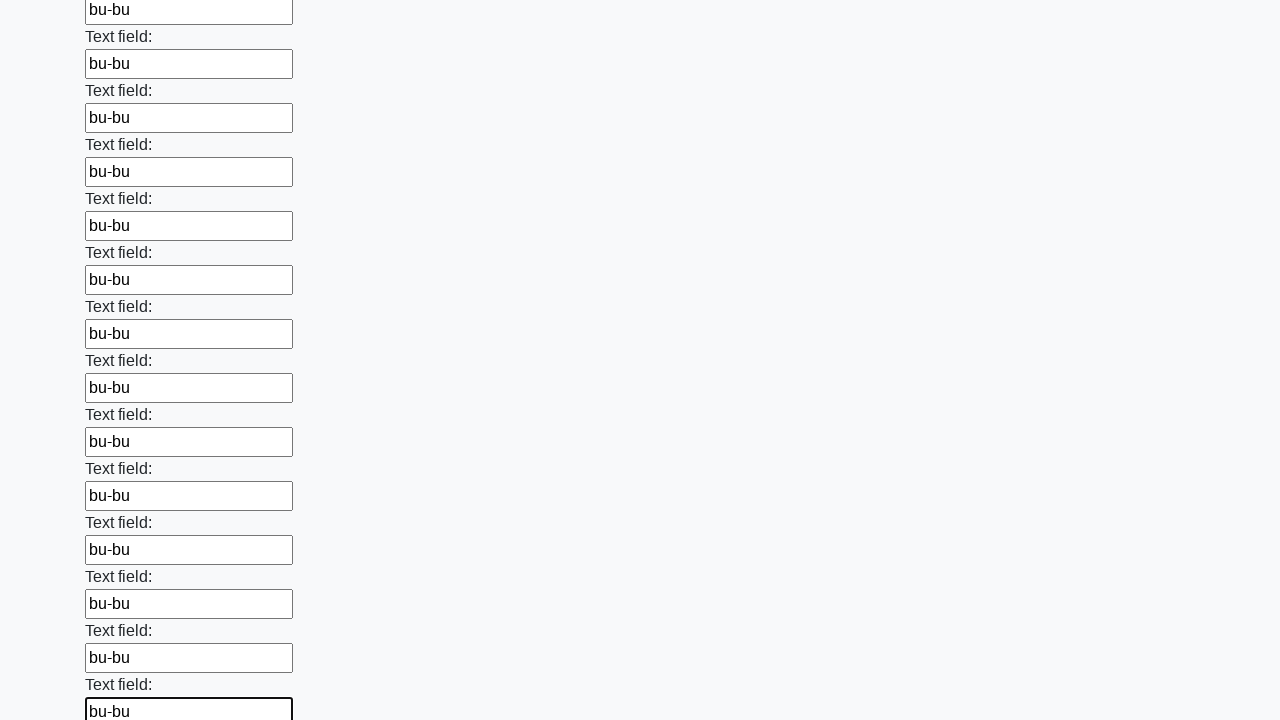

Filled an input field with test value 'bu-bu' on input >> nth=85
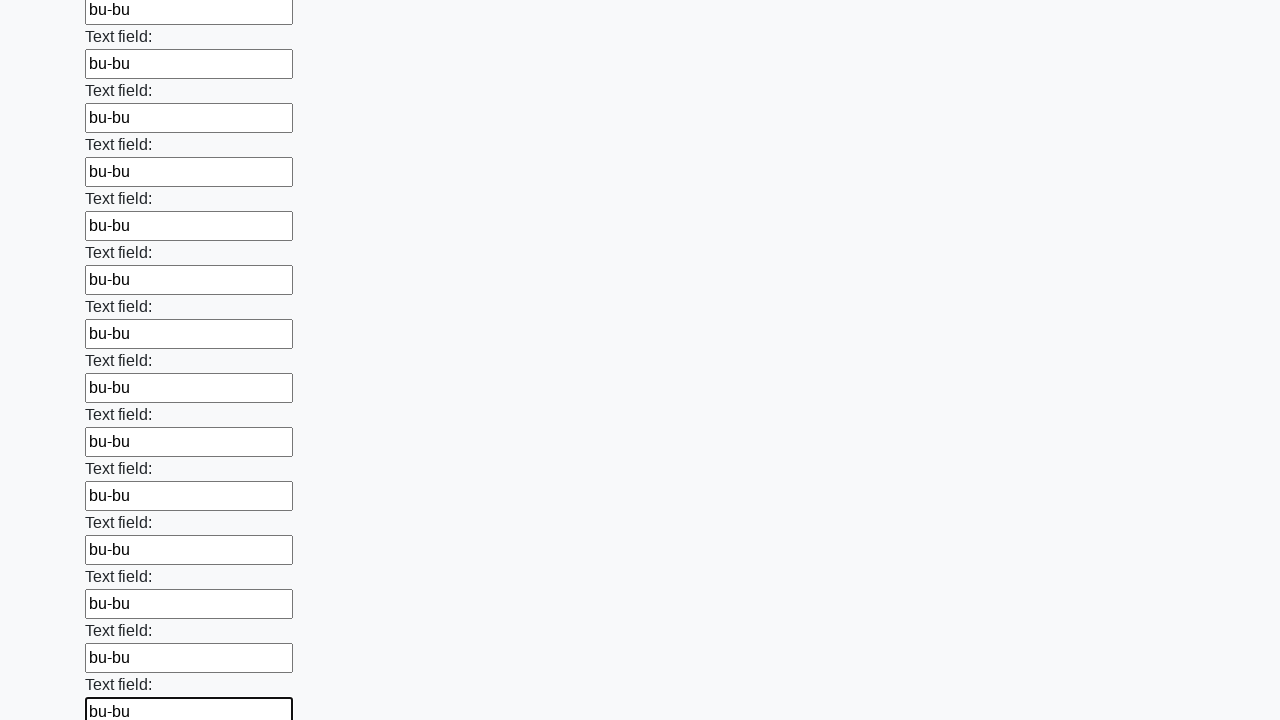

Filled an input field with test value 'bu-bu' on input >> nth=86
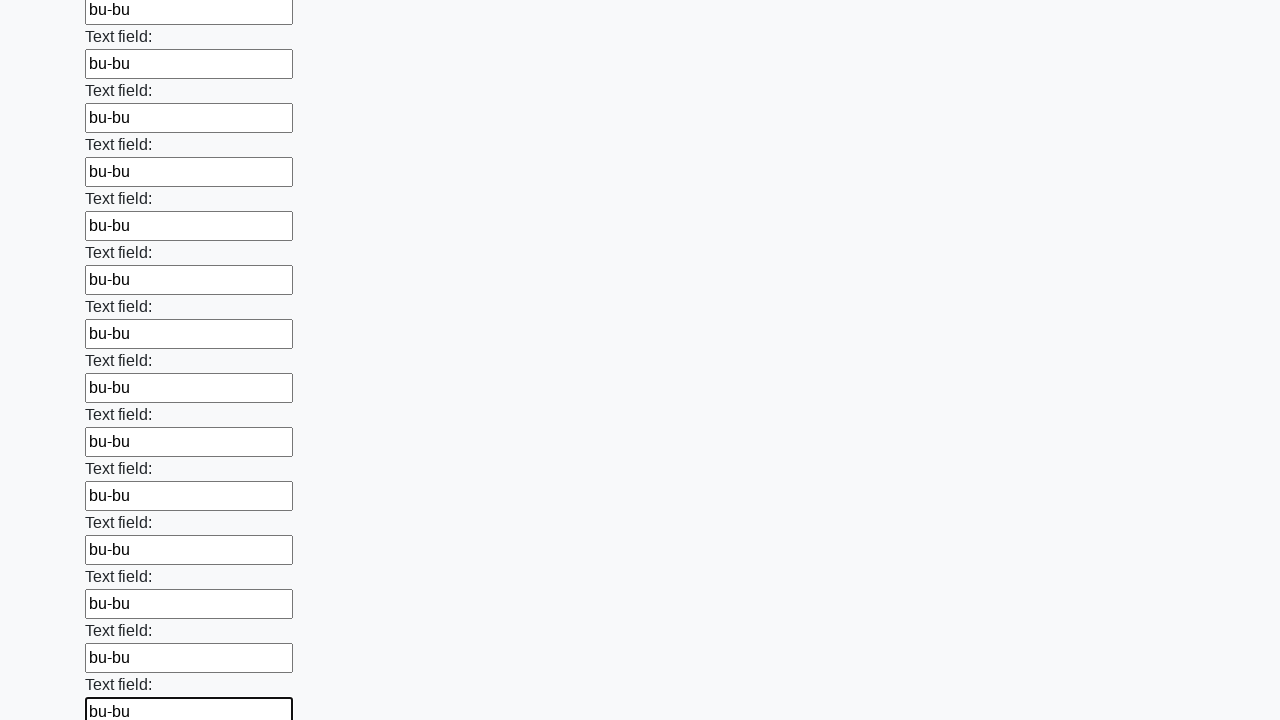

Filled an input field with test value 'bu-bu' on input >> nth=87
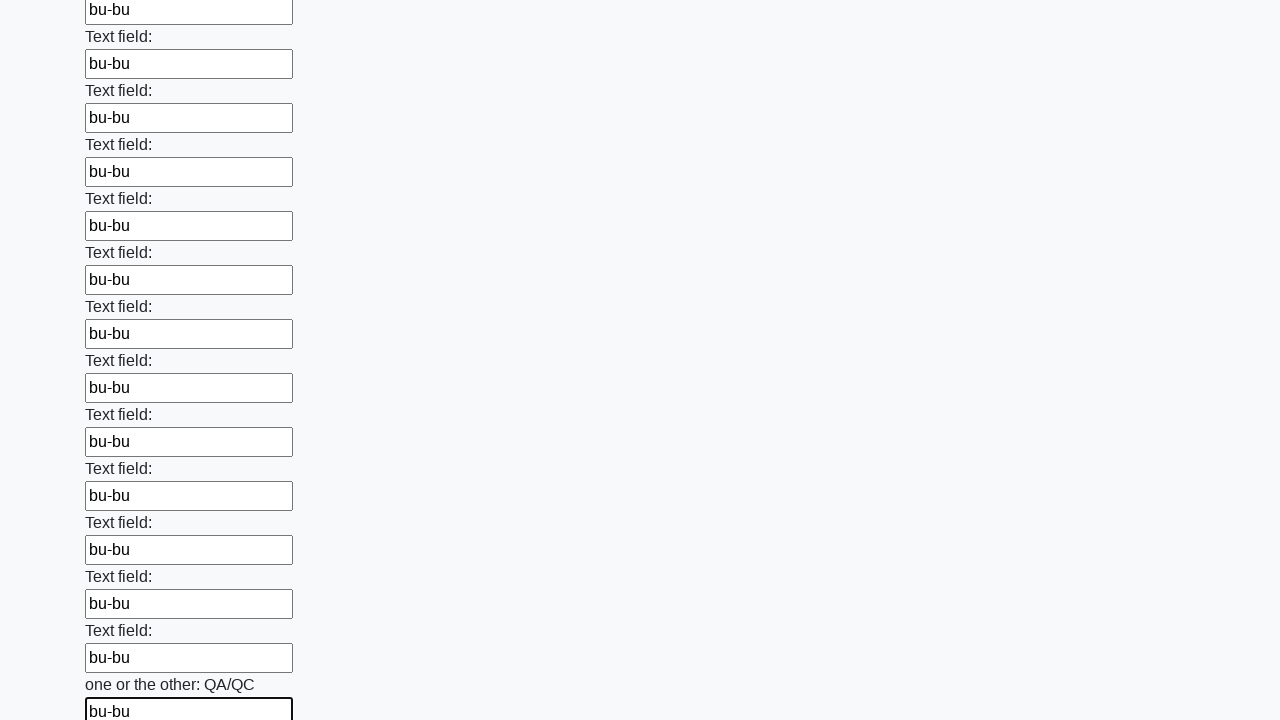

Filled an input field with test value 'bu-bu' on input >> nth=88
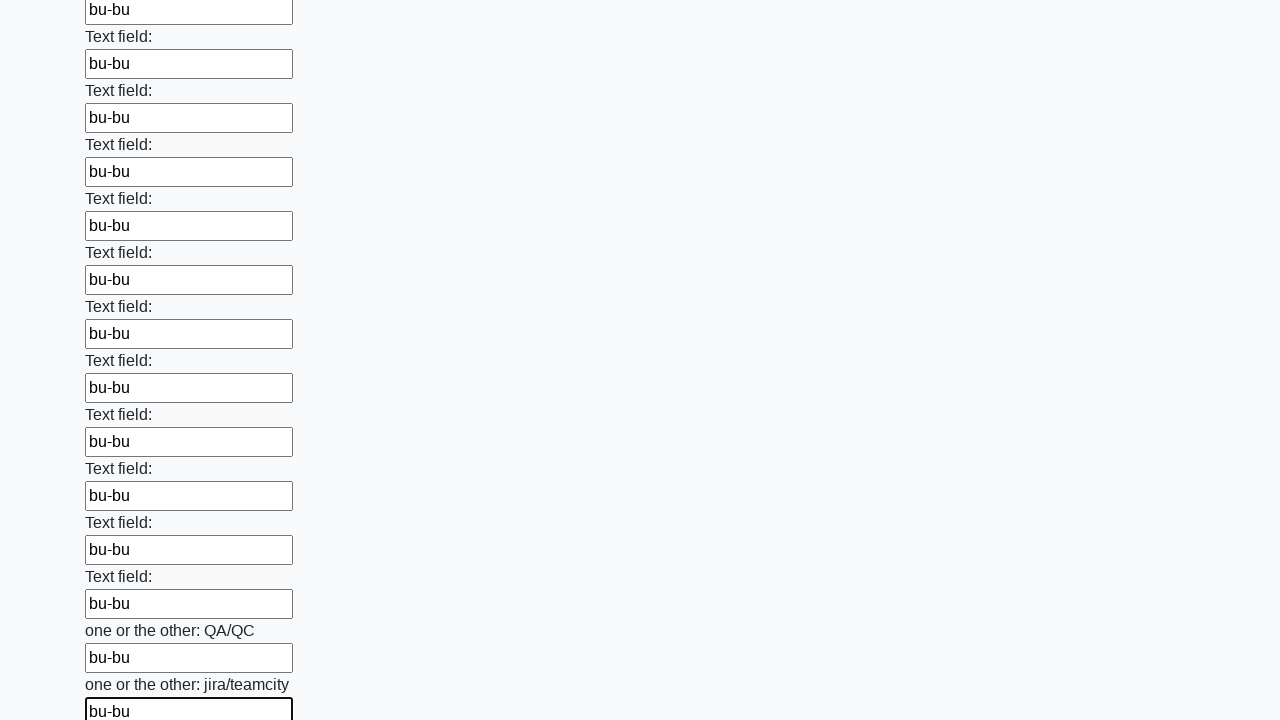

Filled an input field with test value 'bu-bu' on input >> nth=89
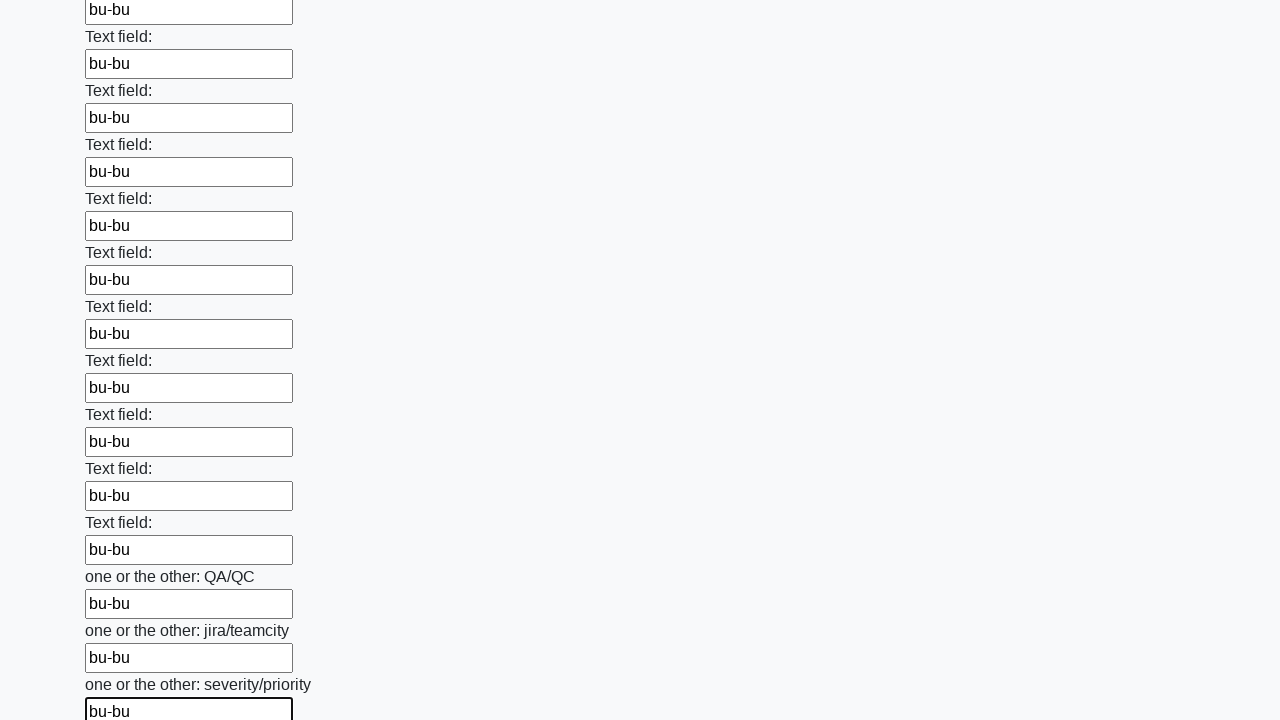

Filled an input field with test value 'bu-bu' on input >> nth=90
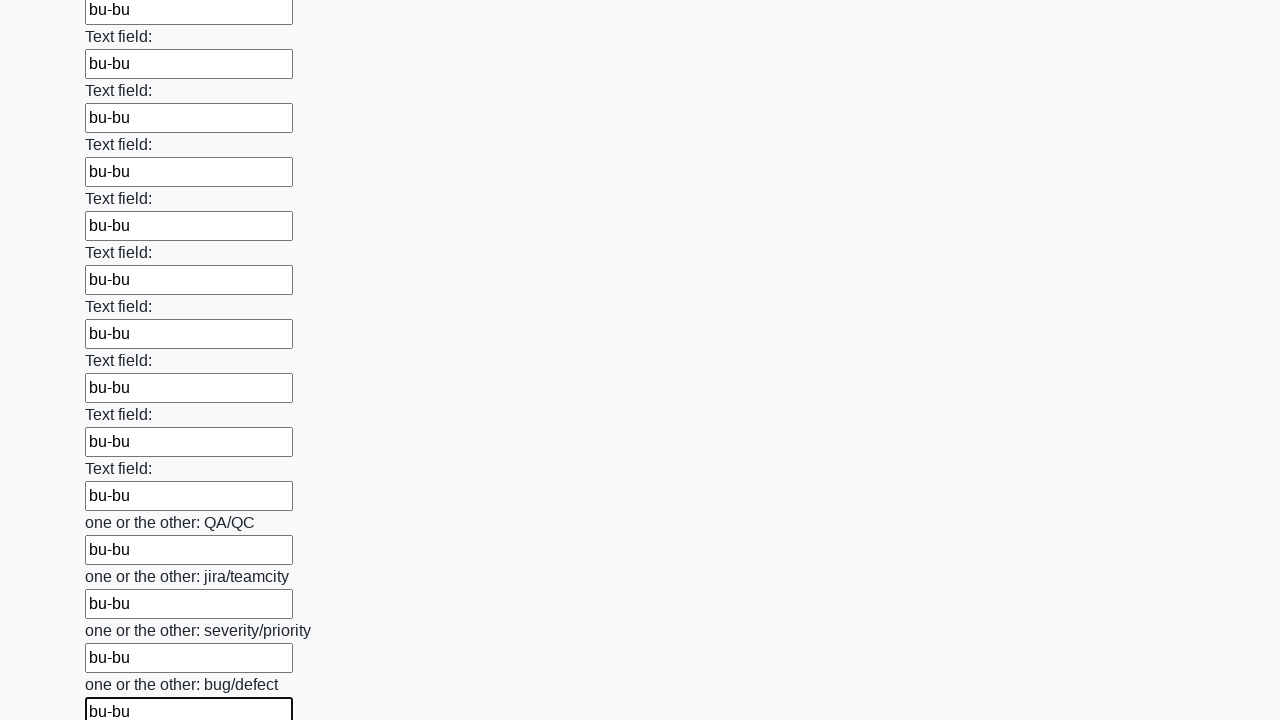

Filled an input field with test value 'bu-bu' on input >> nth=91
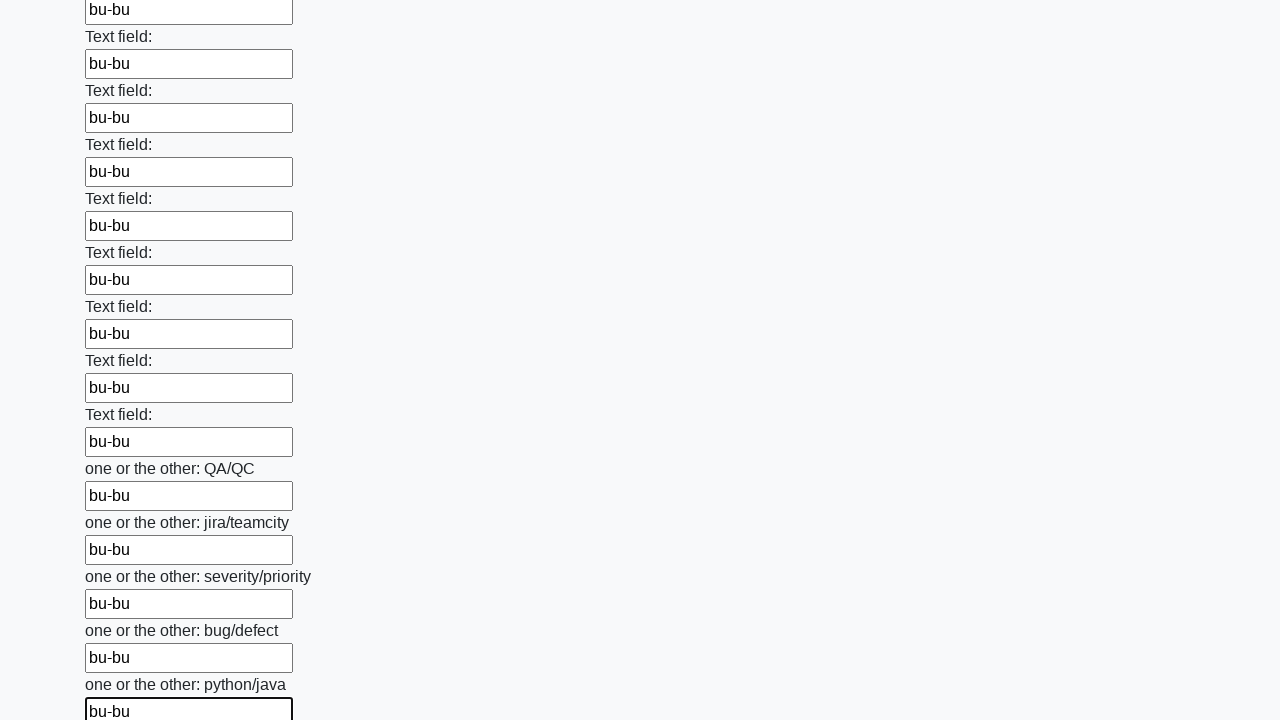

Filled an input field with test value 'bu-bu' on input >> nth=92
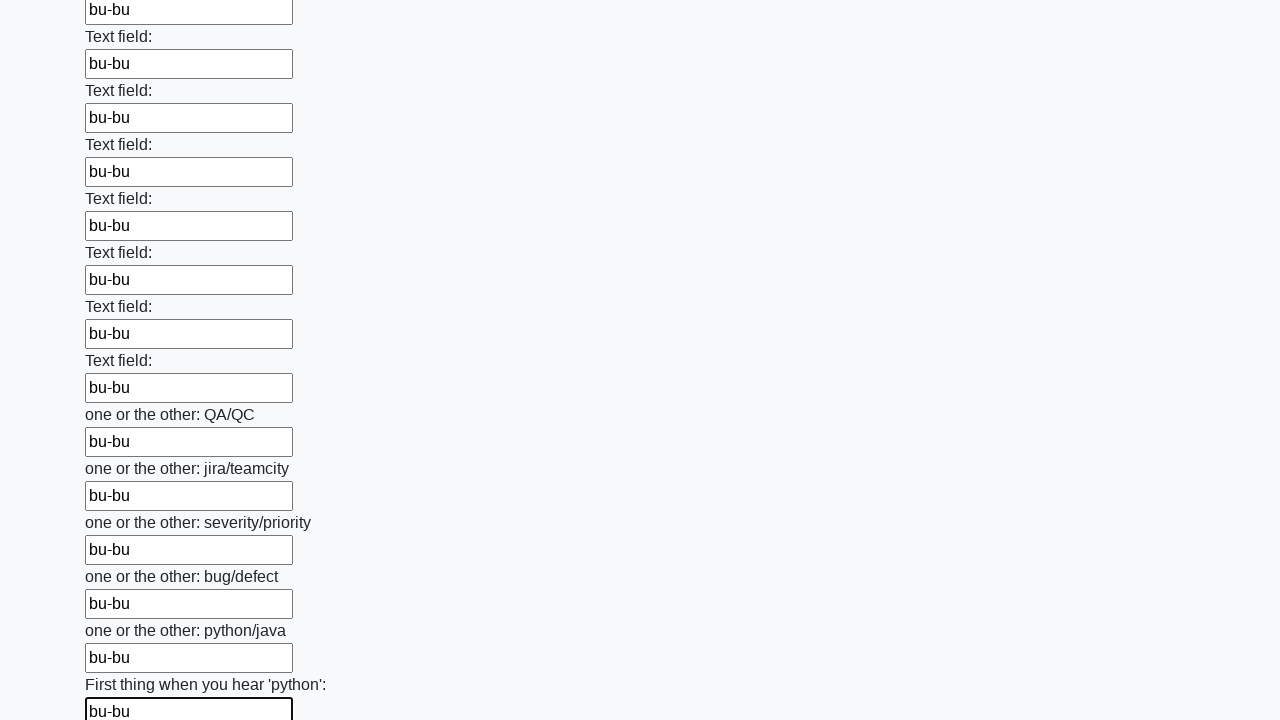

Filled an input field with test value 'bu-bu' on input >> nth=93
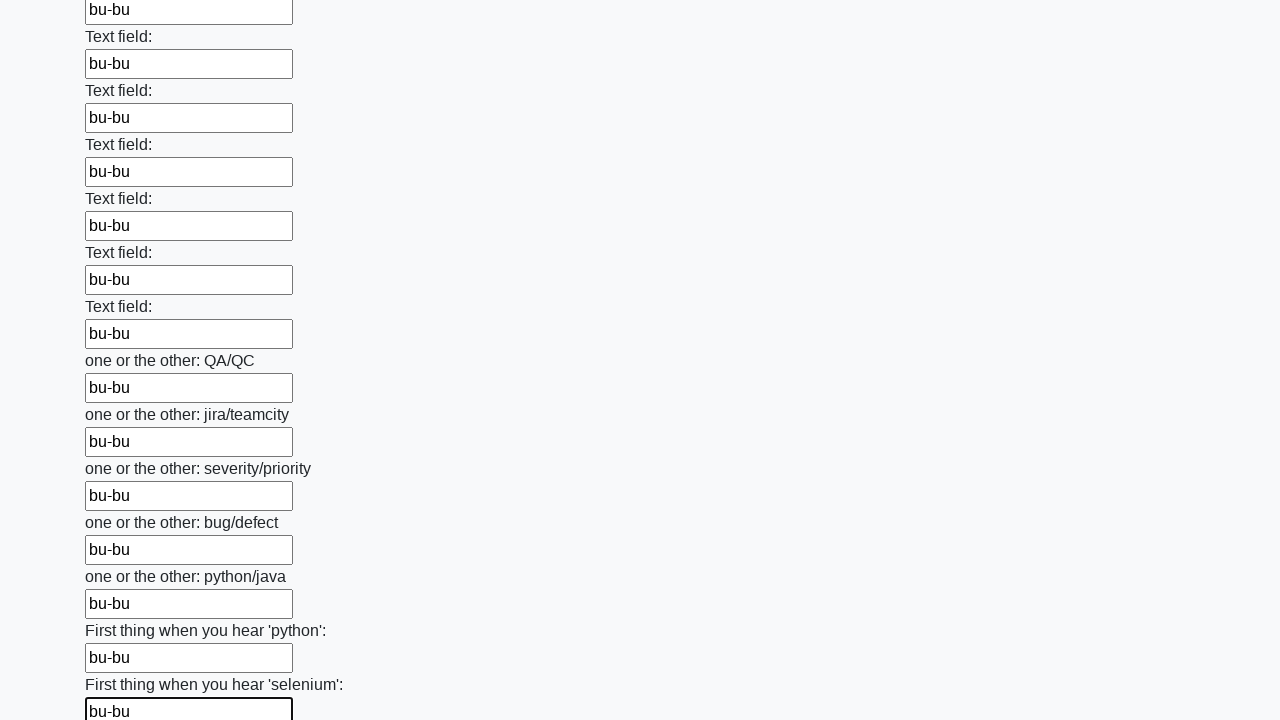

Filled an input field with test value 'bu-bu' on input >> nth=94
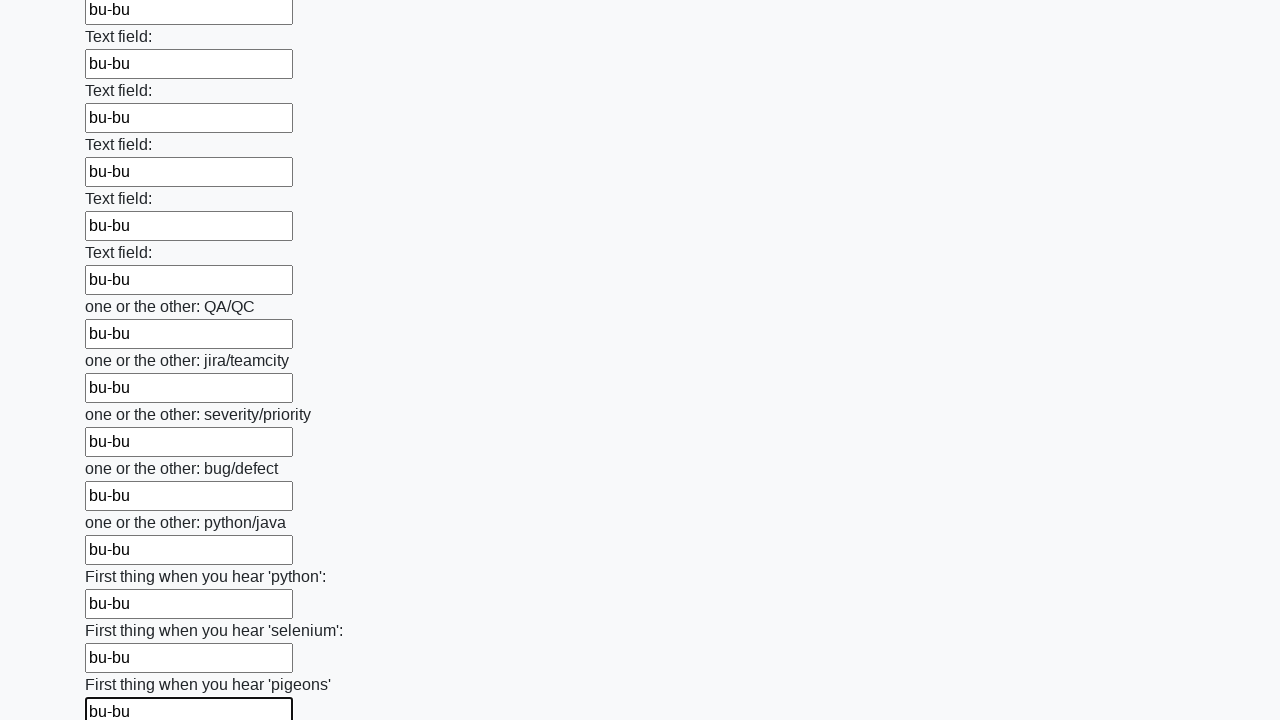

Filled an input field with test value 'bu-bu' on input >> nth=95
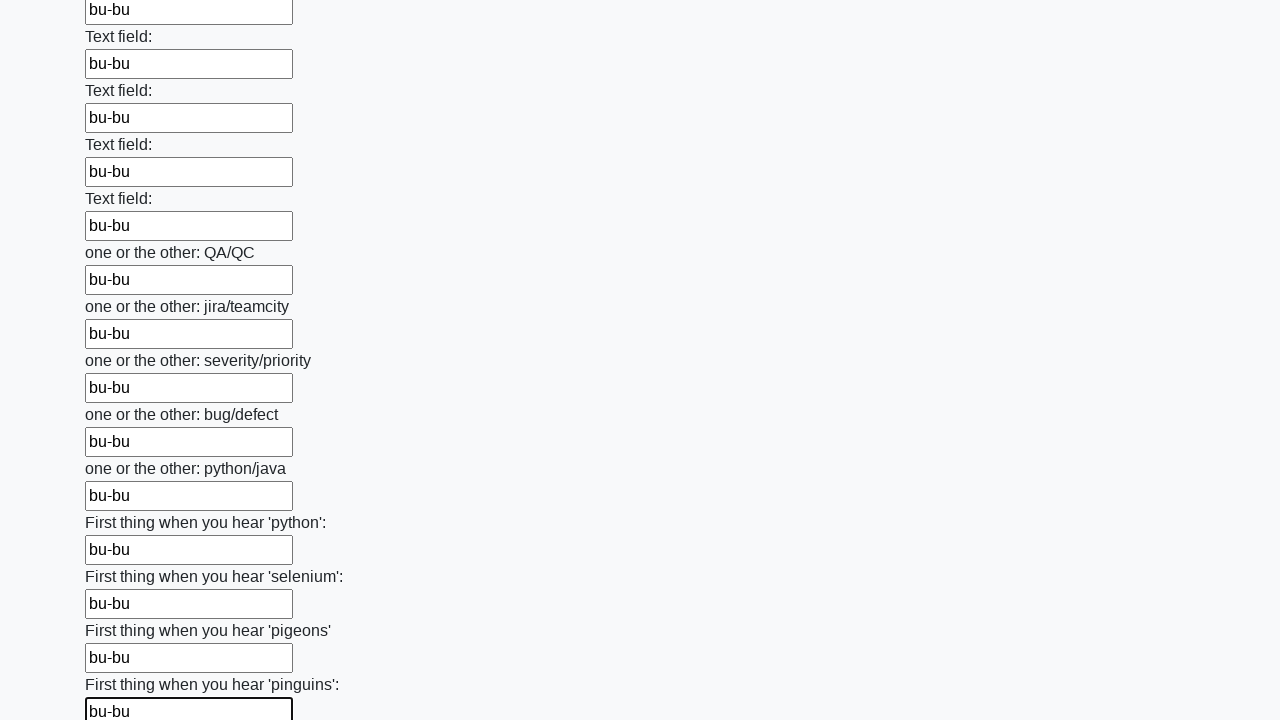

Filled an input field with test value 'bu-bu' on input >> nth=96
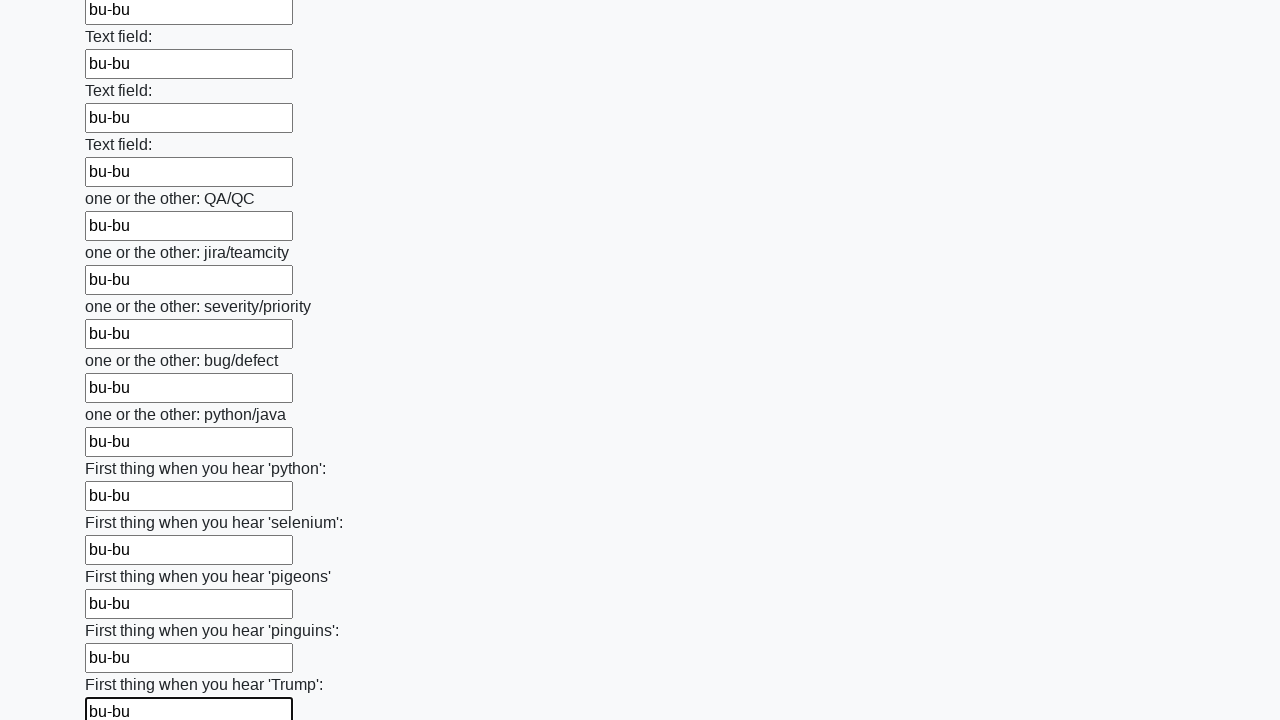

Filled an input field with test value 'bu-bu' on input >> nth=97
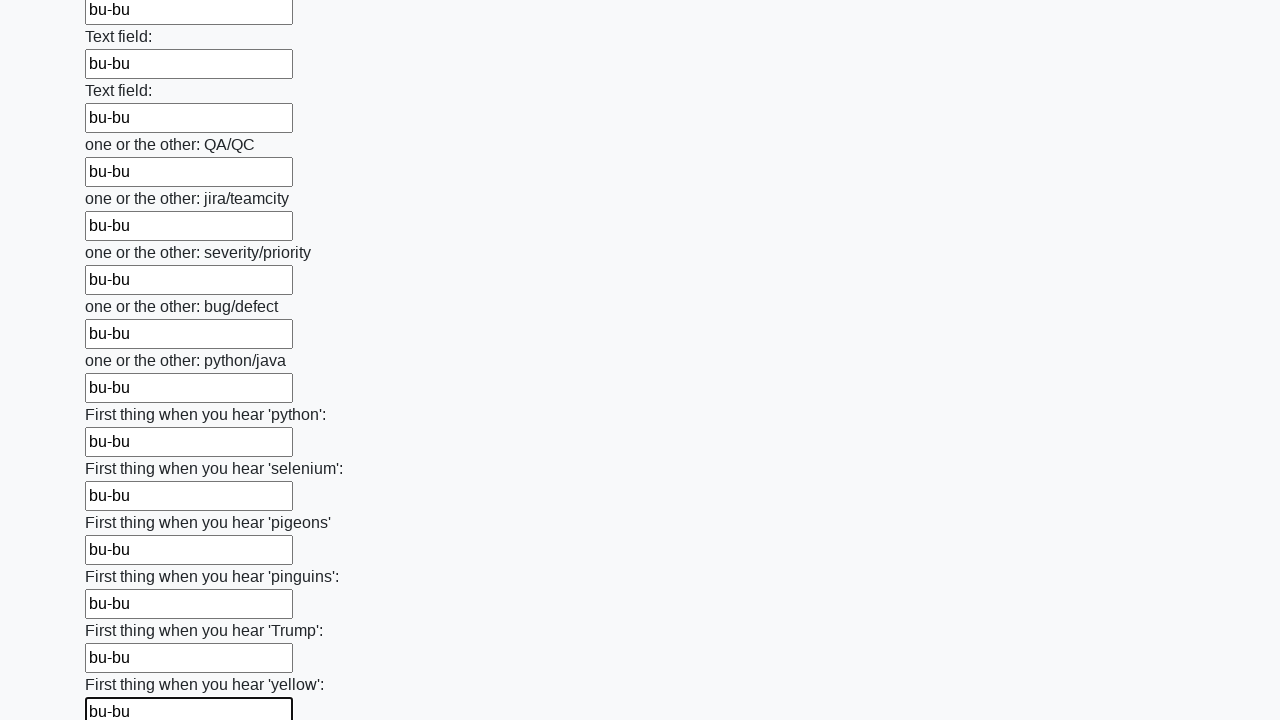

Filled an input field with test value 'bu-bu' on input >> nth=98
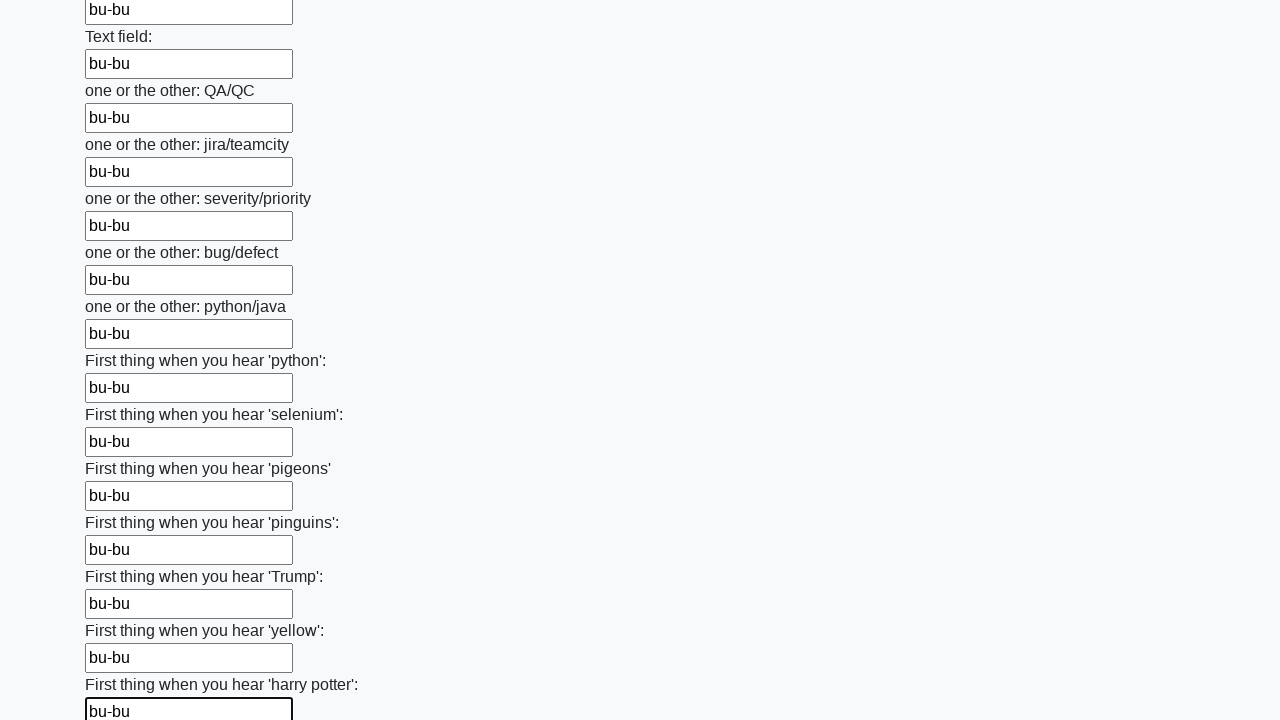

Filled an input field with test value 'bu-bu' on input >> nth=99
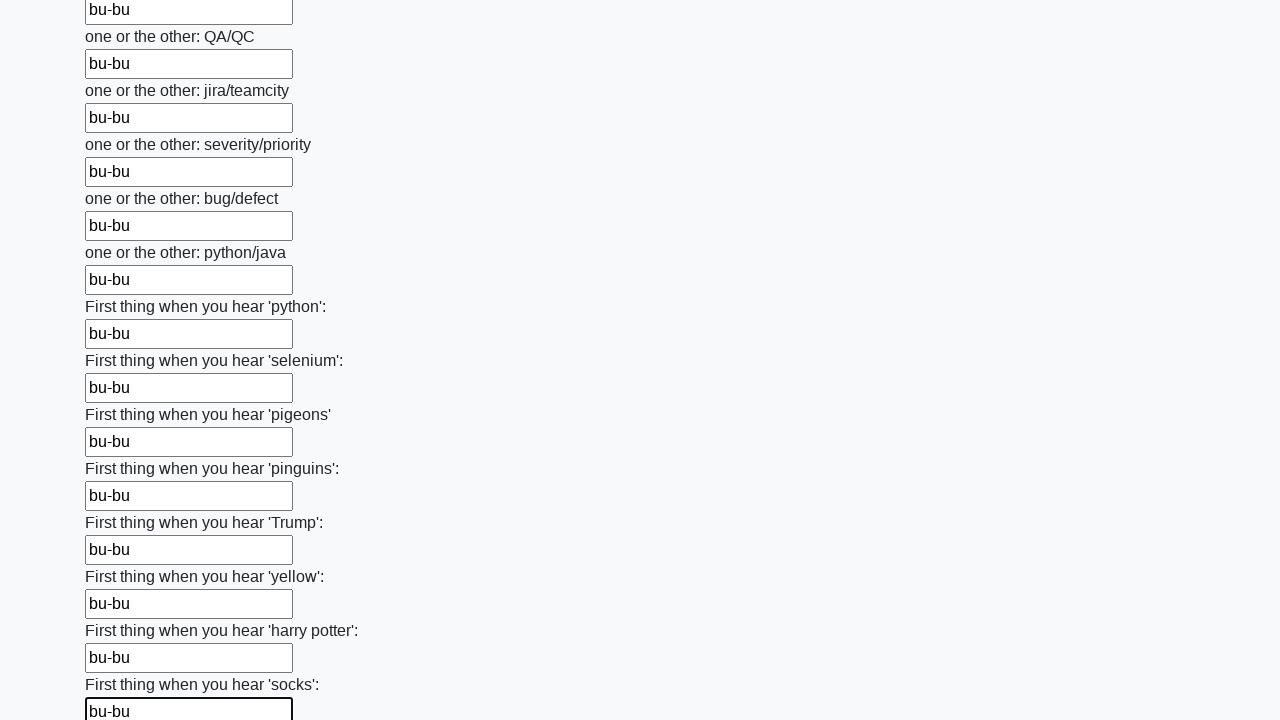

Clicked the submit button to submit the form at (123, 611) on button.btn
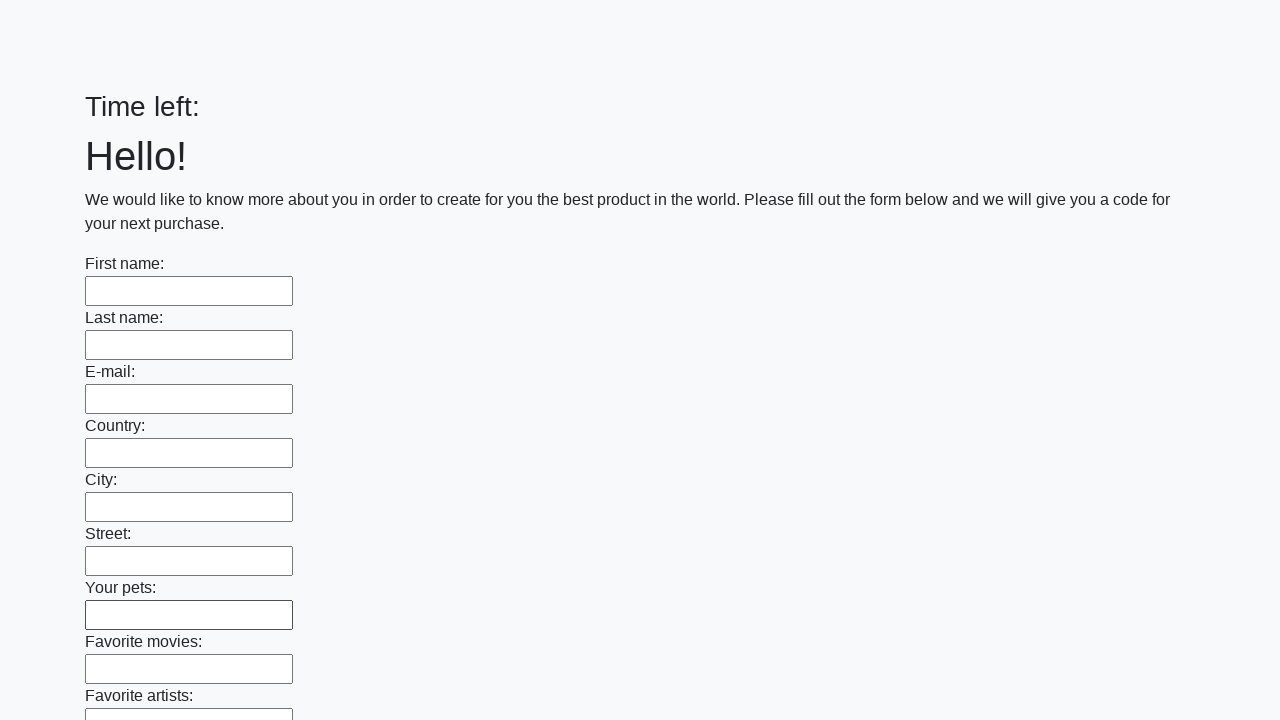

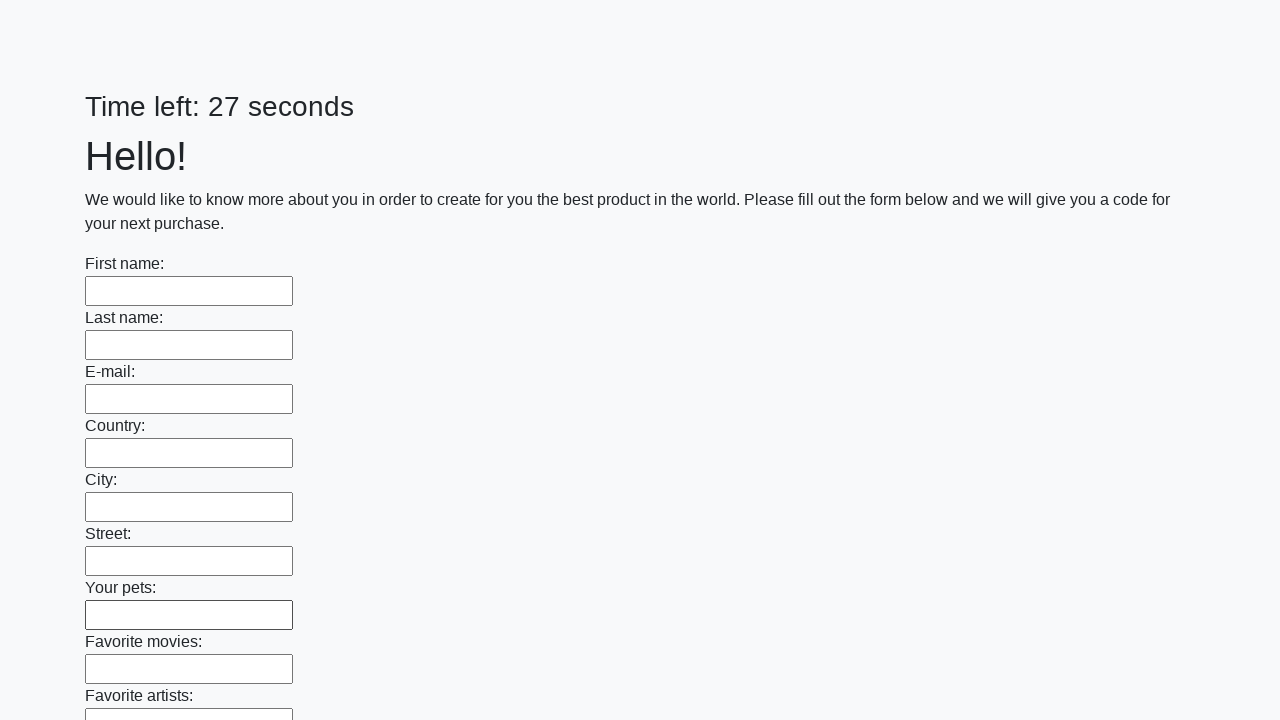